Navigates to a mobile phones listing page, scrolls to the bottom of the page, then slowly scrolls back up to the top in increments

Starting URL: https://www.kapruka.com/online/electronics/price/mobile_phones

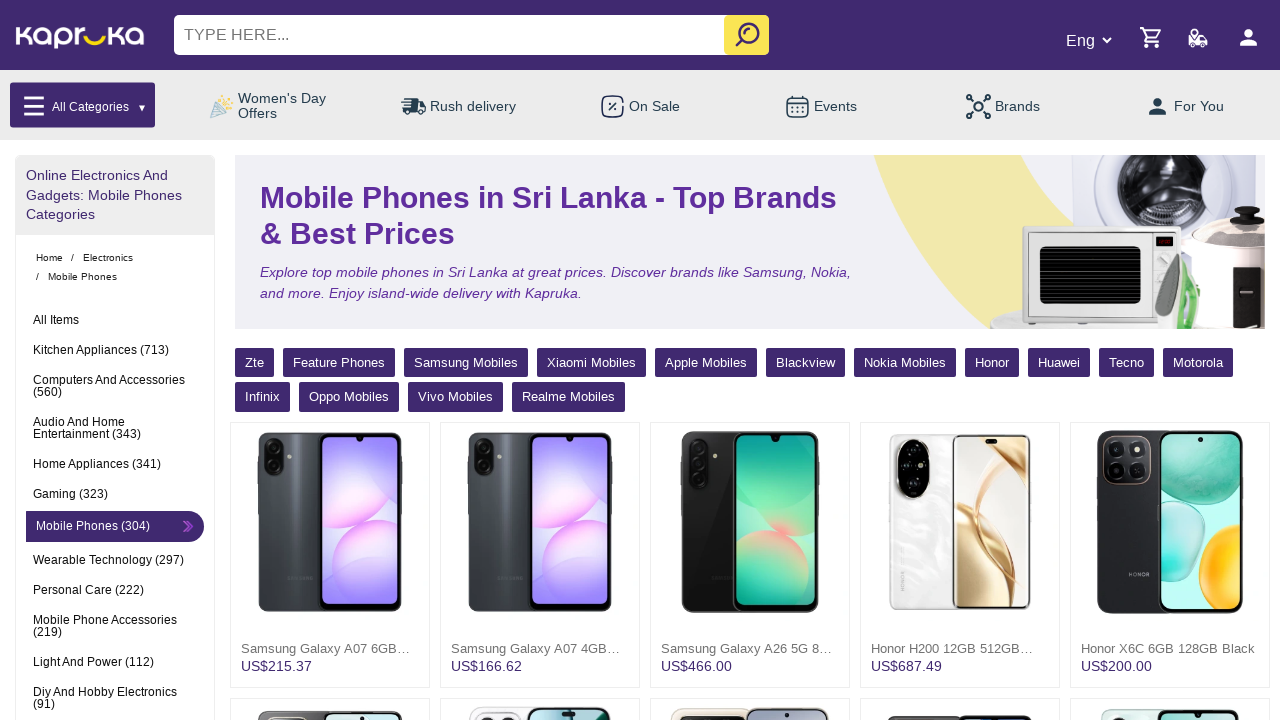

Navigated to mobile phones listing page
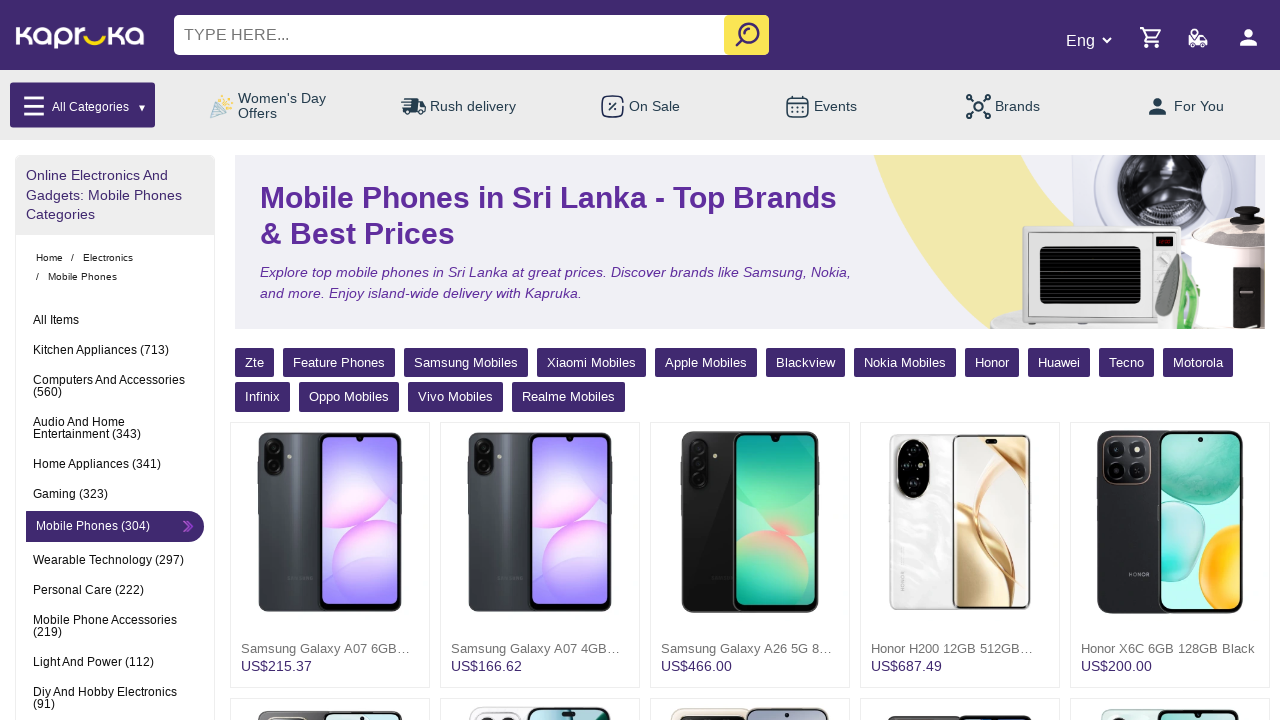

Scrolled to the bottom of the page
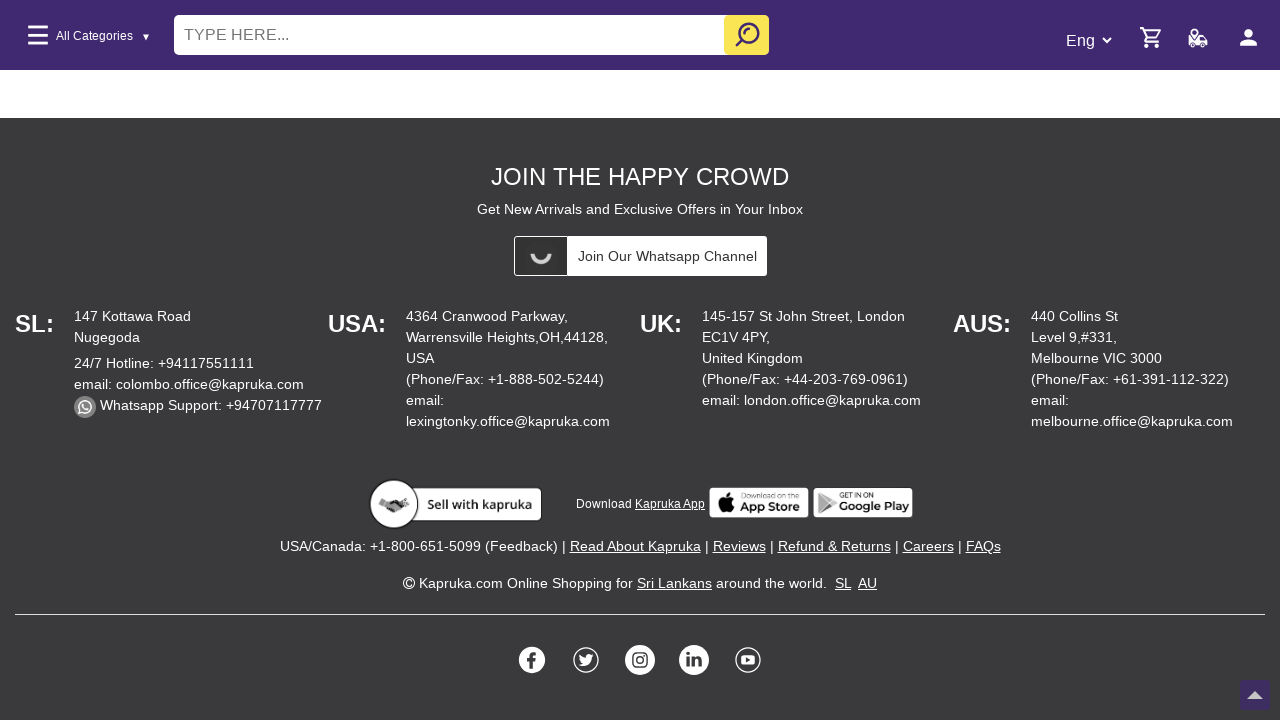

Waited for page content to settle
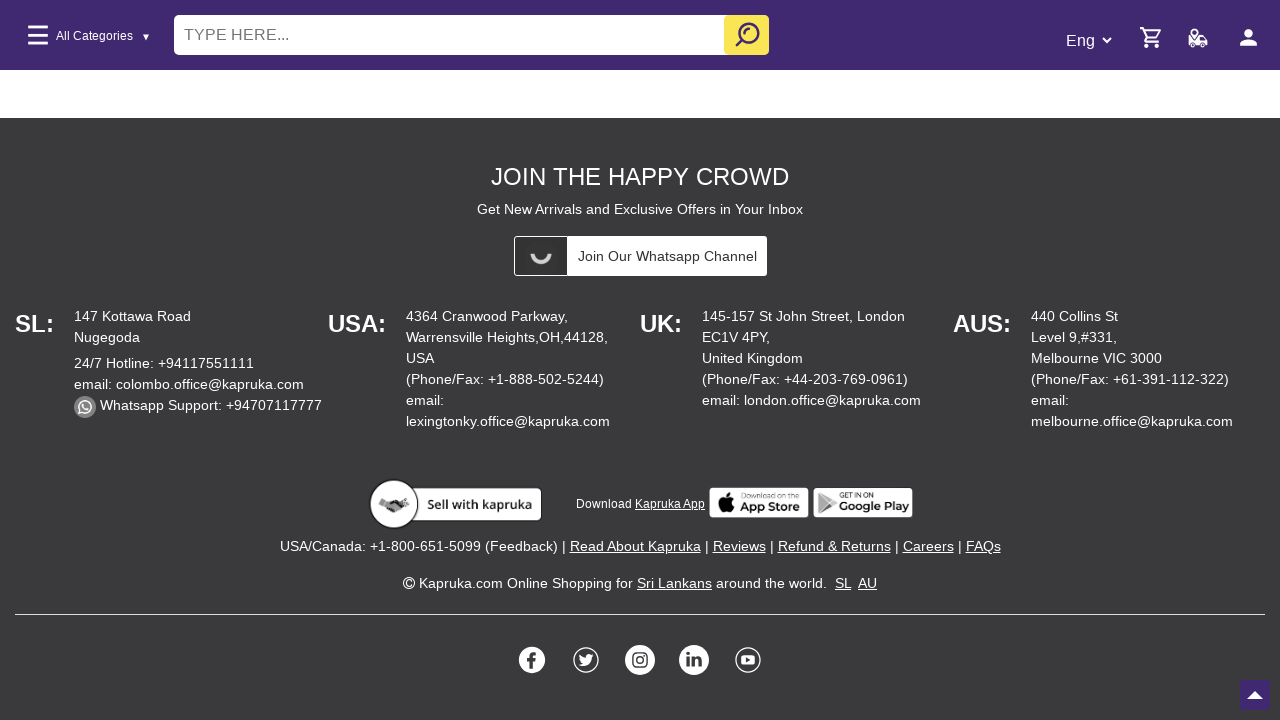

Retrieved total page height: 3831px
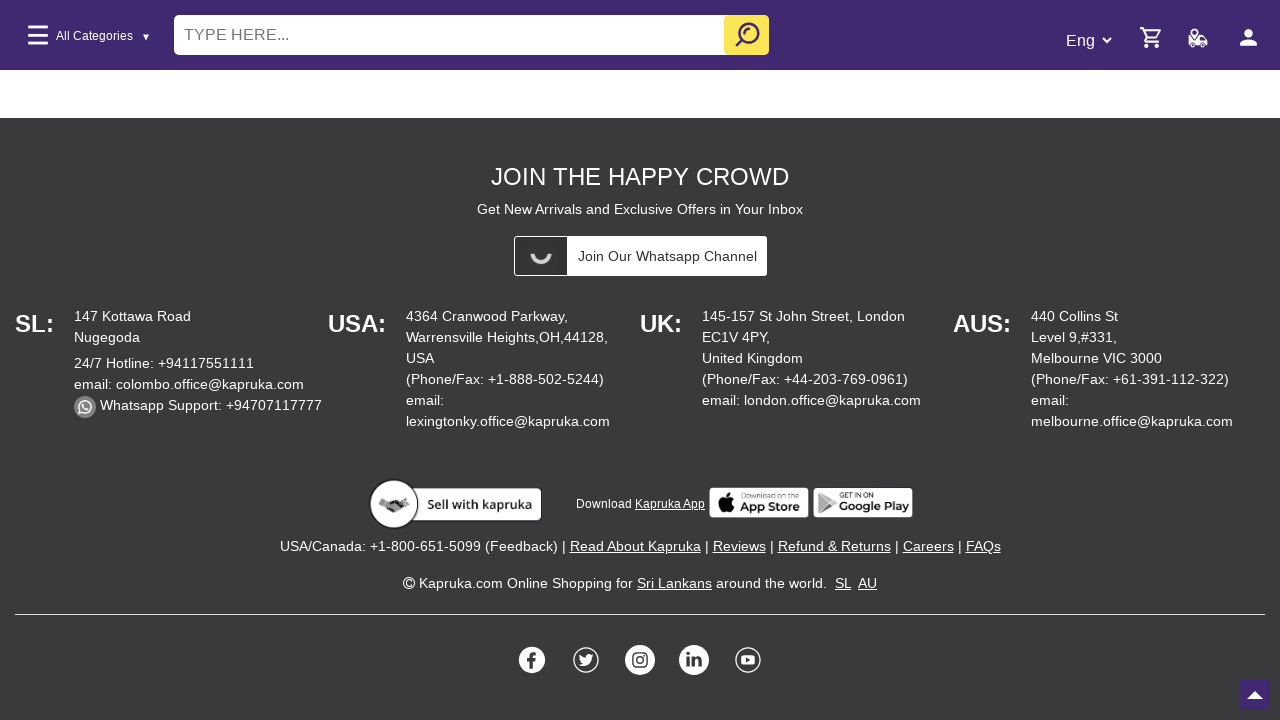

Scrolled up by 100px, current position: 3831px
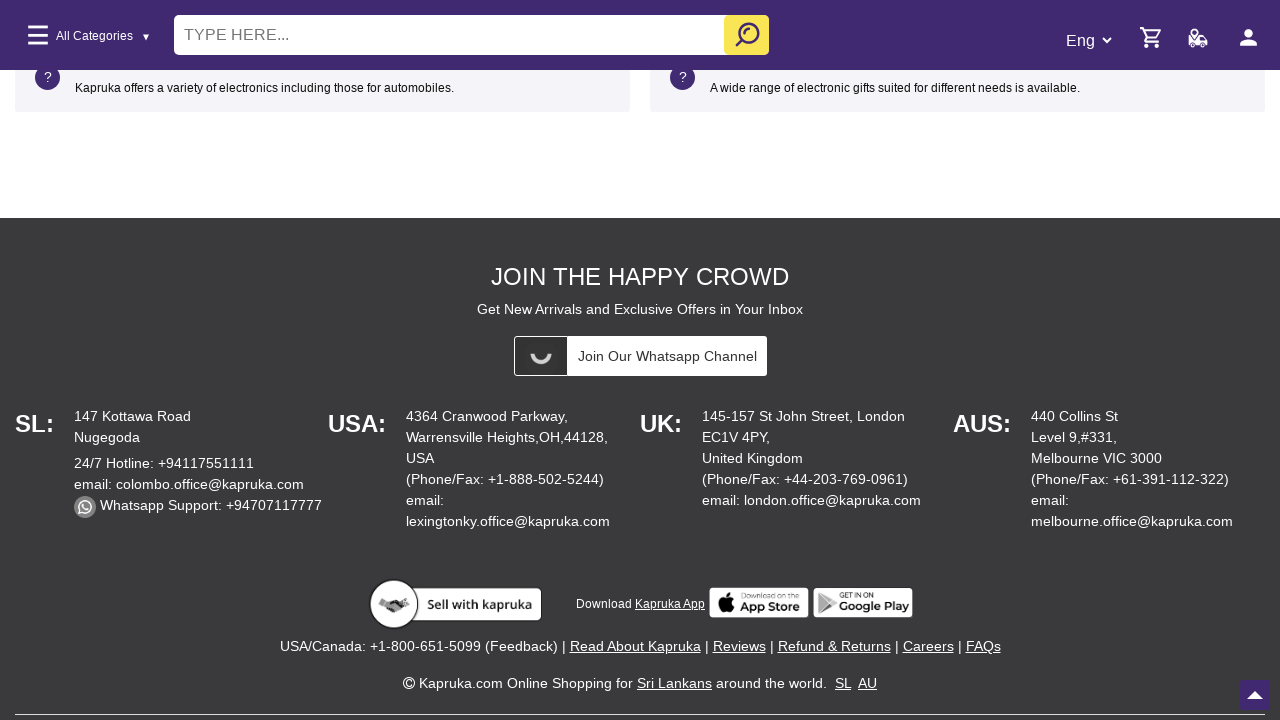

Paused for 200ms between scroll increments
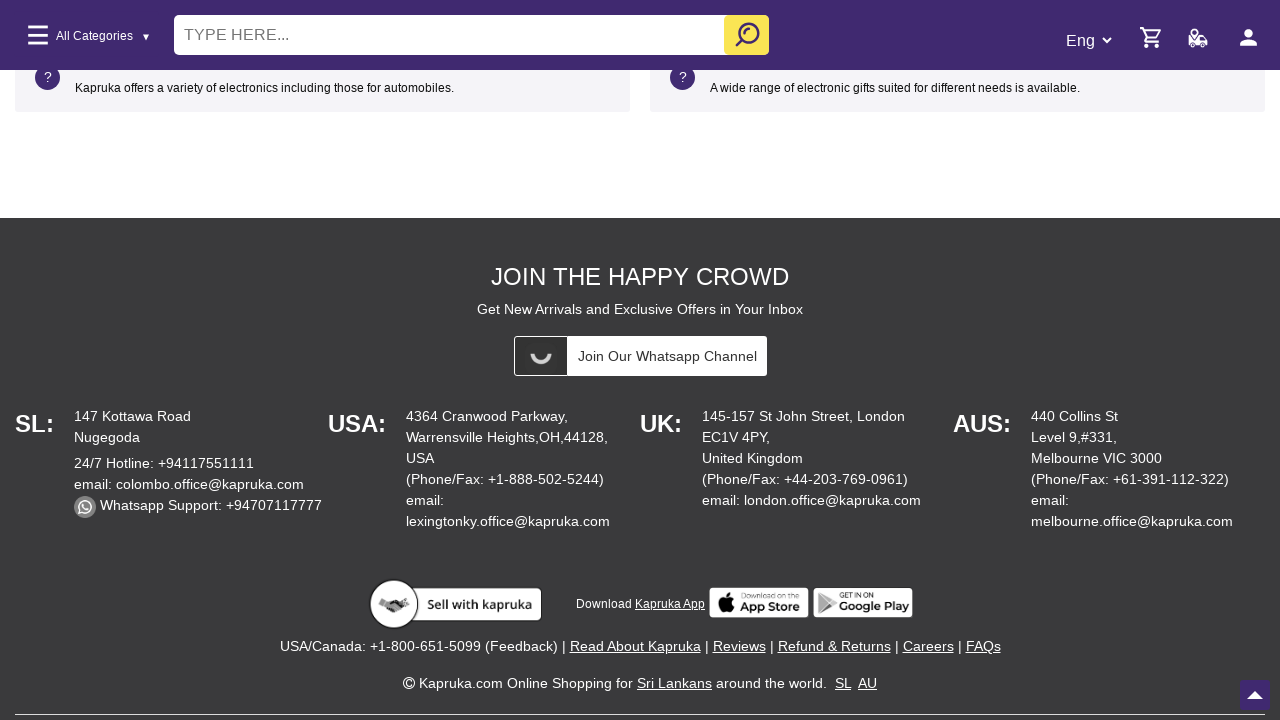

Scrolled up by 100px, current position: 3731px
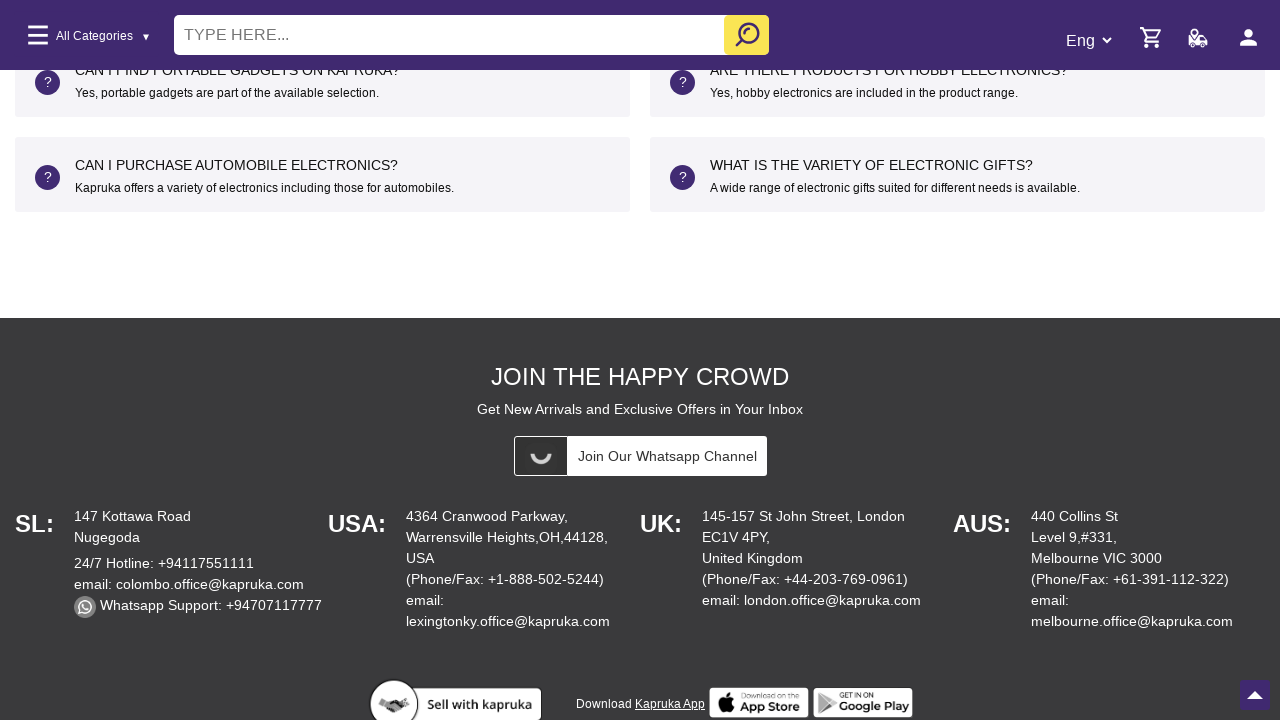

Paused for 200ms between scroll increments
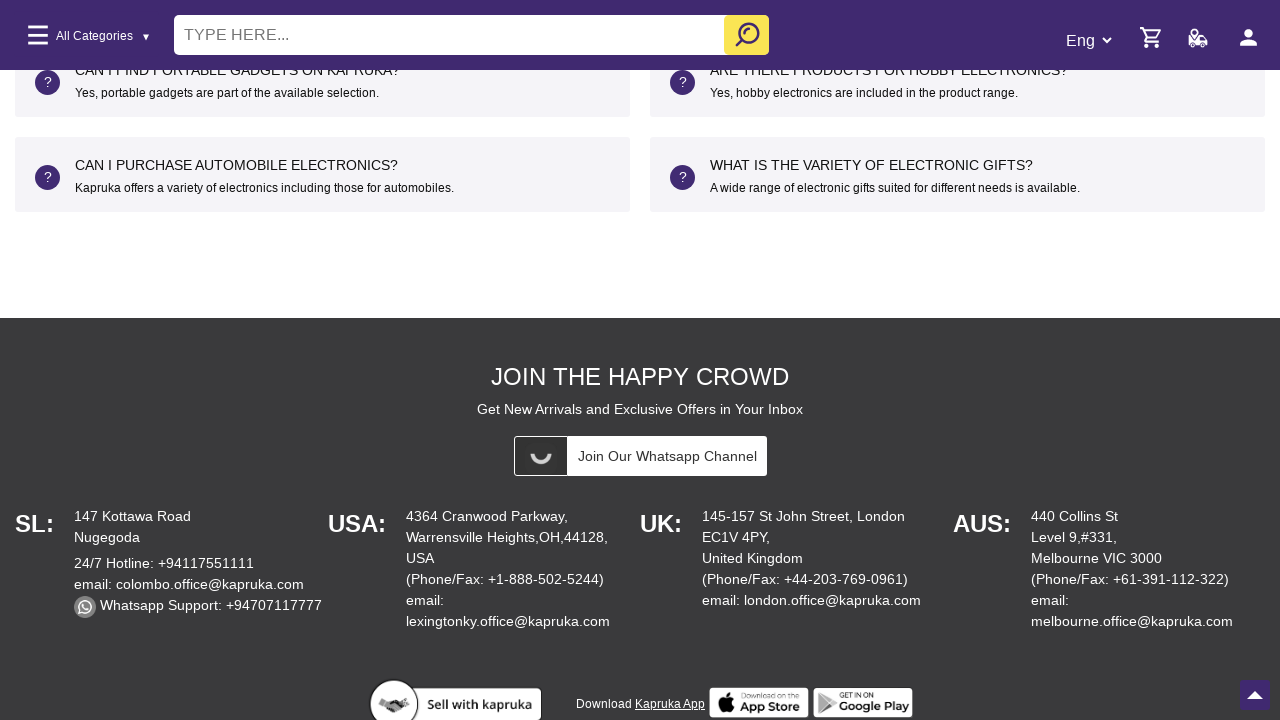

Scrolled up by 100px, current position: 3631px
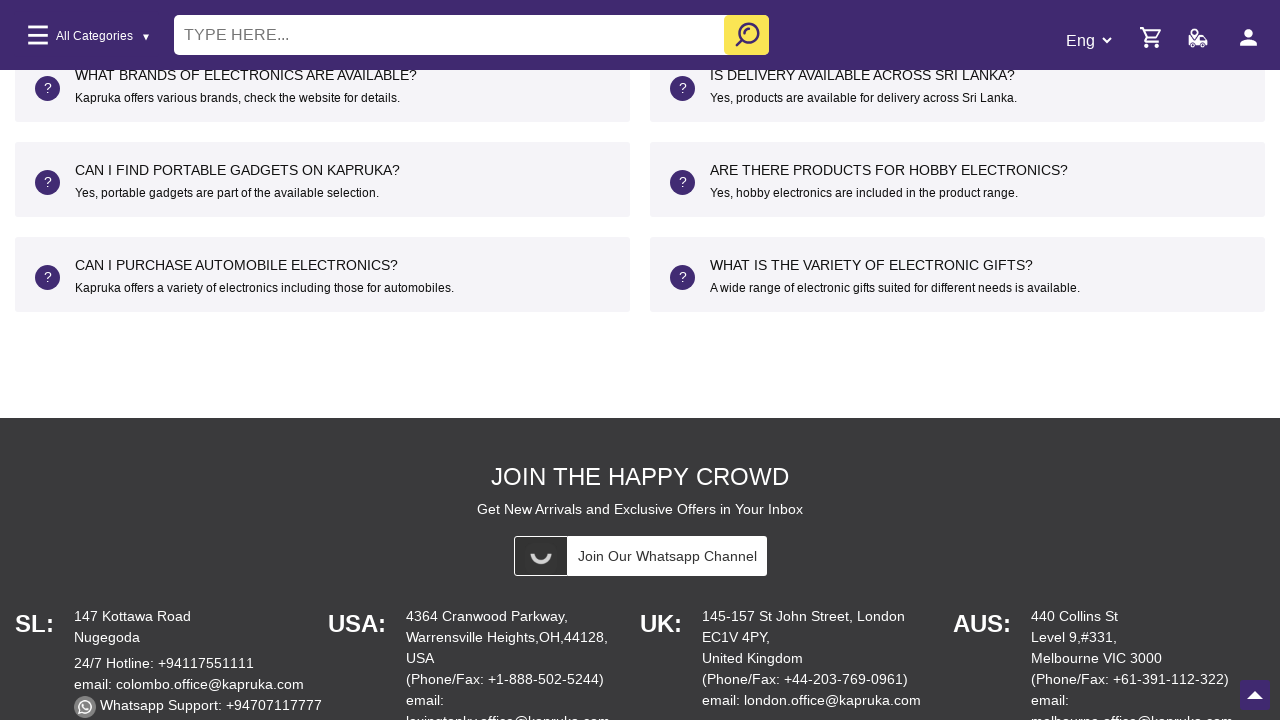

Paused for 200ms between scroll increments
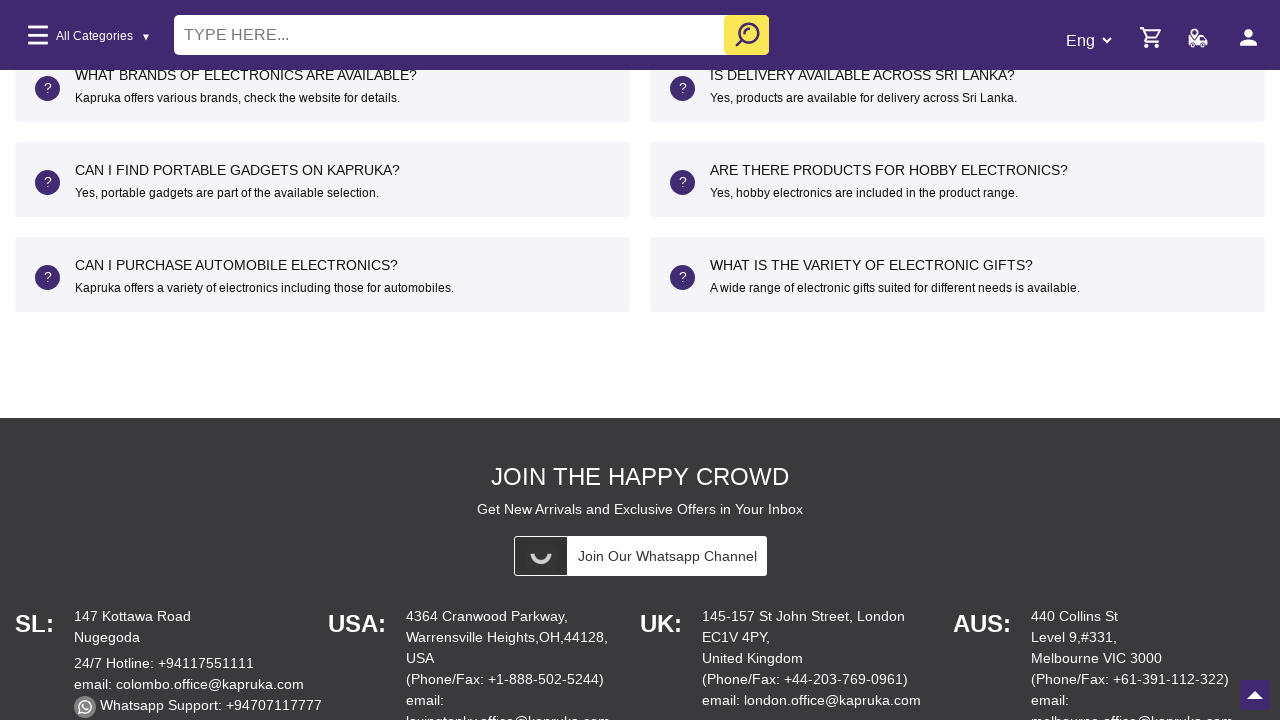

Scrolled up by 100px, current position: 3531px
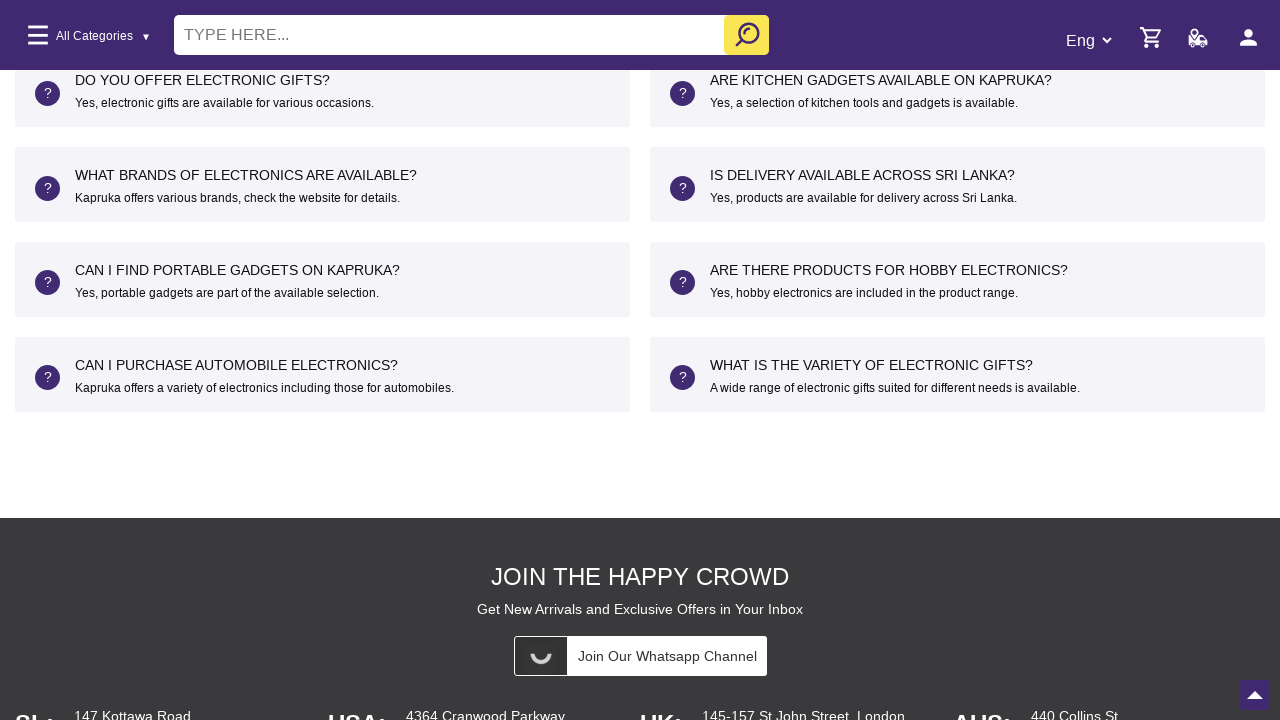

Paused for 200ms between scroll increments
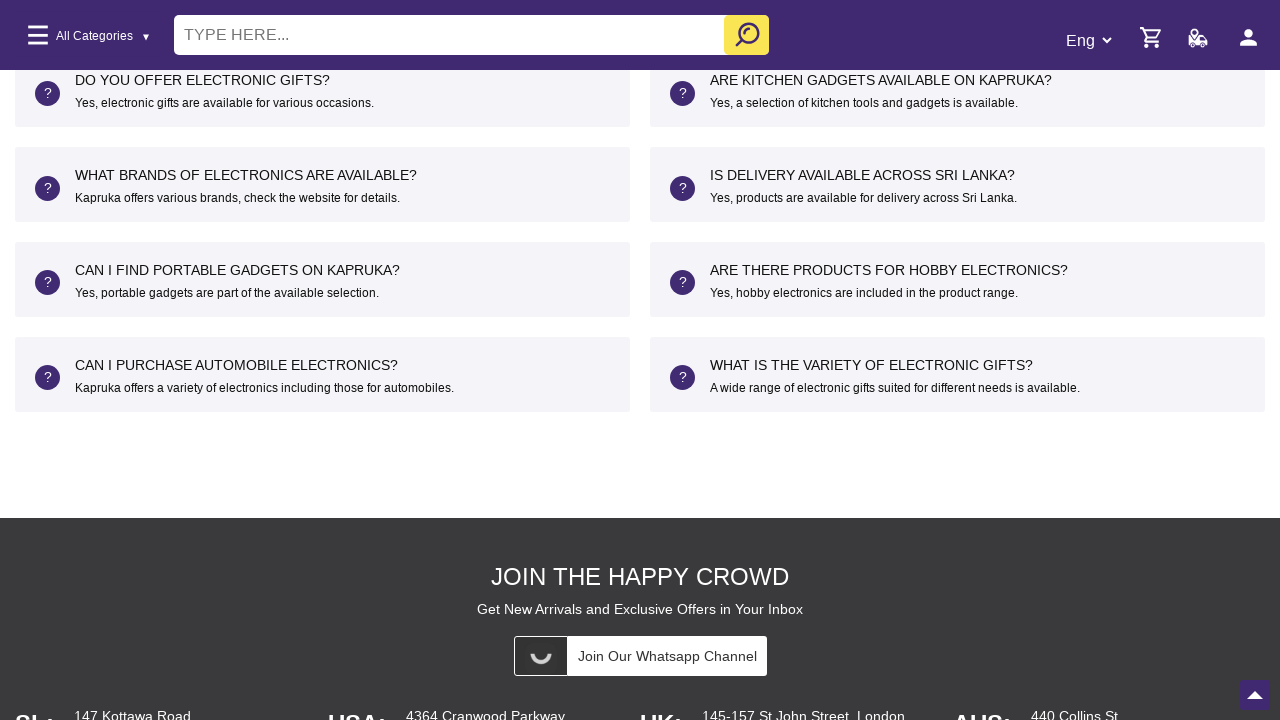

Scrolled up by 100px, current position: 3431px
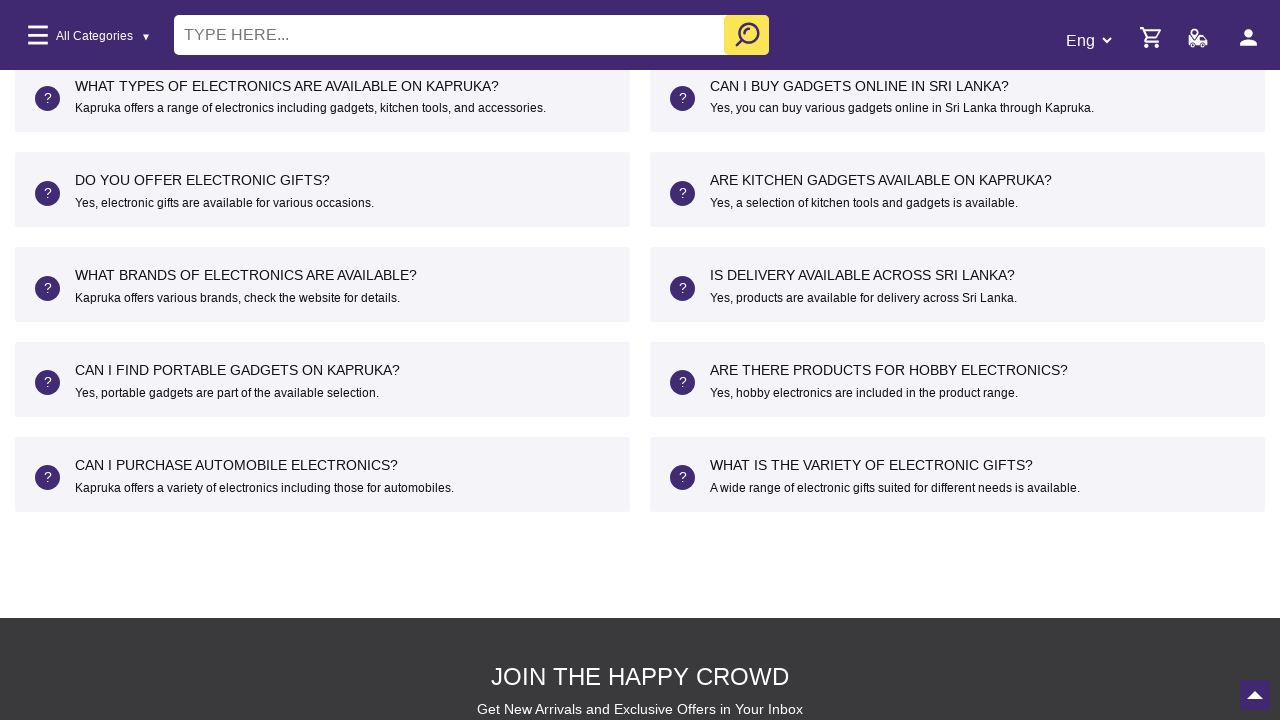

Paused for 200ms between scroll increments
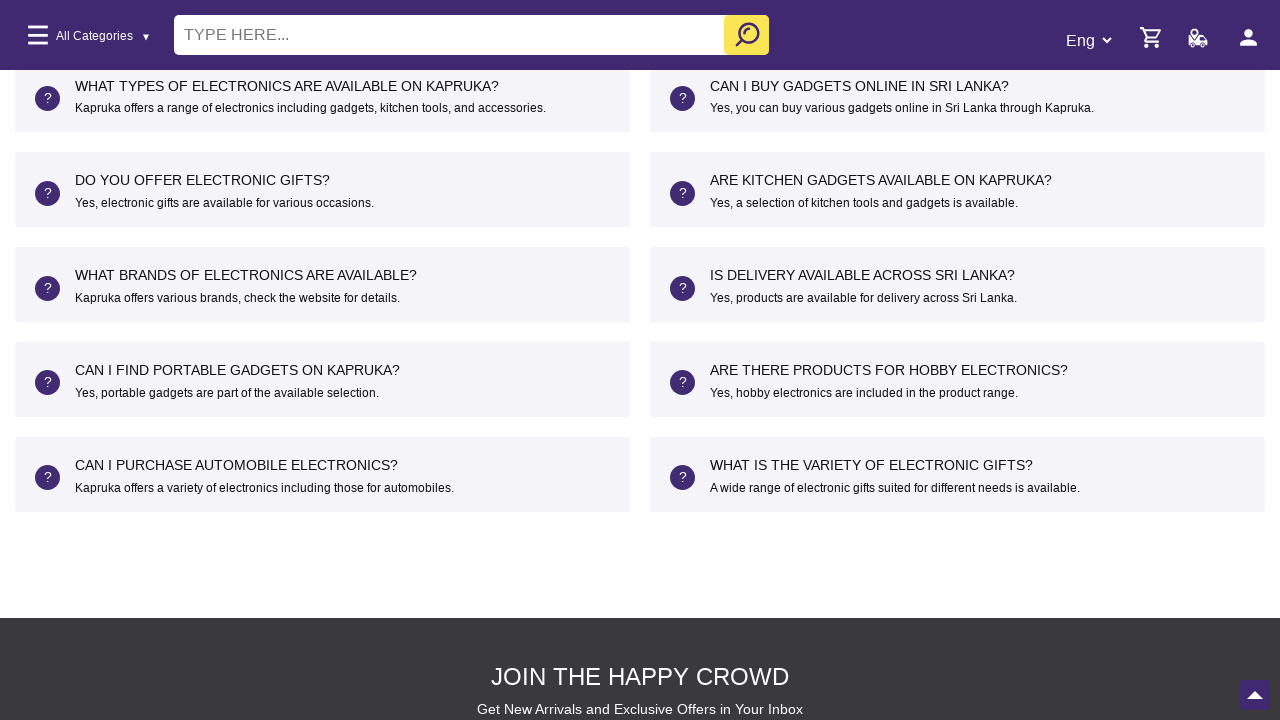

Scrolled up by 100px, current position: 3331px
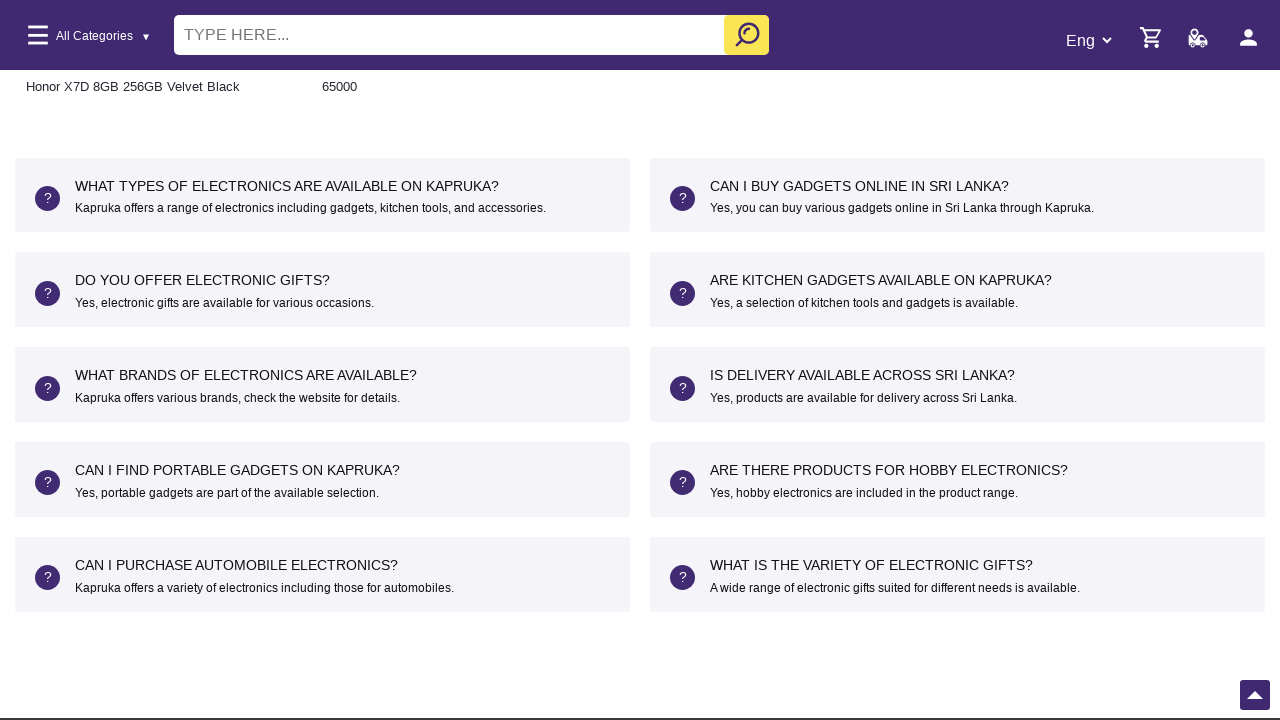

Paused for 200ms between scroll increments
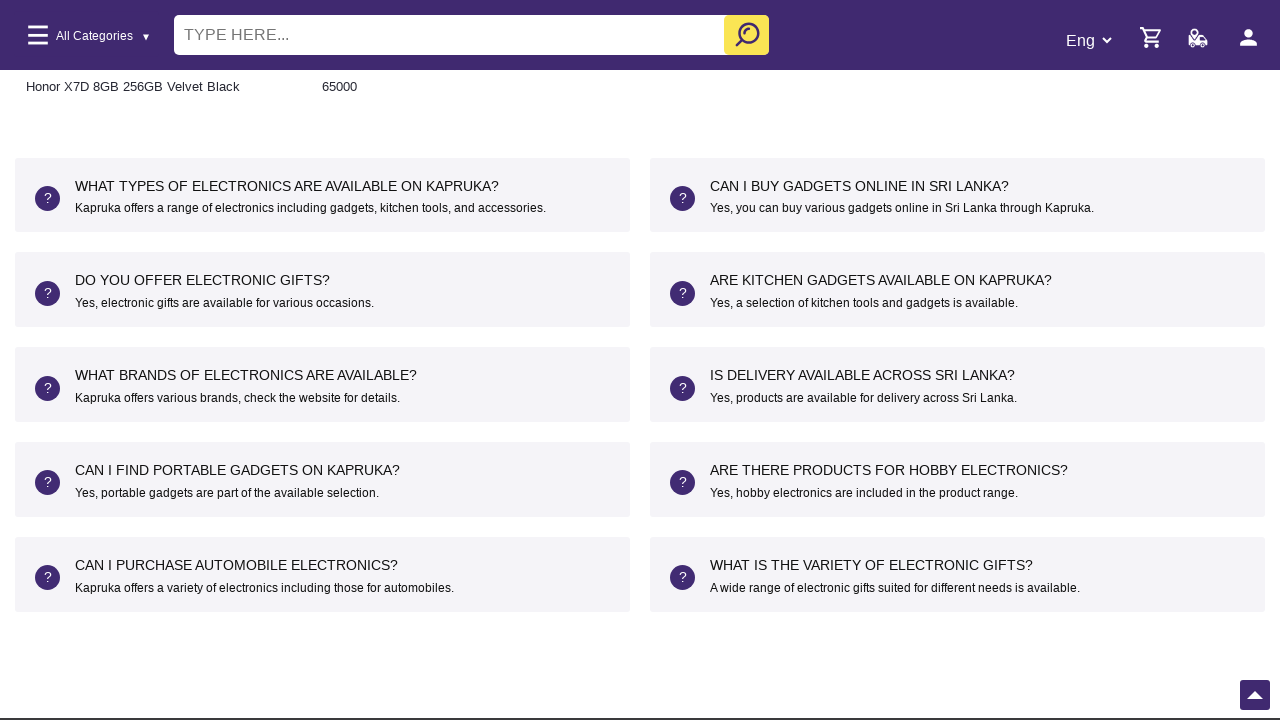

Scrolled up by 100px, current position: 3231px
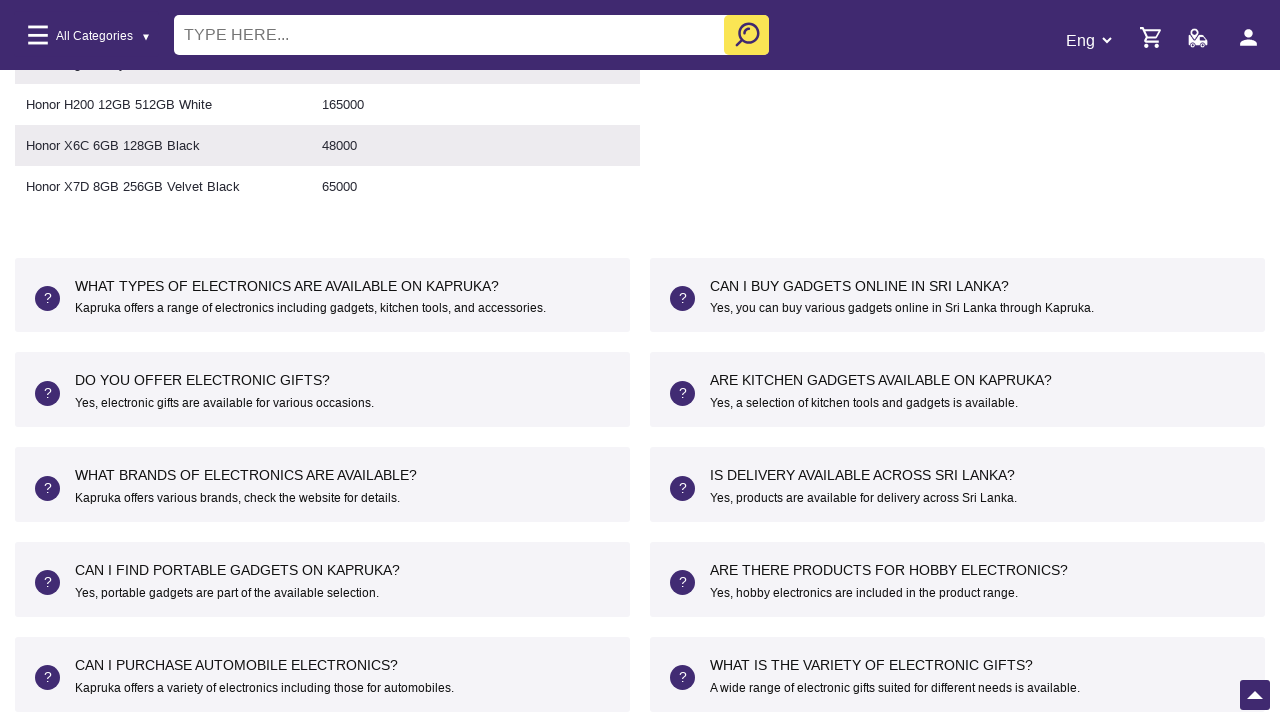

Paused for 200ms between scroll increments
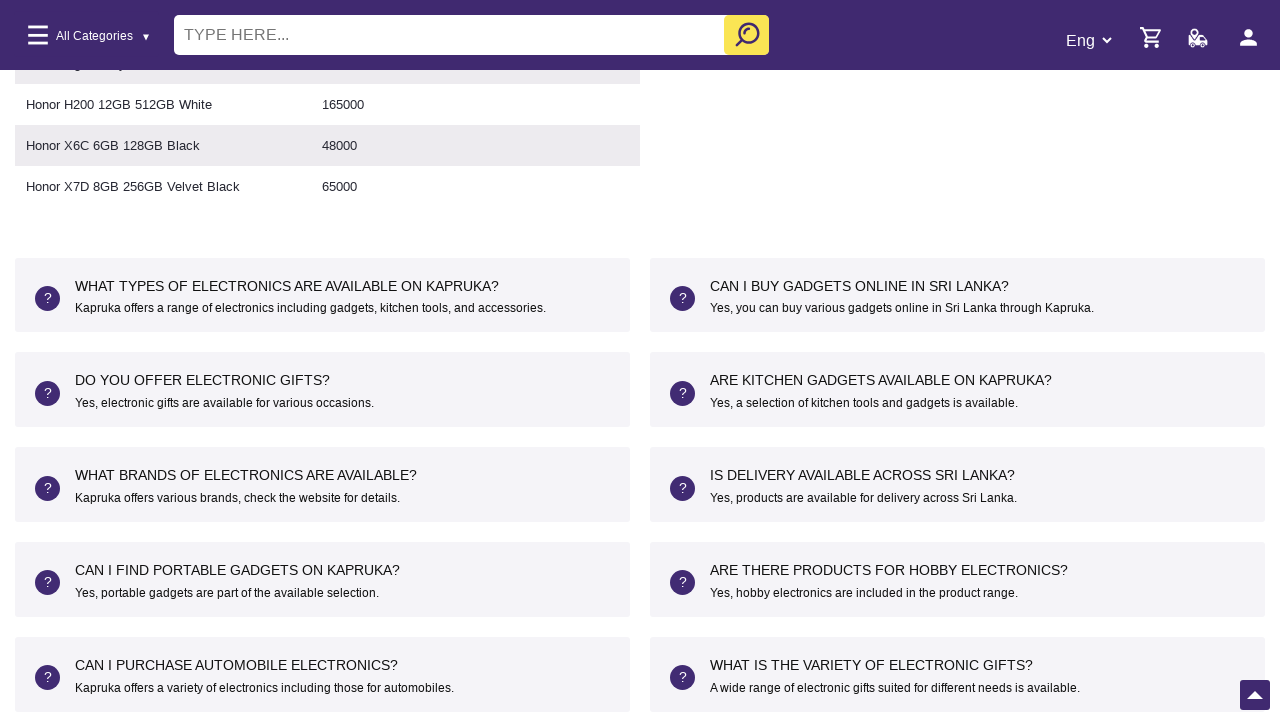

Scrolled up by 100px, current position: 3131px
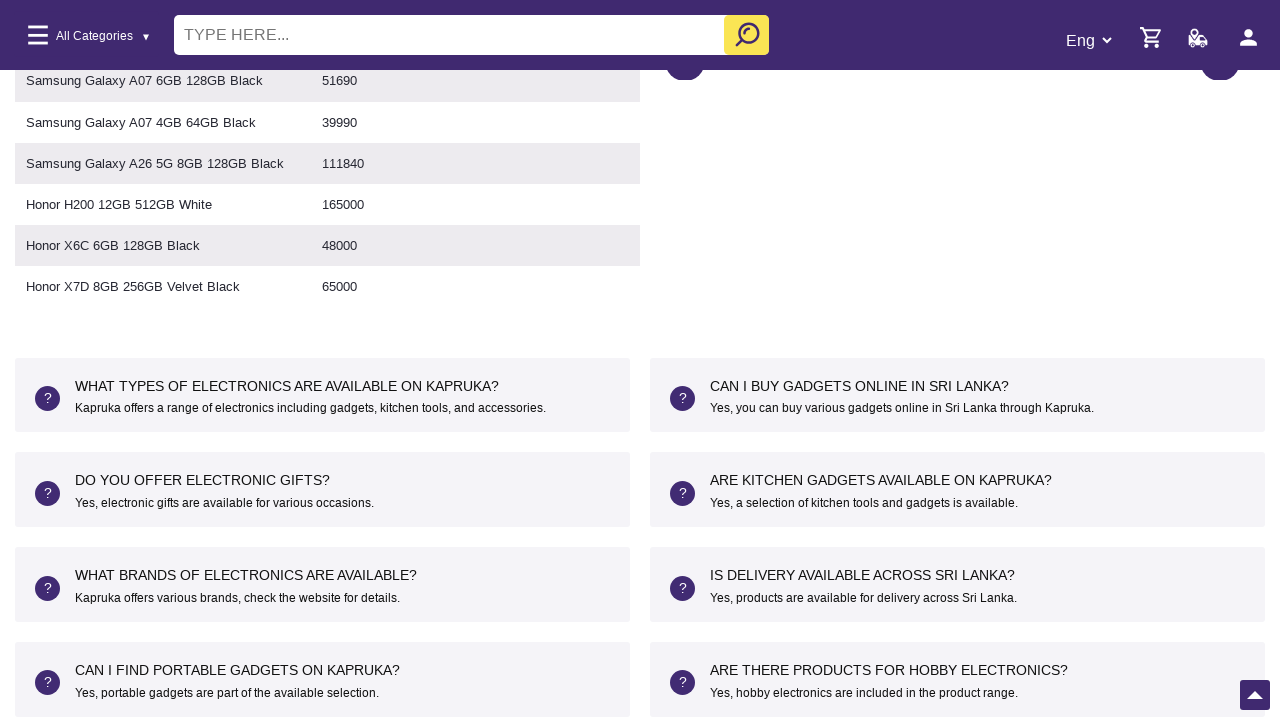

Paused for 200ms between scroll increments
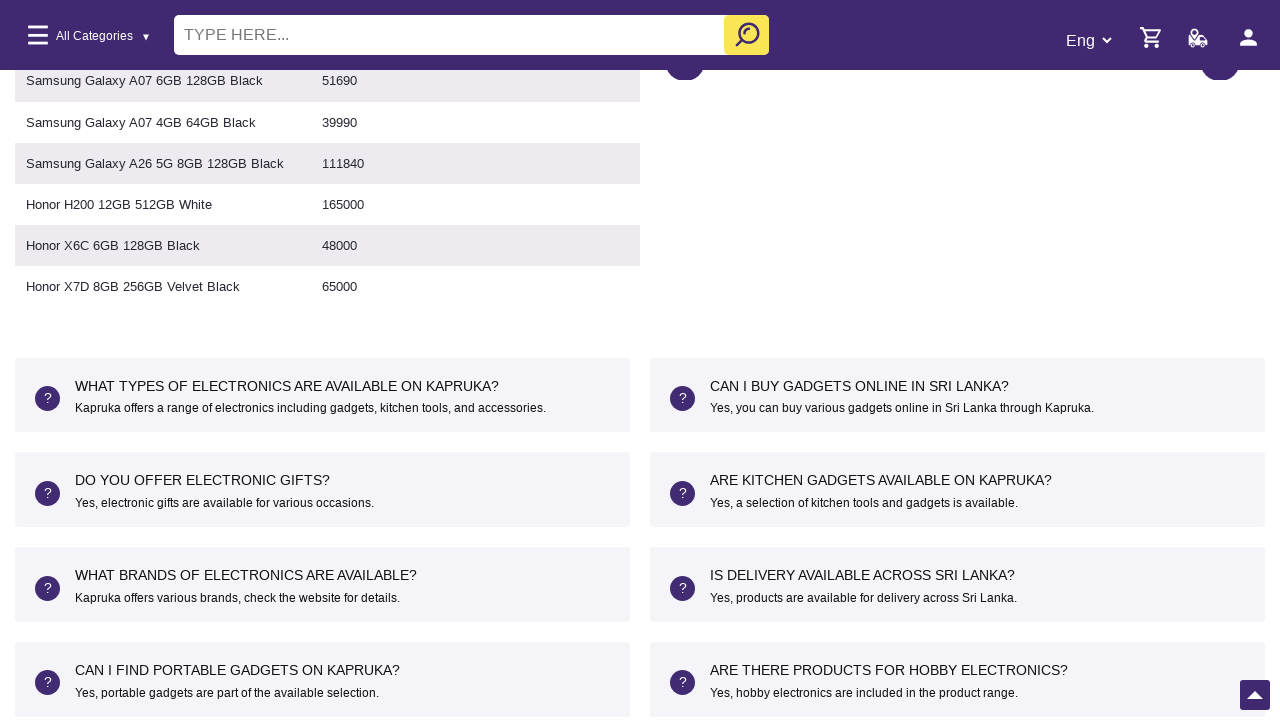

Scrolled up by 100px, current position: 3031px
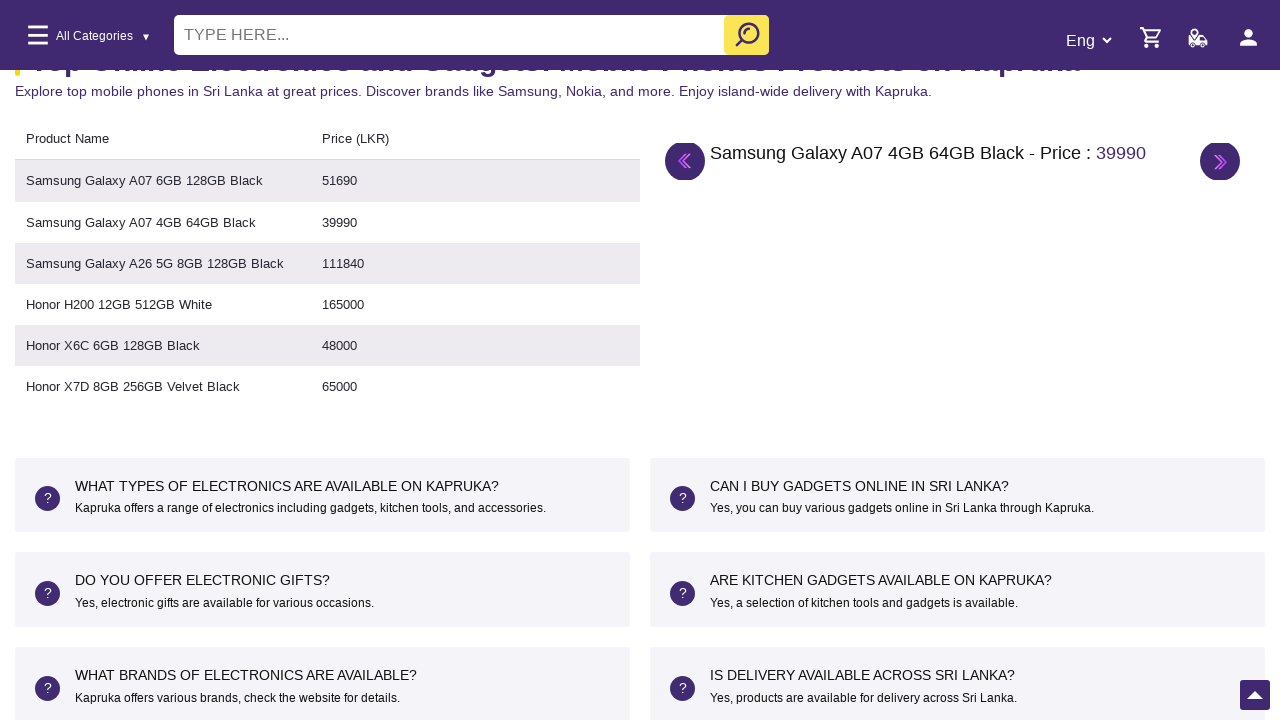

Paused for 200ms between scroll increments
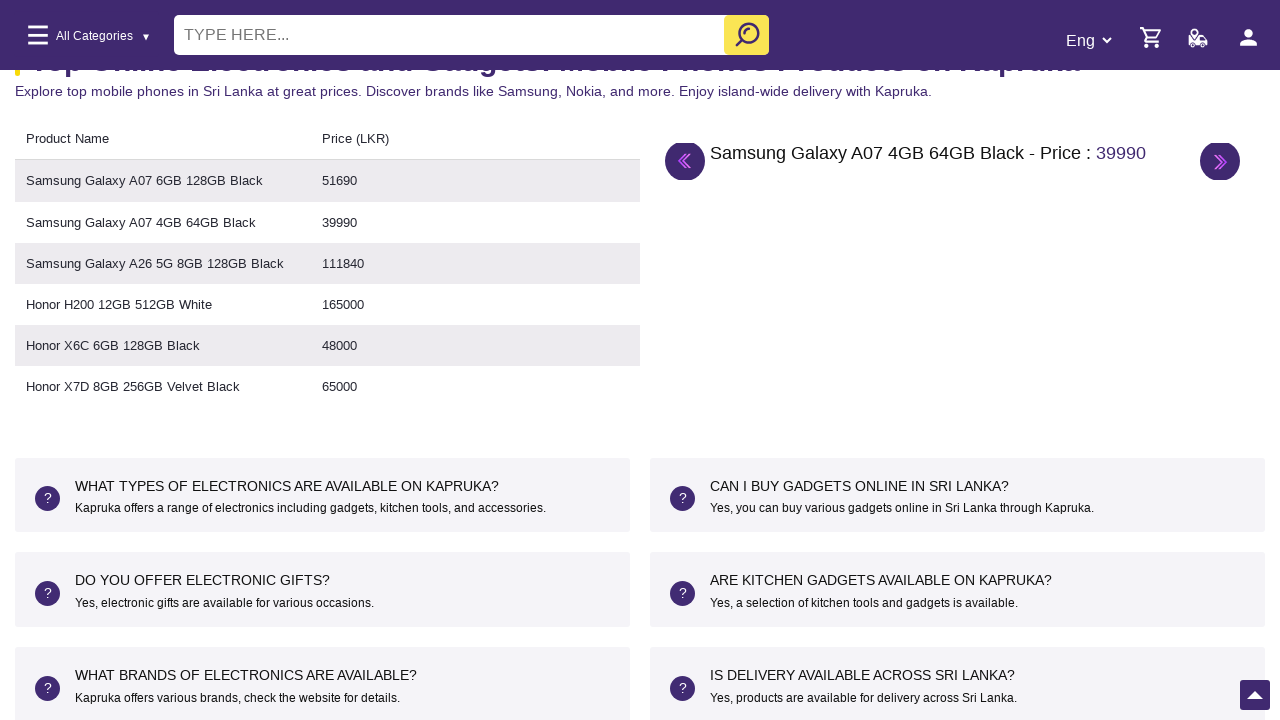

Scrolled up by 100px, current position: 2931px
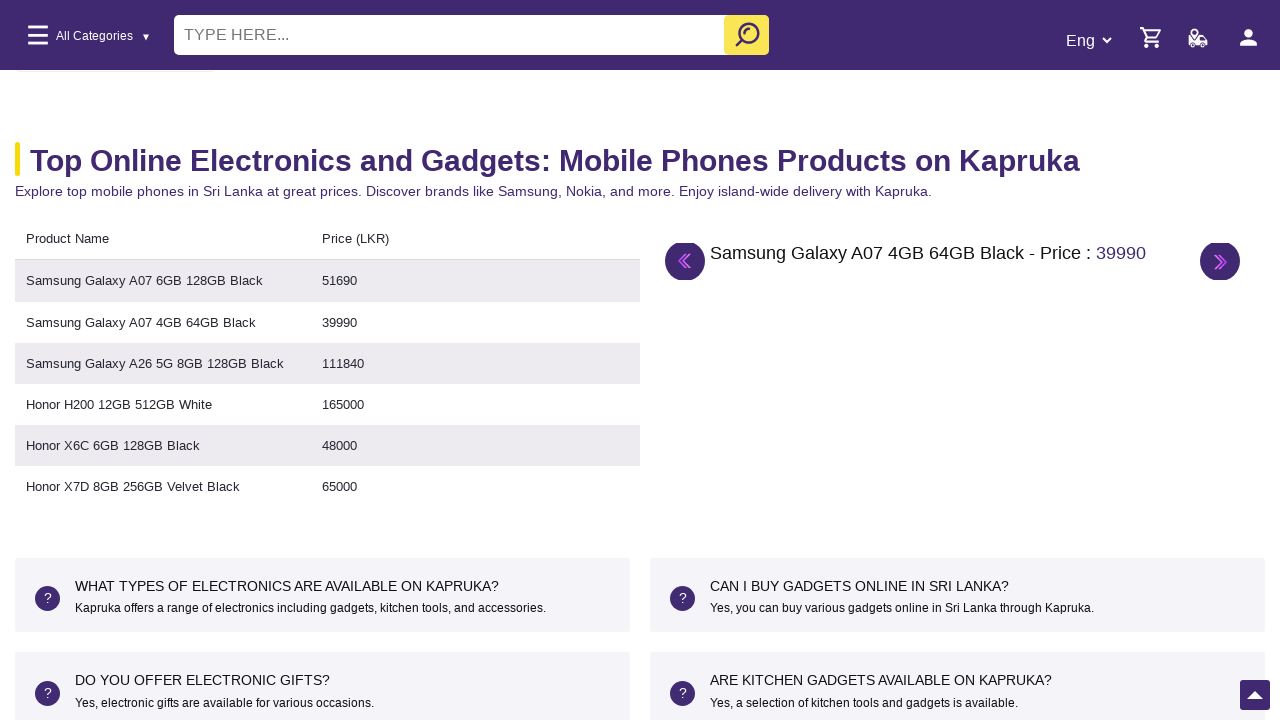

Paused for 200ms between scroll increments
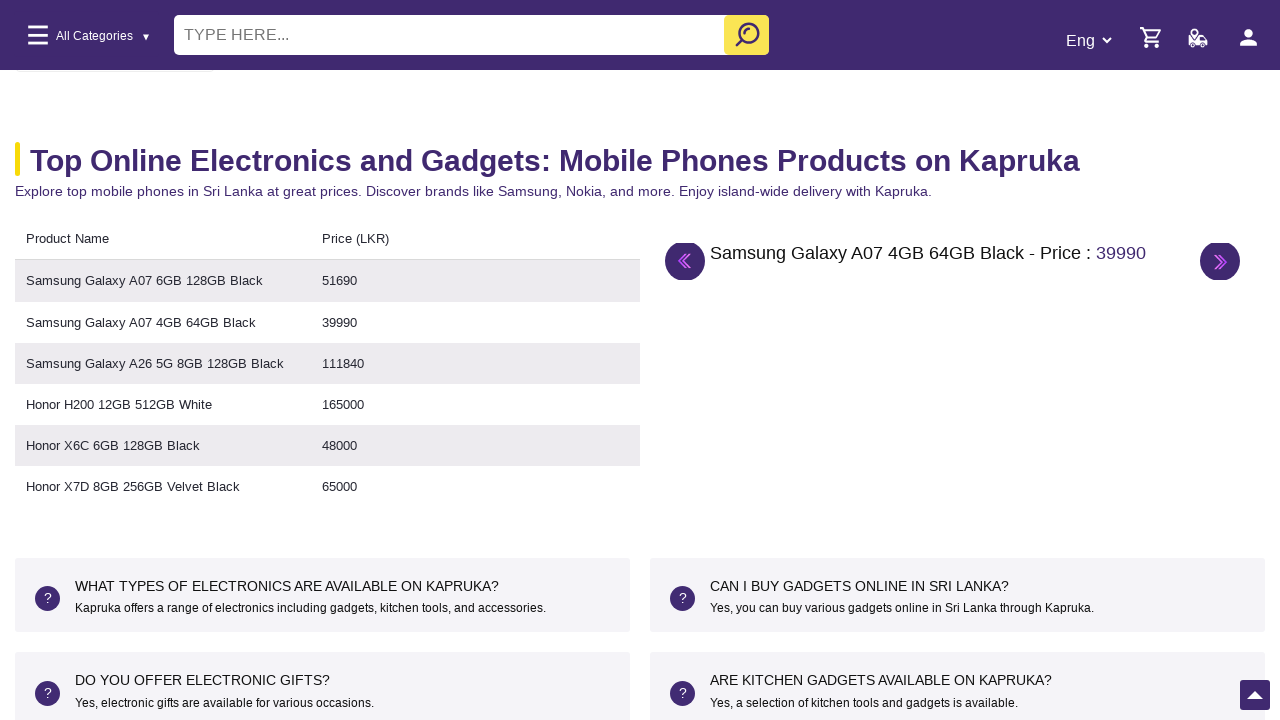

Scrolled up by 100px, current position: 2831px
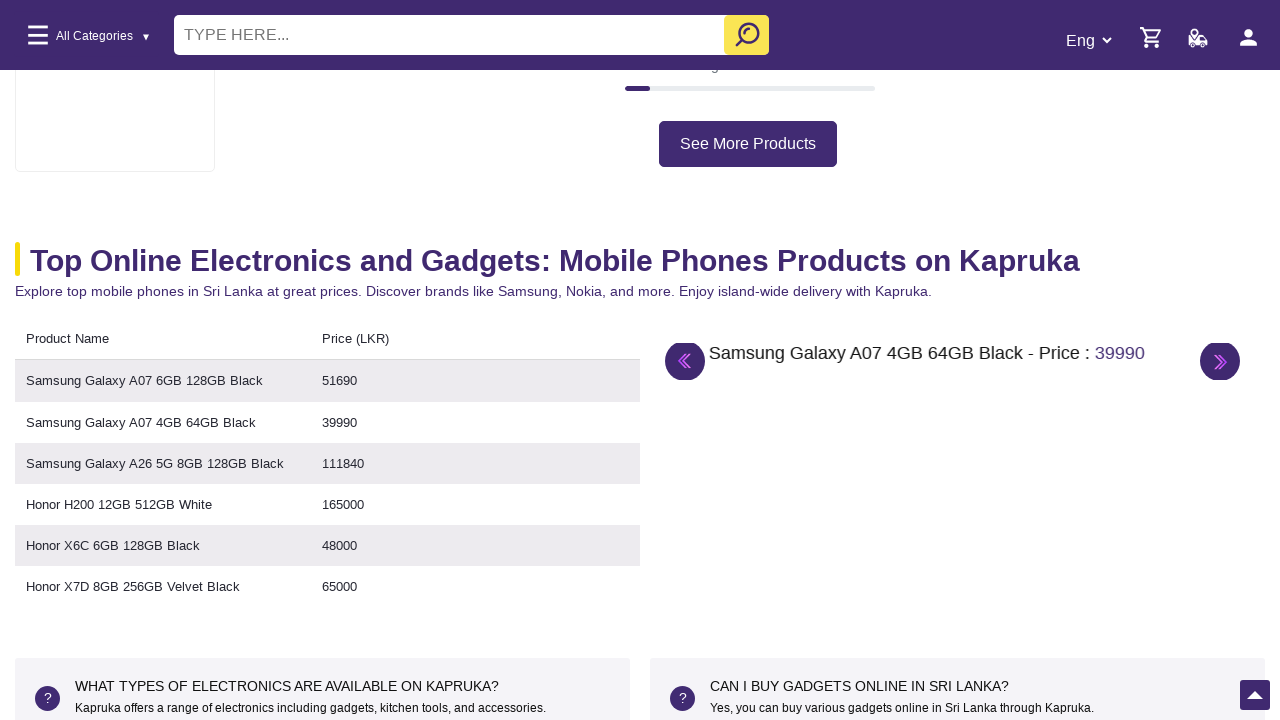

Paused for 200ms between scroll increments
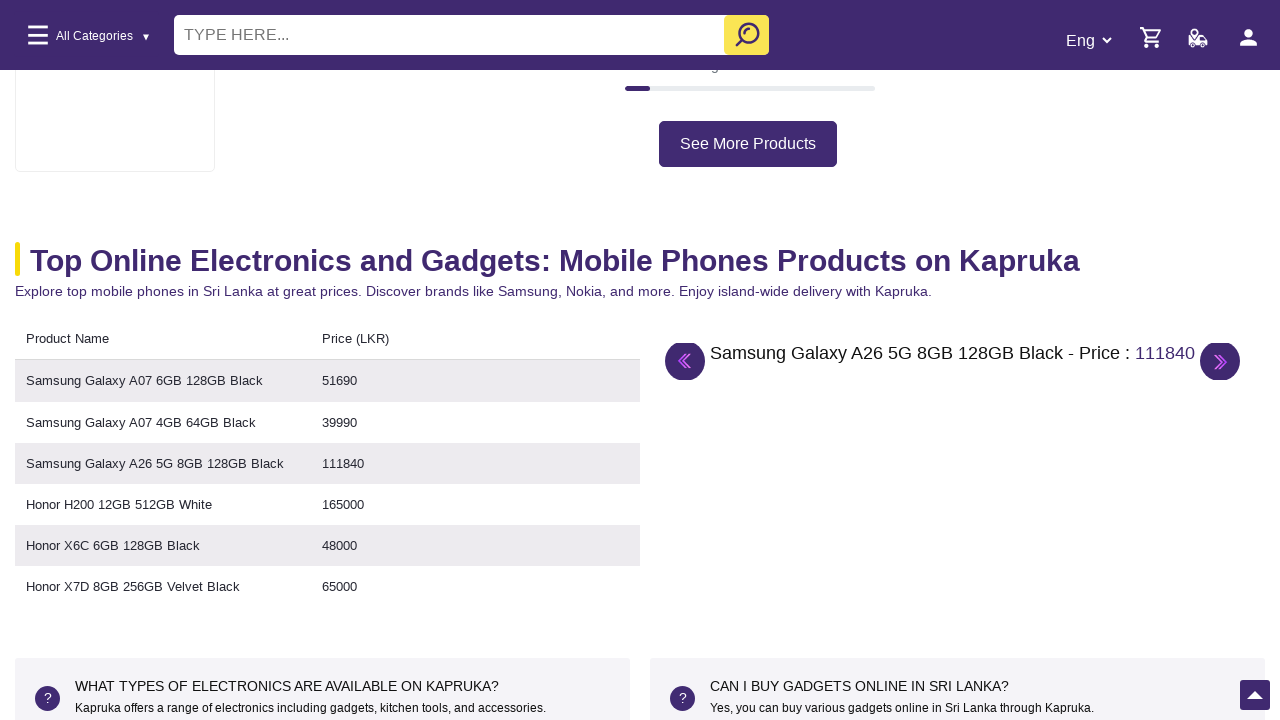

Scrolled up by 100px, current position: 2731px
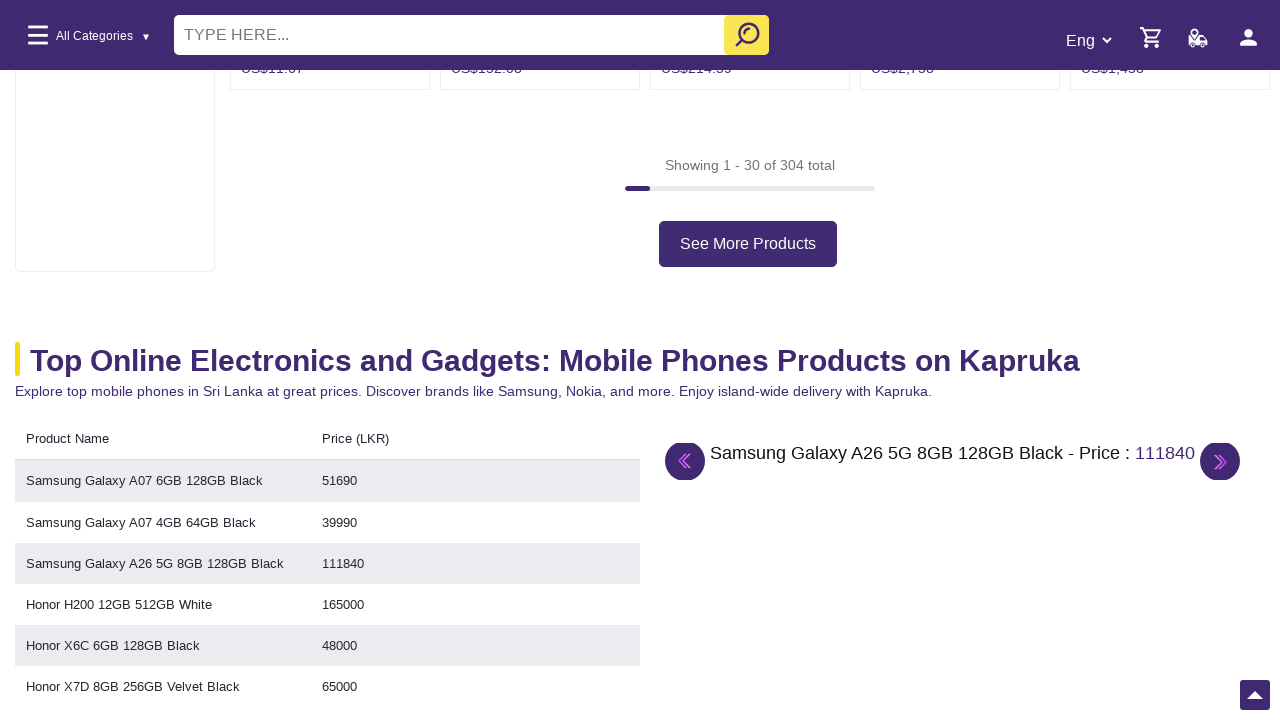

Paused for 200ms between scroll increments
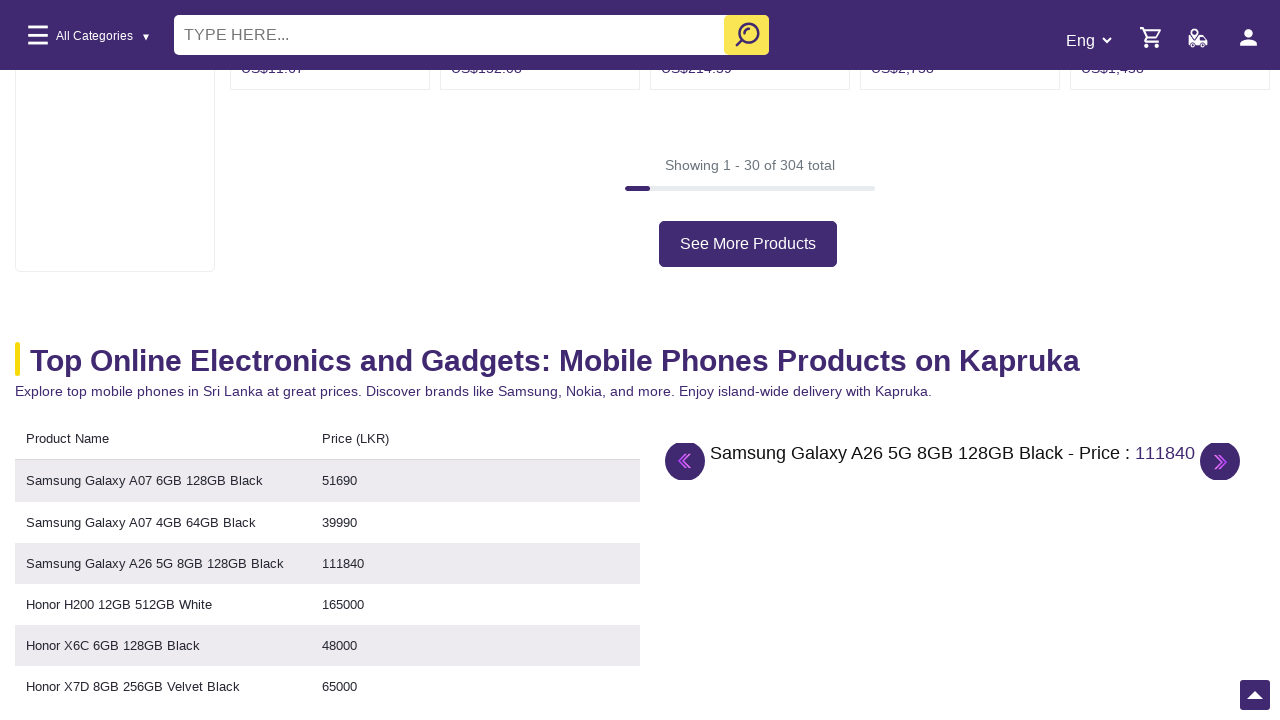

Scrolled up by 100px, current position: 2631px
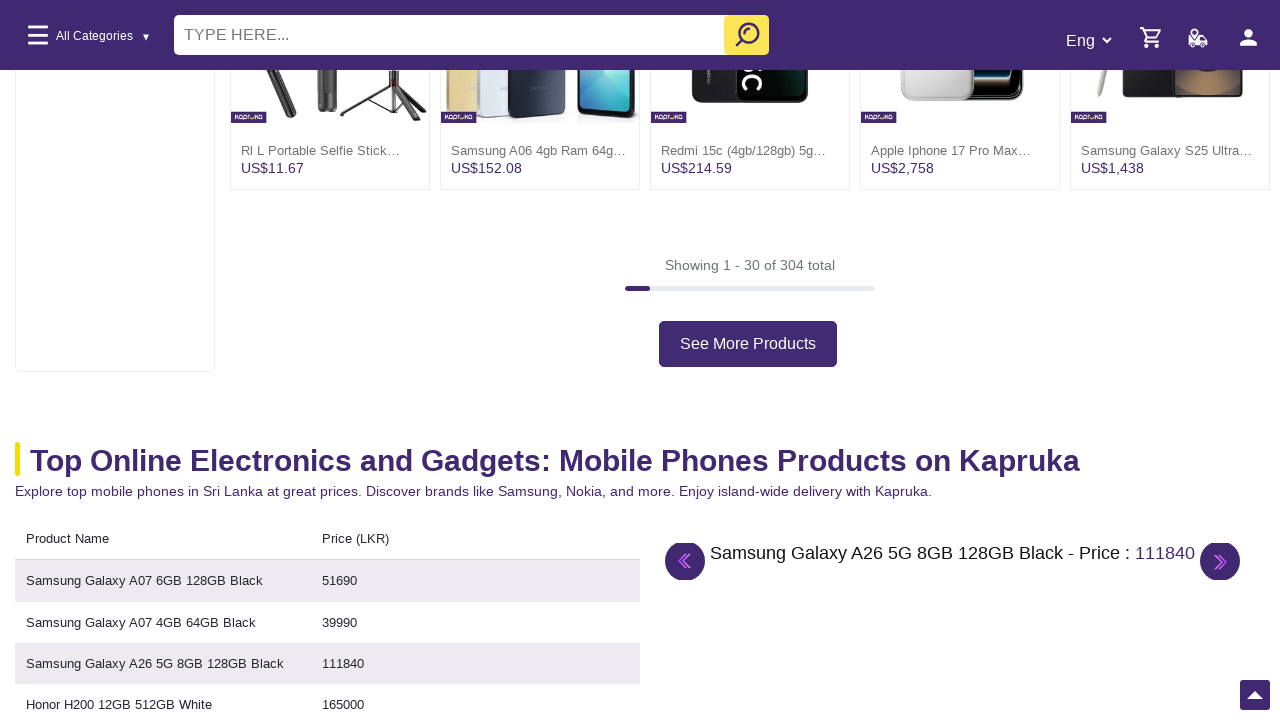

Paused for 200ms between scroll increments
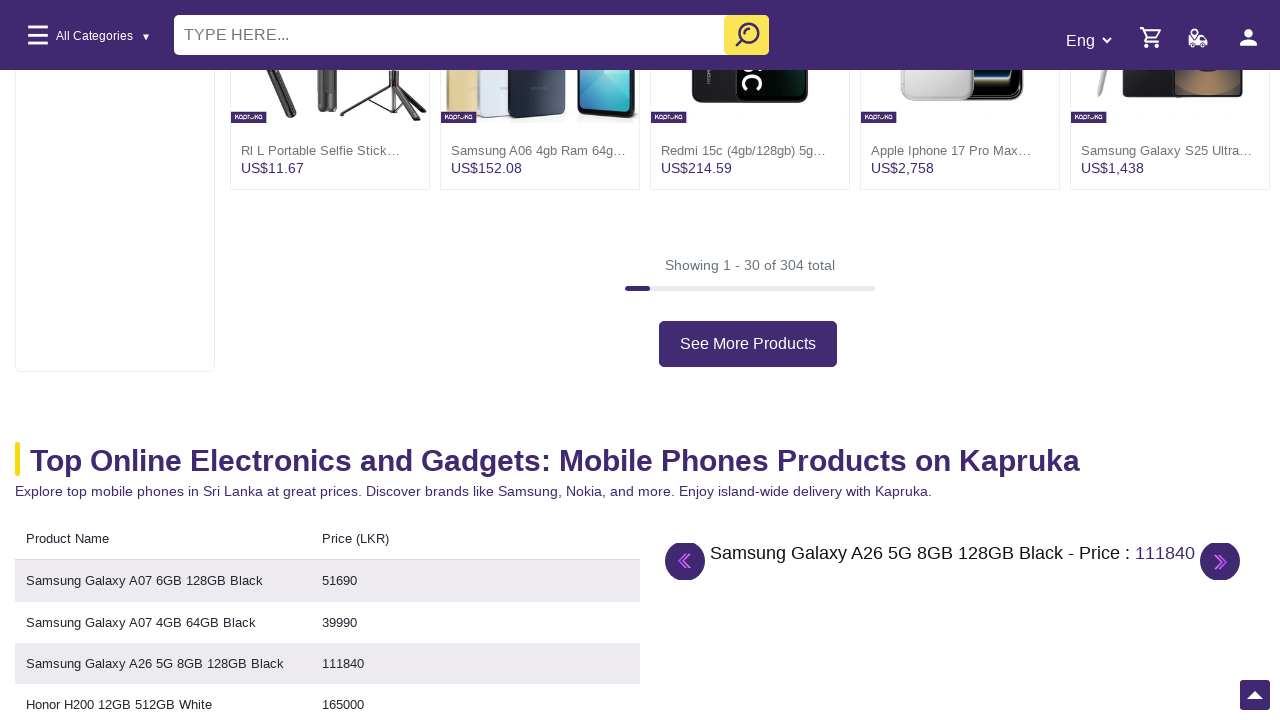

Scrolled up by 100px, current position: 2531px
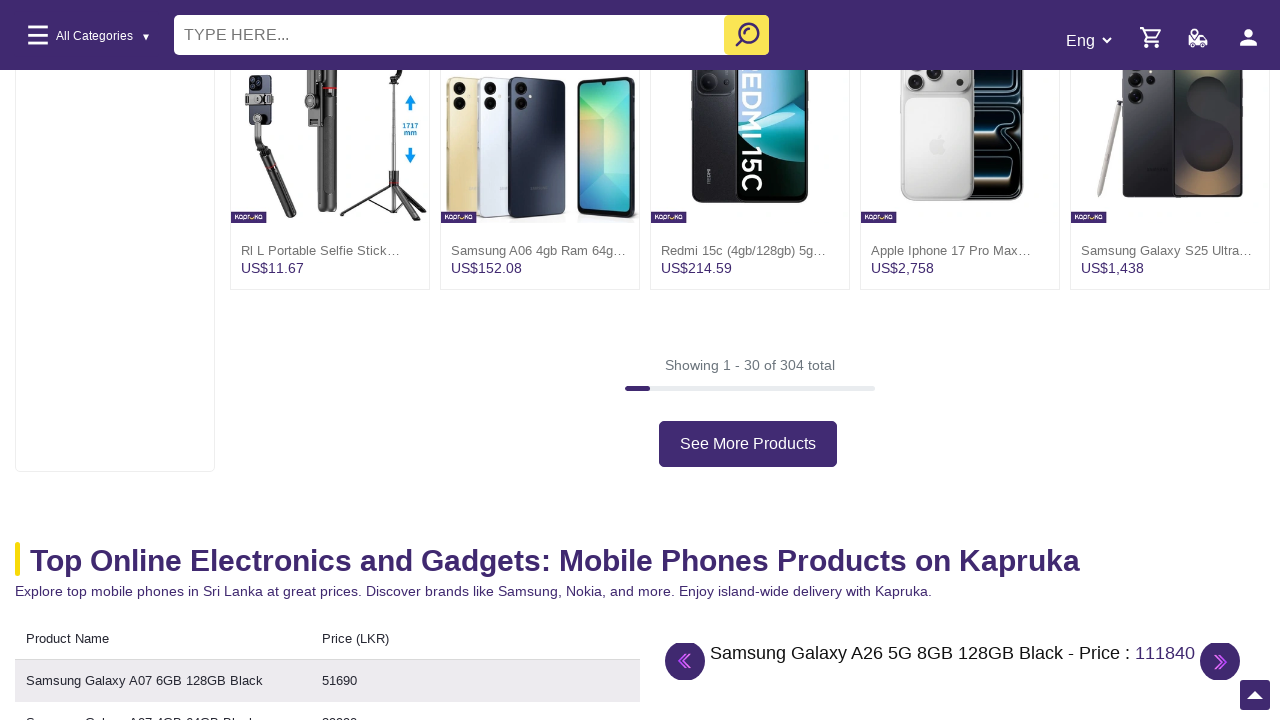

Paused for 200ms between scroll increments
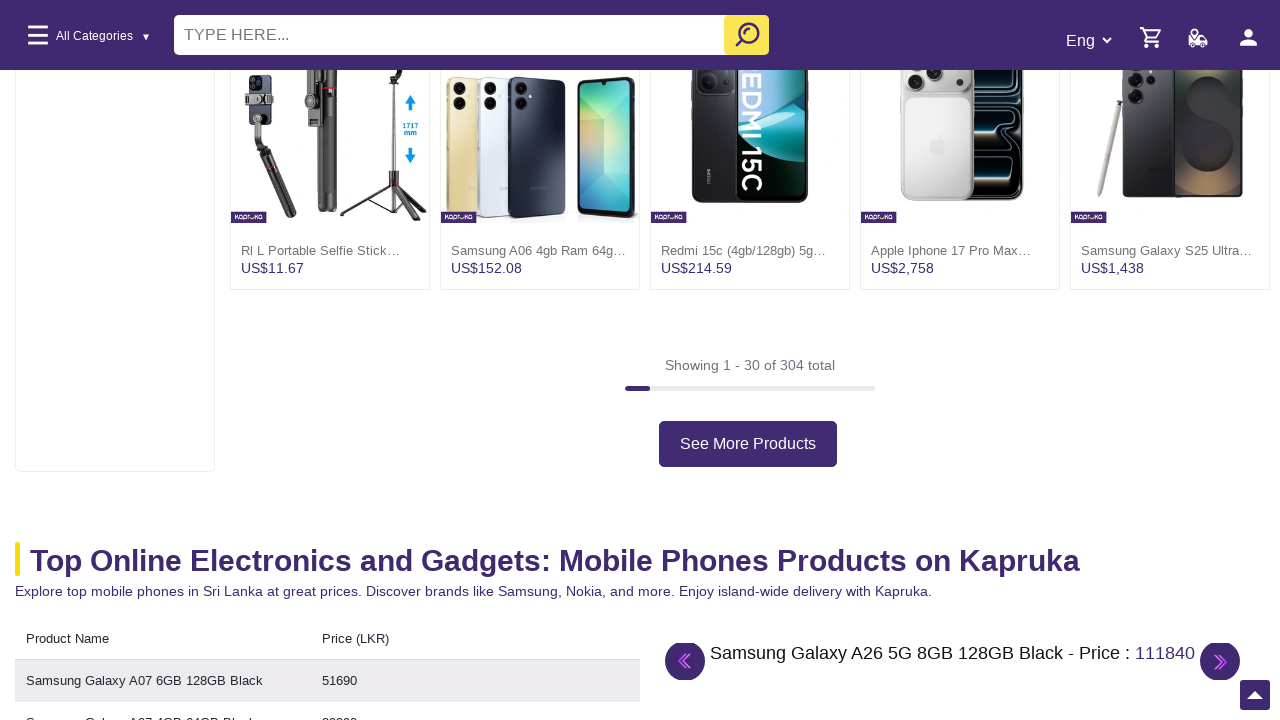

Scrolled up by 100px, current position: 2431px
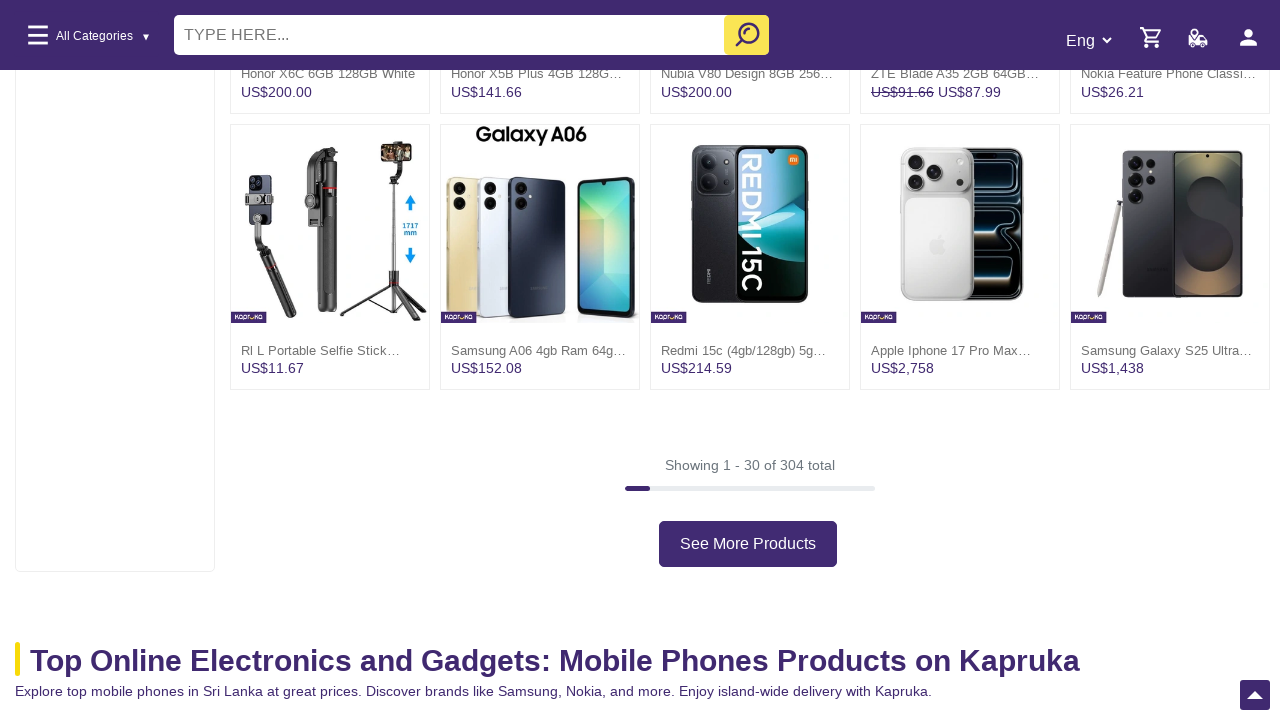

Paused for 200ms between scroll increments
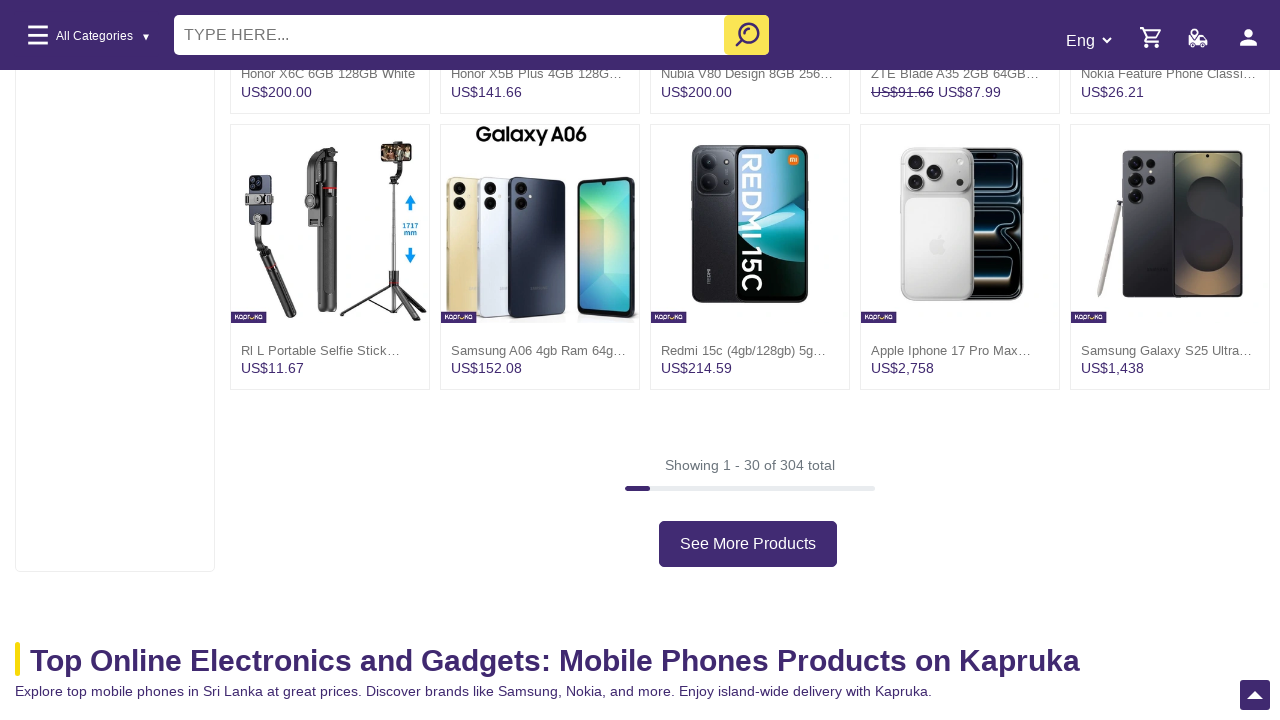

Scrolled up by 100px, current position: 2331px
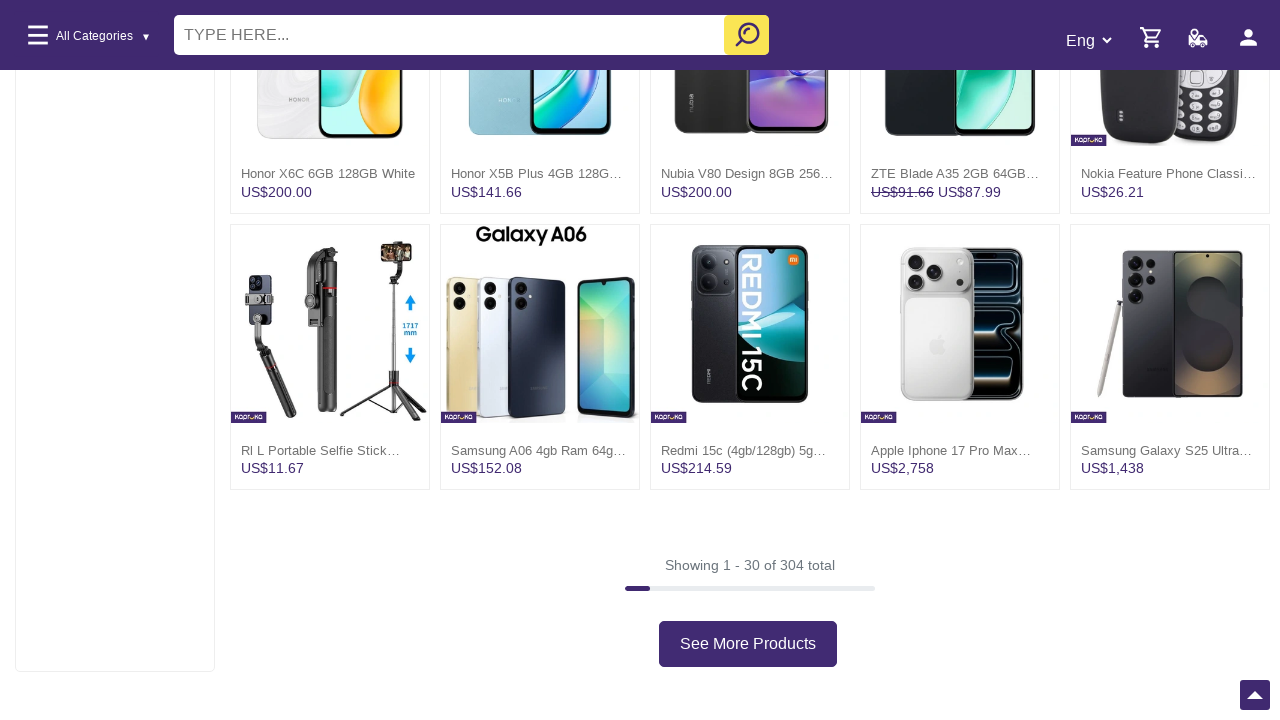

Paused for 200ms between scroll increments
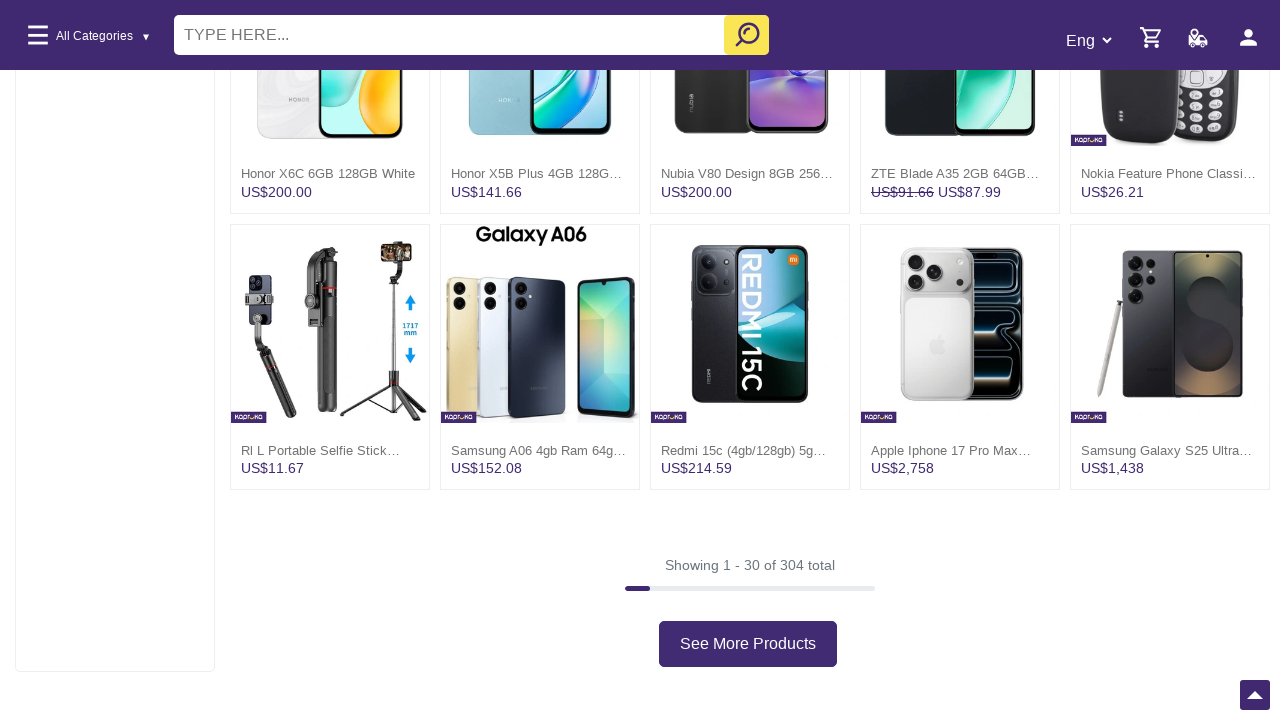

Scrolled up by 100px, current position: 2231px
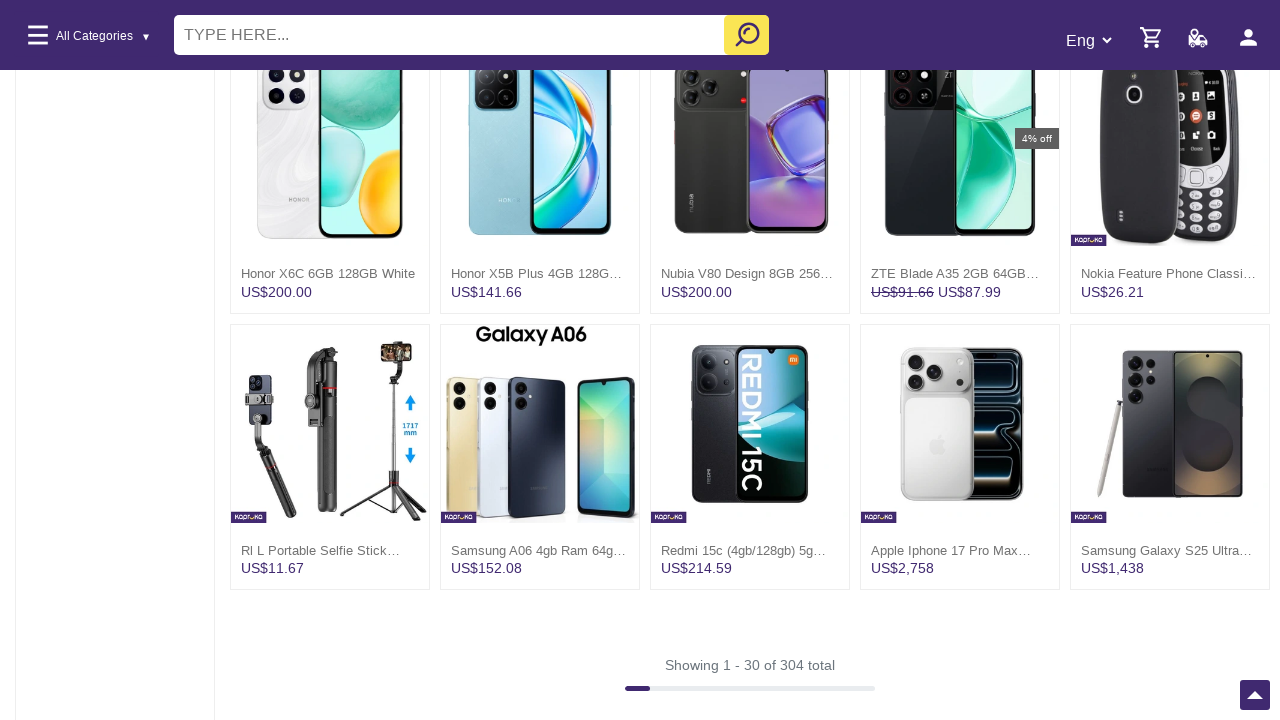

Paused for 200ms between scroll increments
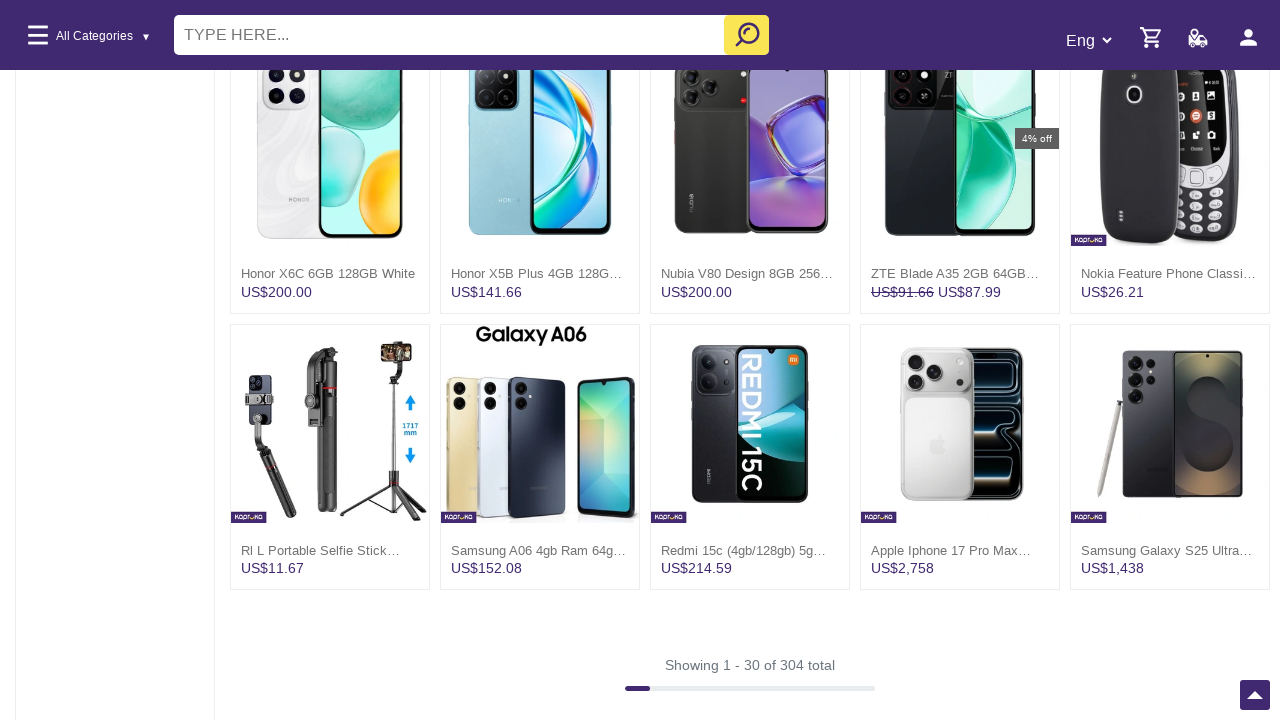

Scrolled up by 100px, current position: 2131px
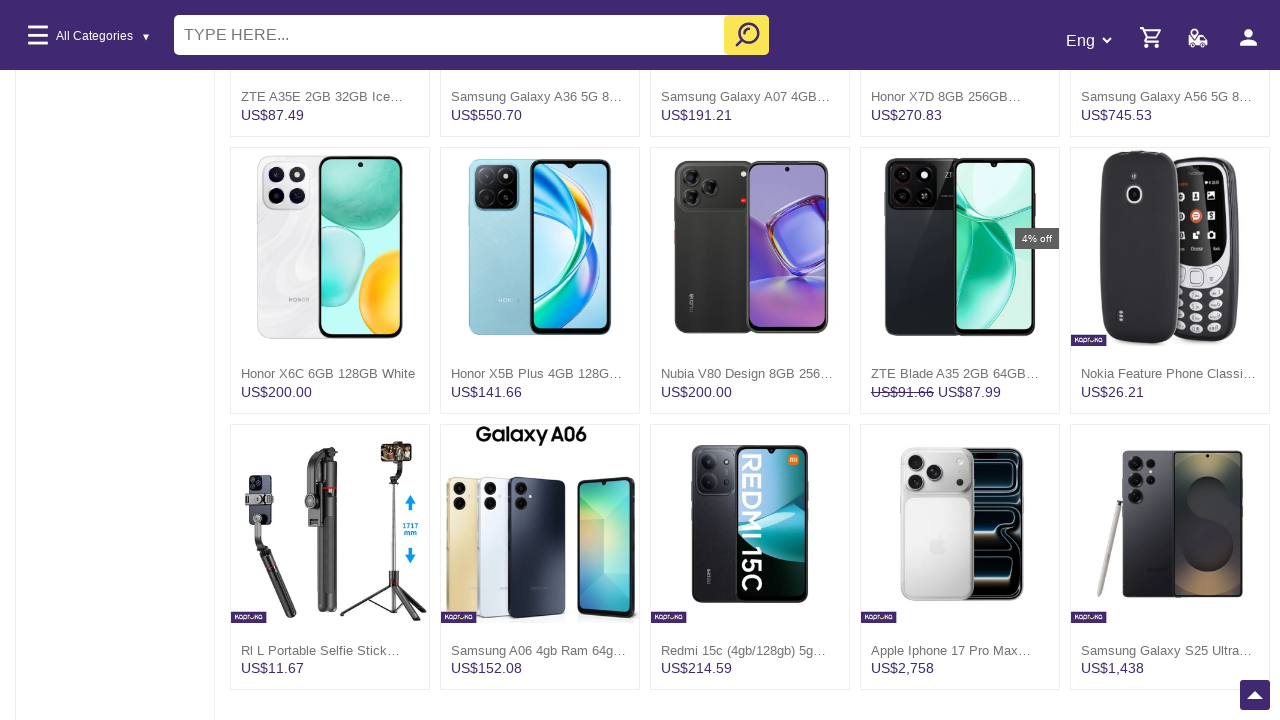

Paused for 200ms between scroll increments
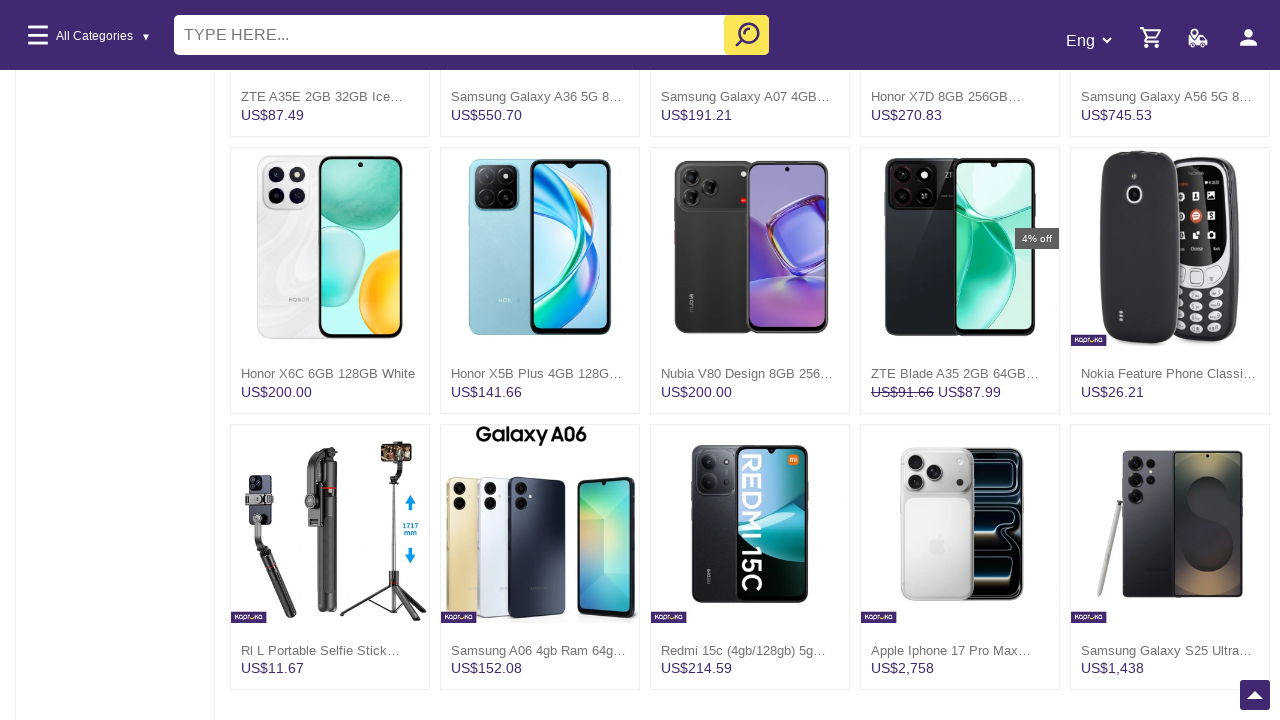

Scrolled up by 100px, current position: 2031px
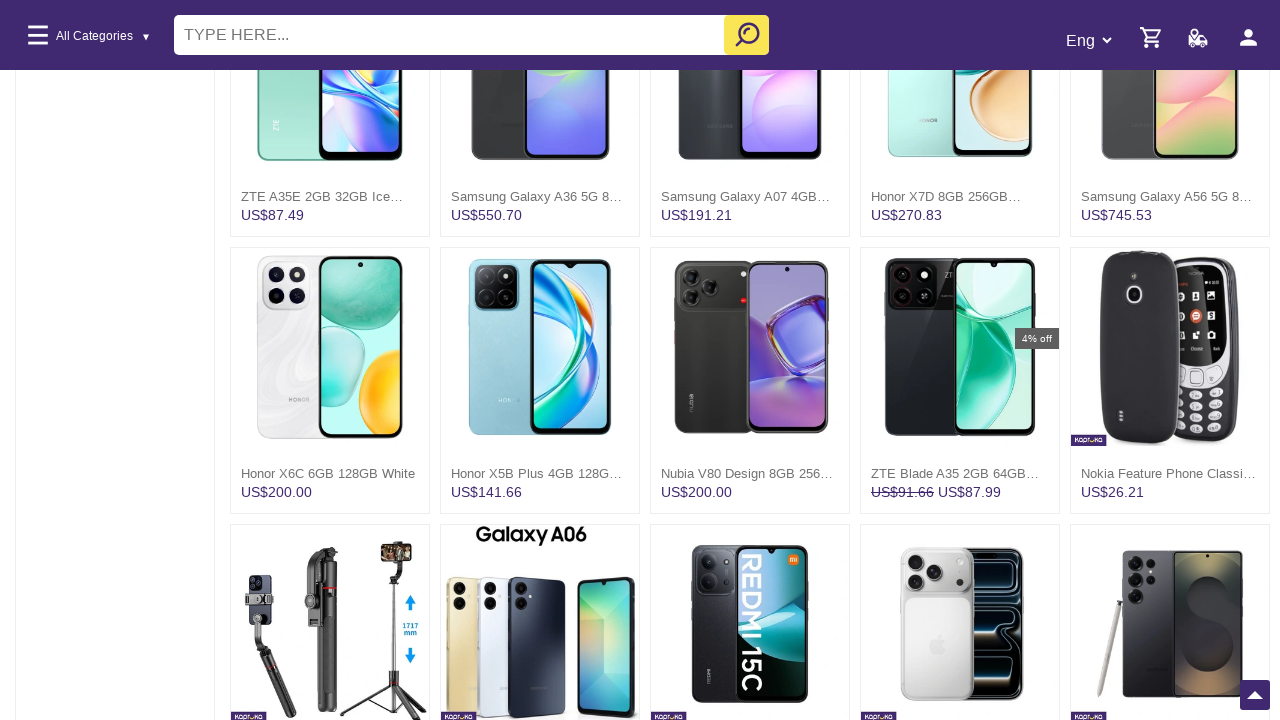

Paused for 200ms between scroll increments
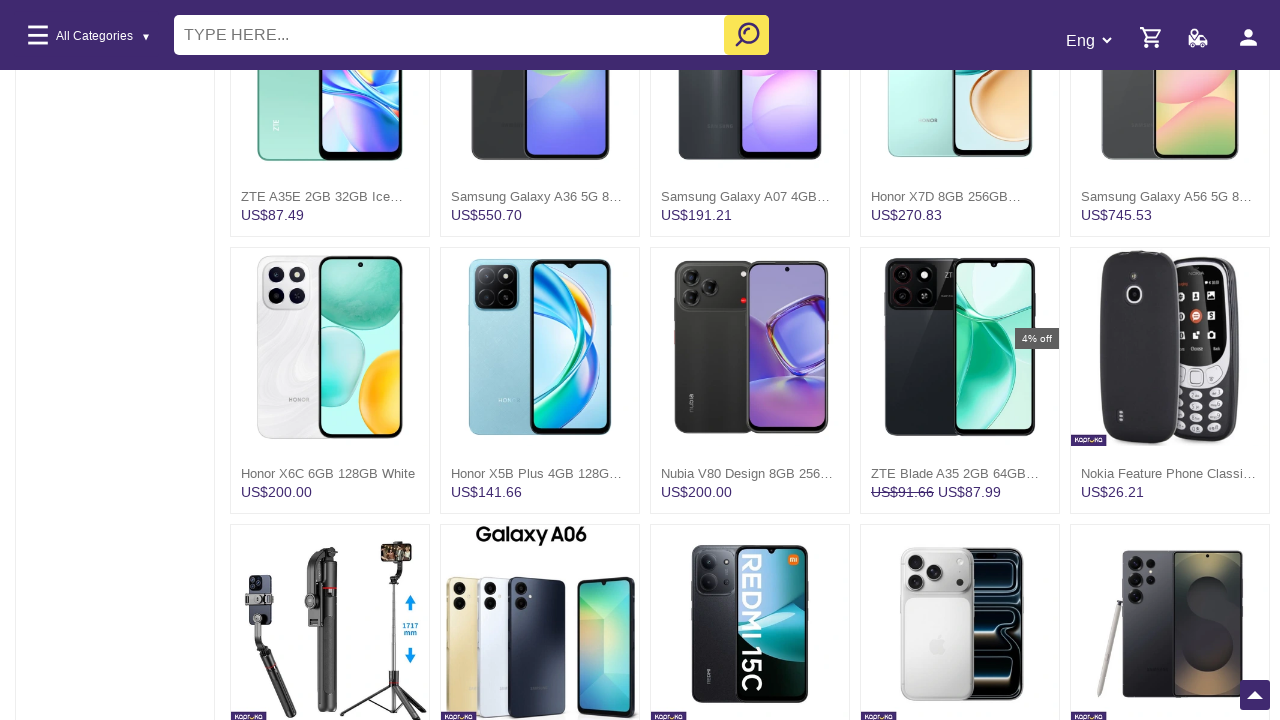

Scrolled up by 100px, current position: 1931px
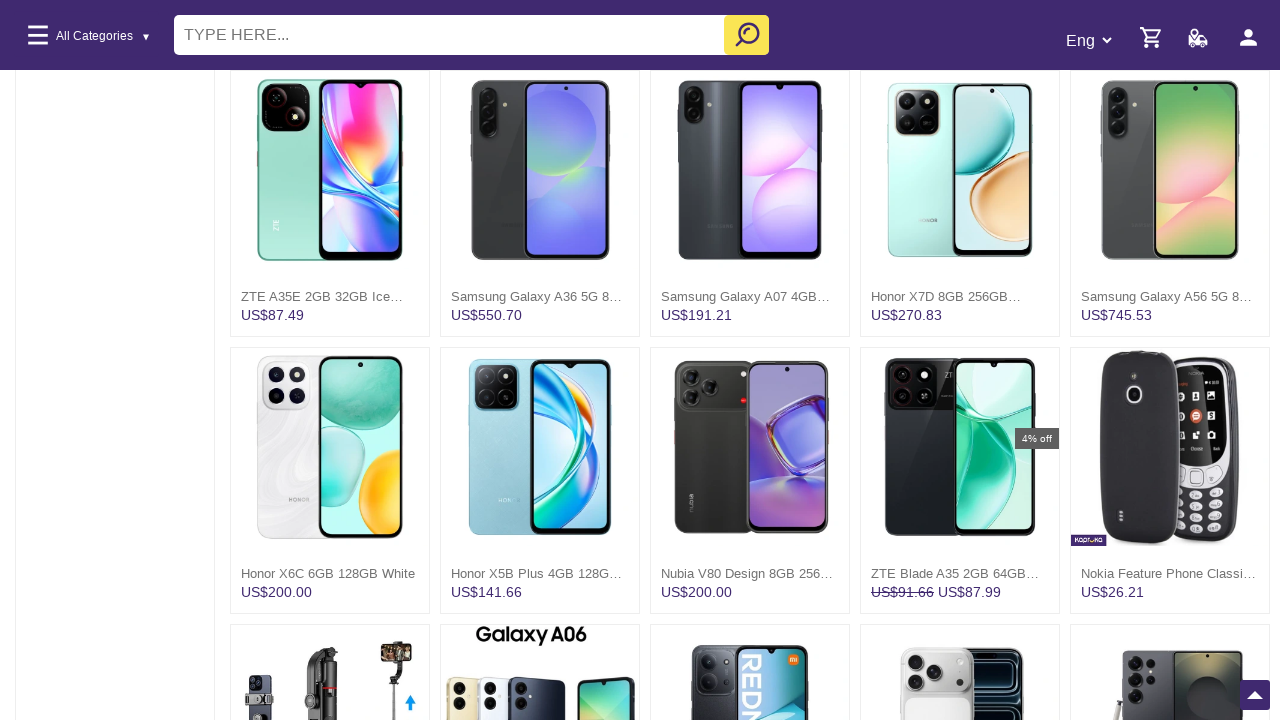

Paused for 200ms between scroll increments
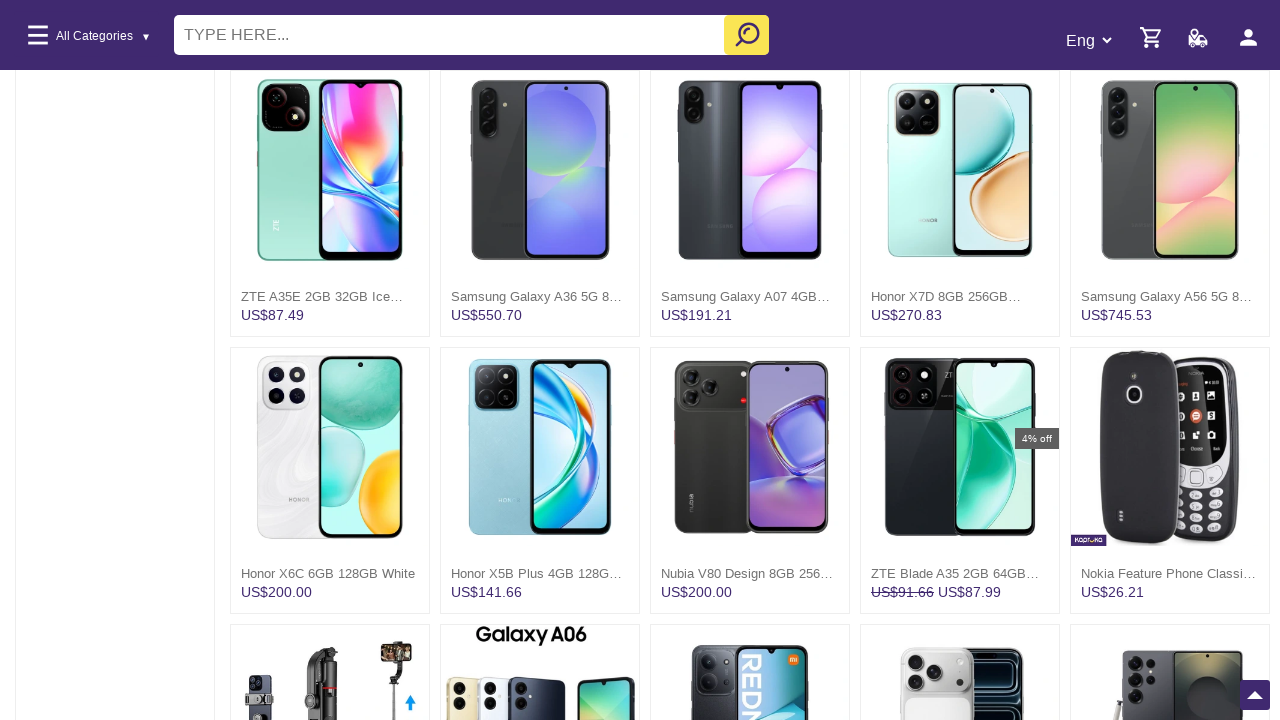

Scrolled up by 100px, current position: 1831px
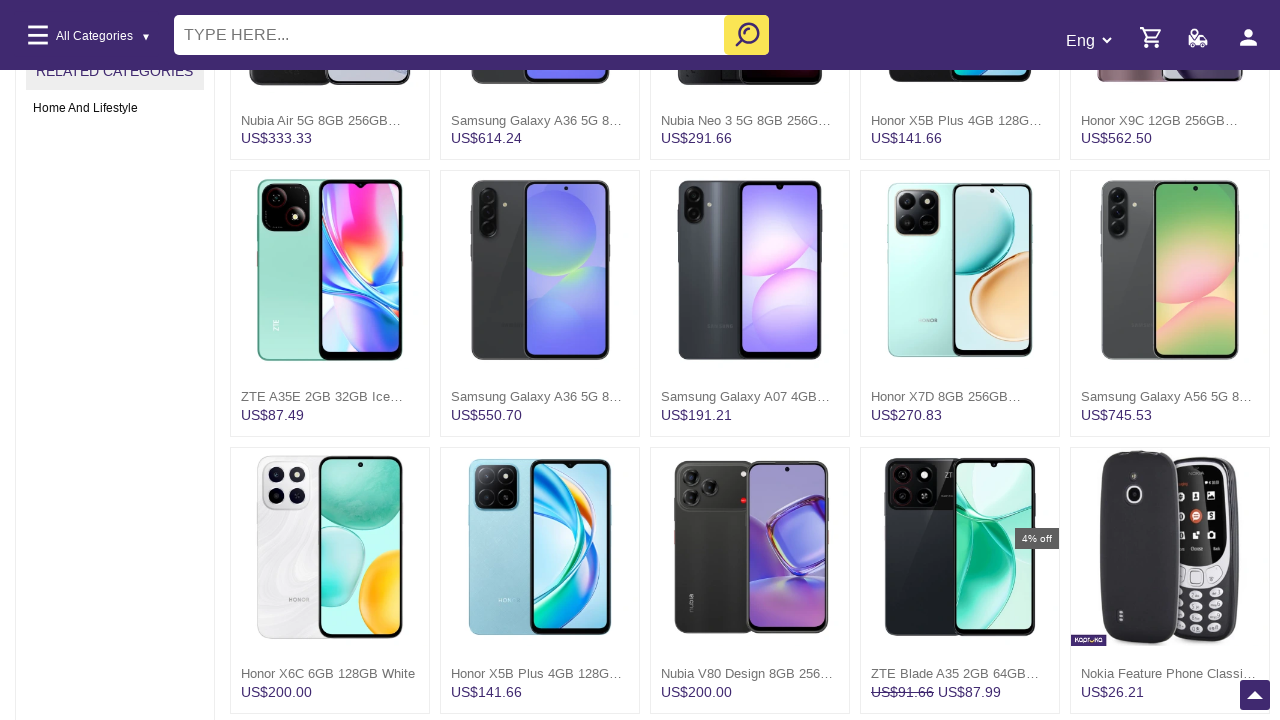

Paused for 200ms between scroll increments
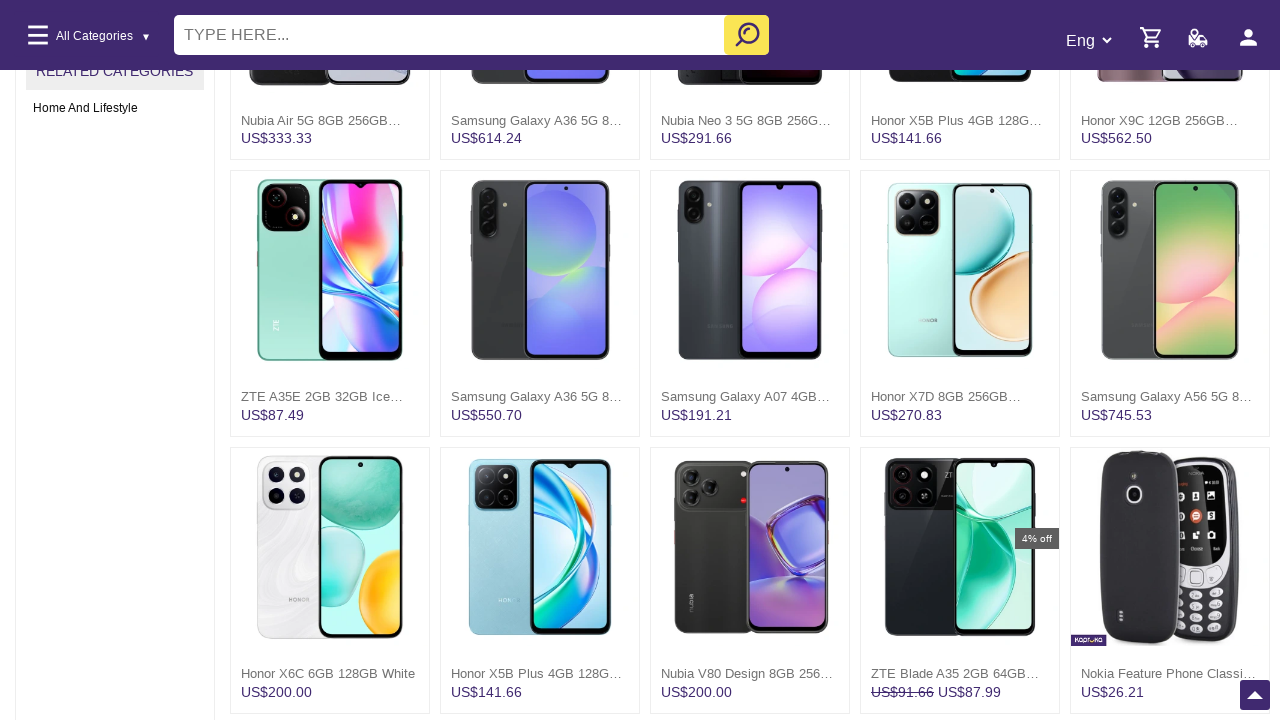

Scrolled up by 100px, current position: 1731px
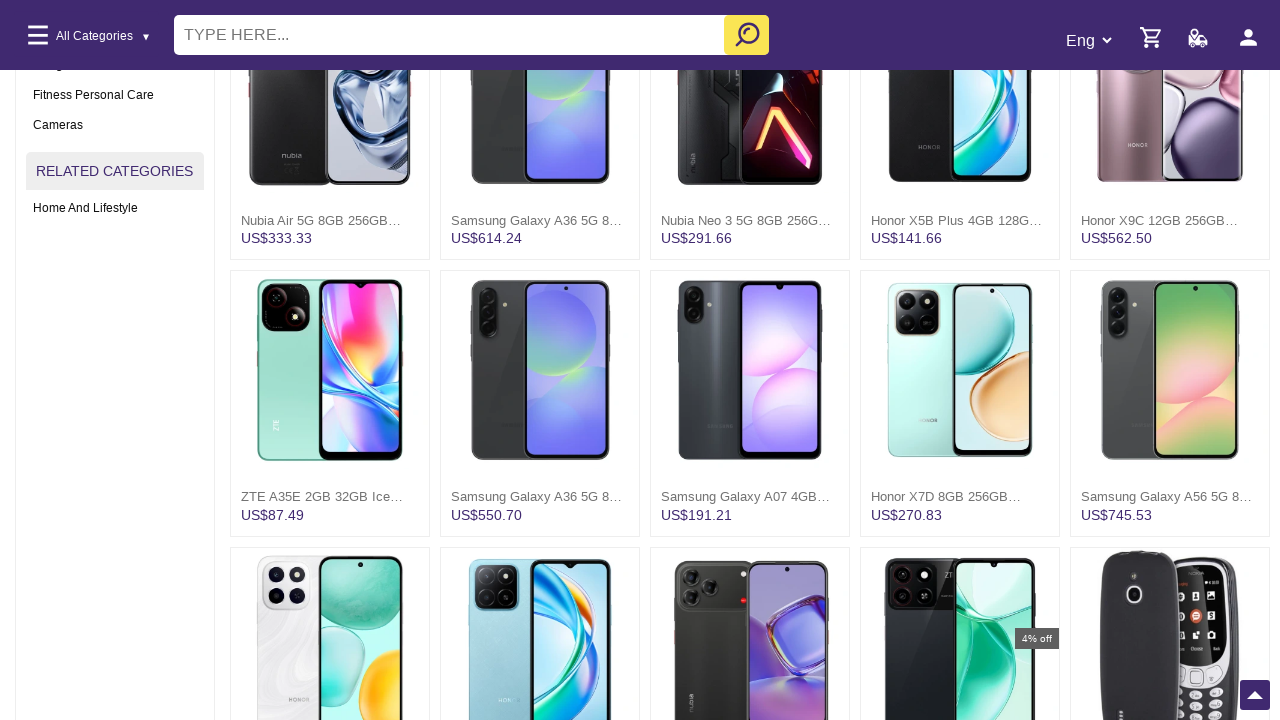

Paused for 200ms between scroll increments
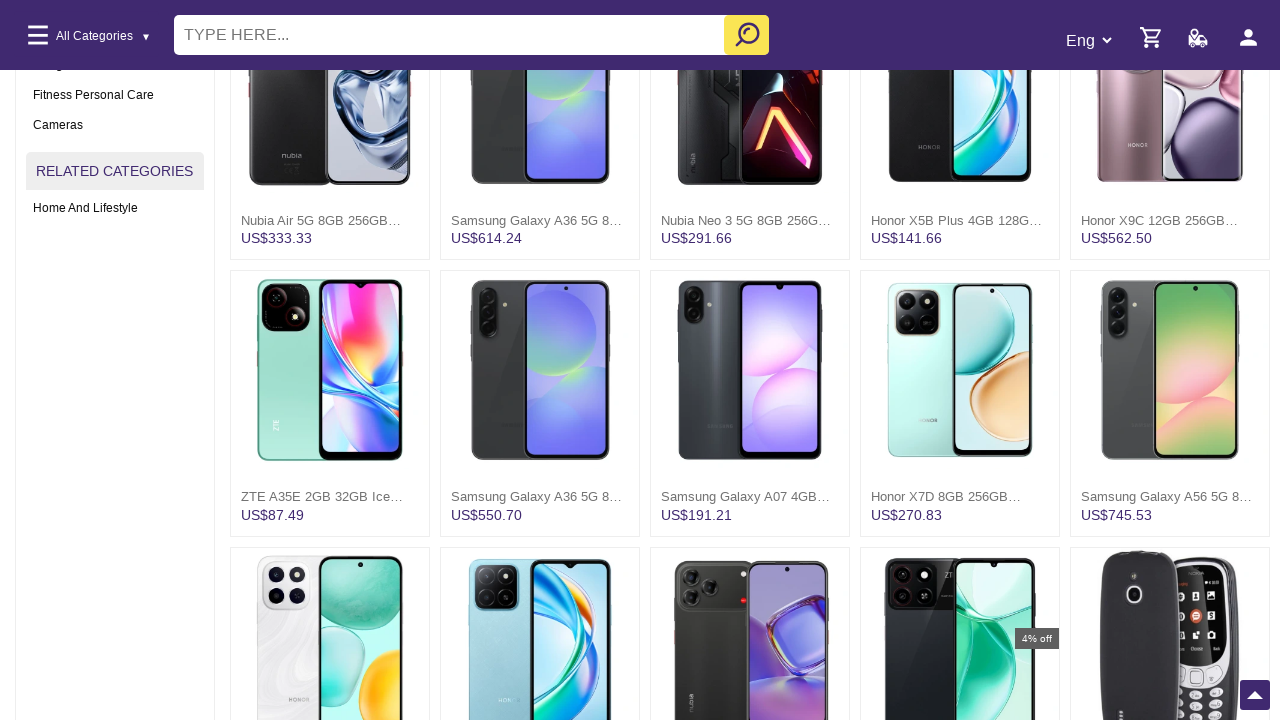

Scrolled up by 100px, current position: 1631px
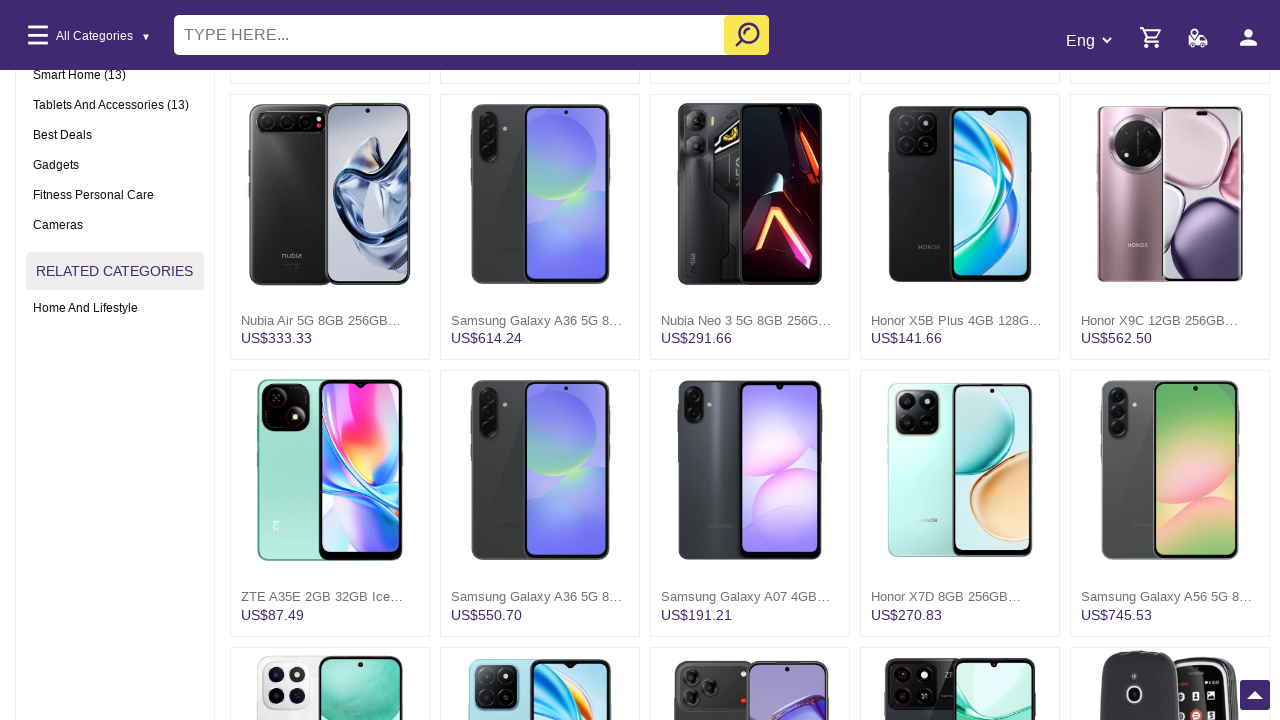

Paused for 200ms between scroll increments
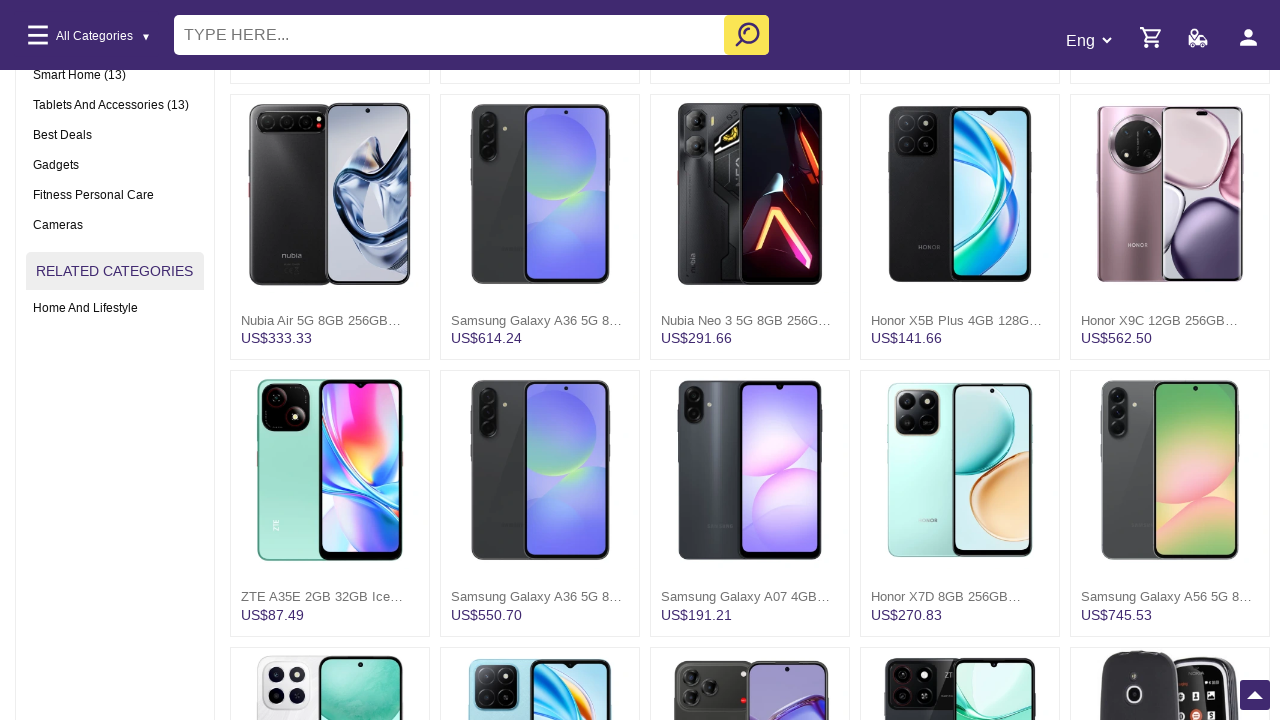

Scrolled up by 100px, current position: 1531px
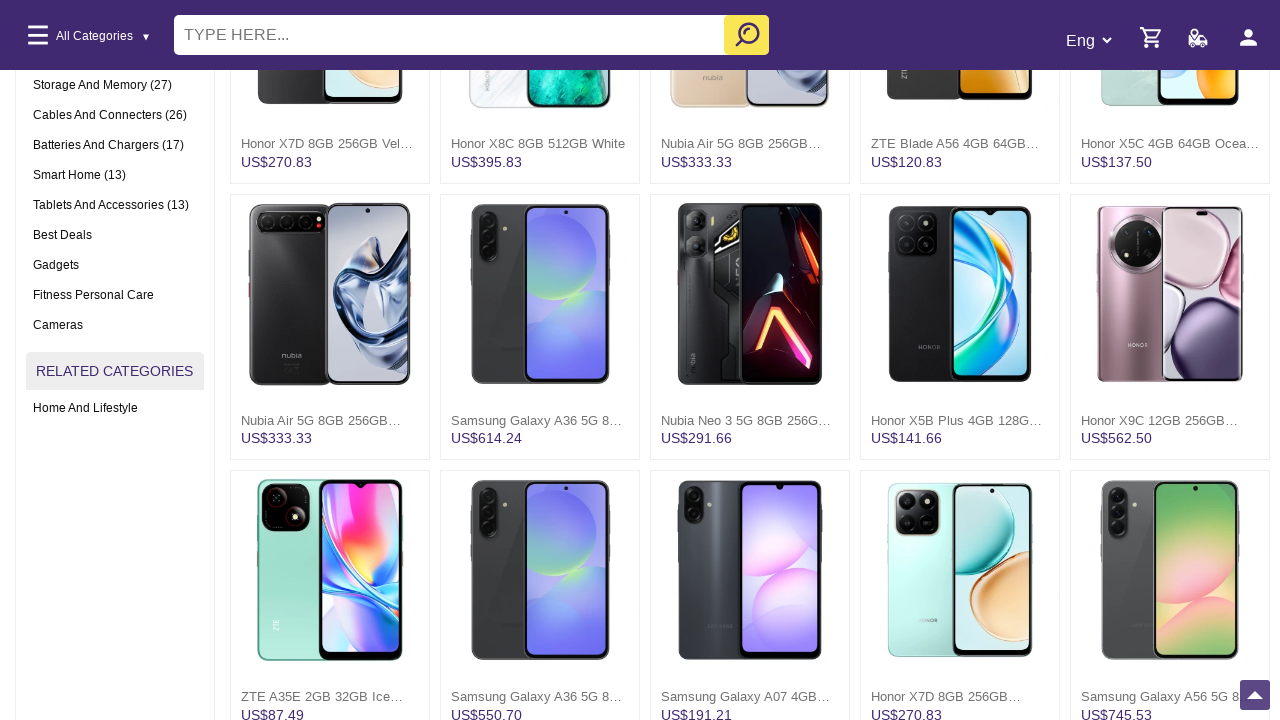

Paused for 200ms between scroll increments
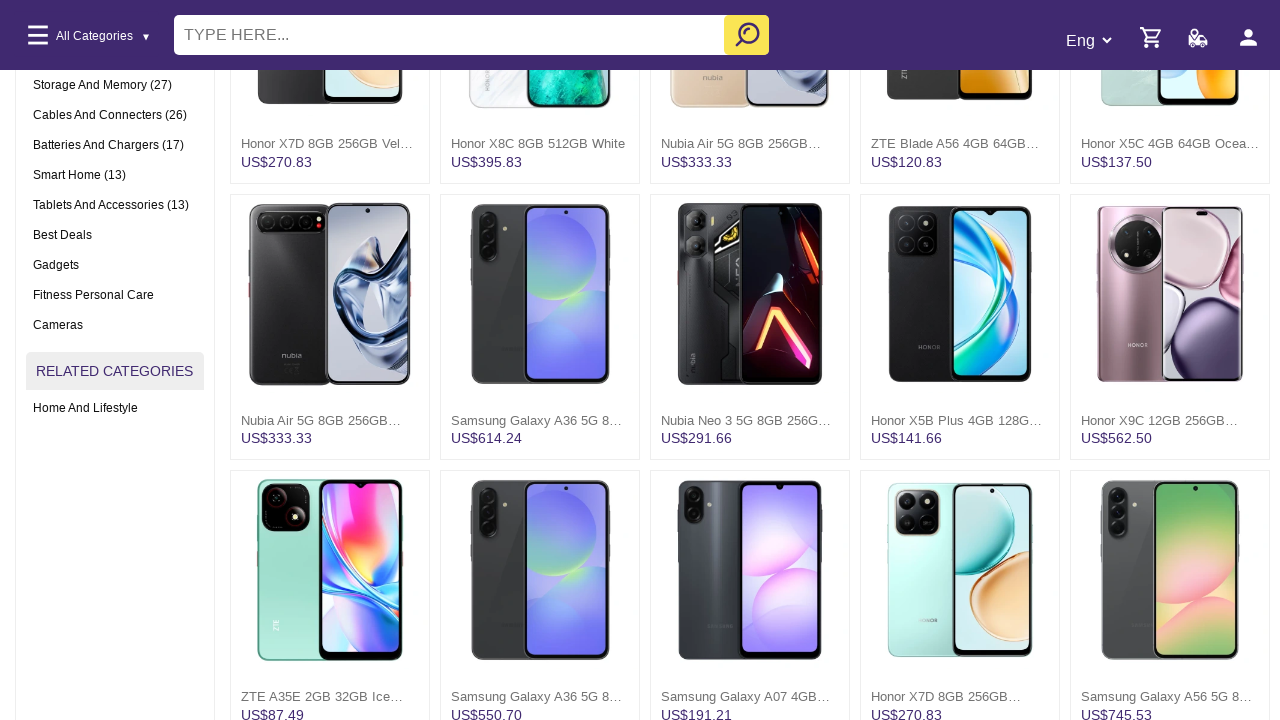

Scrolled up by 100px, current position: 1431px
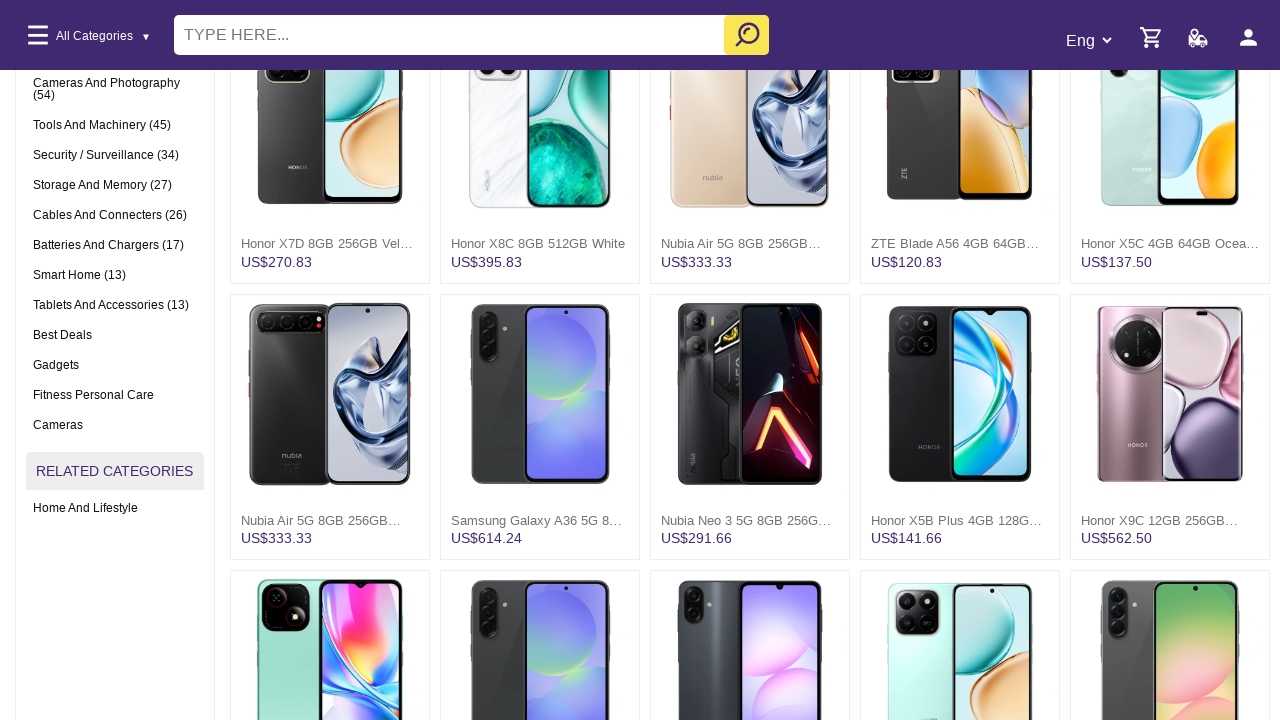

Paused for 200ms between scroll increments
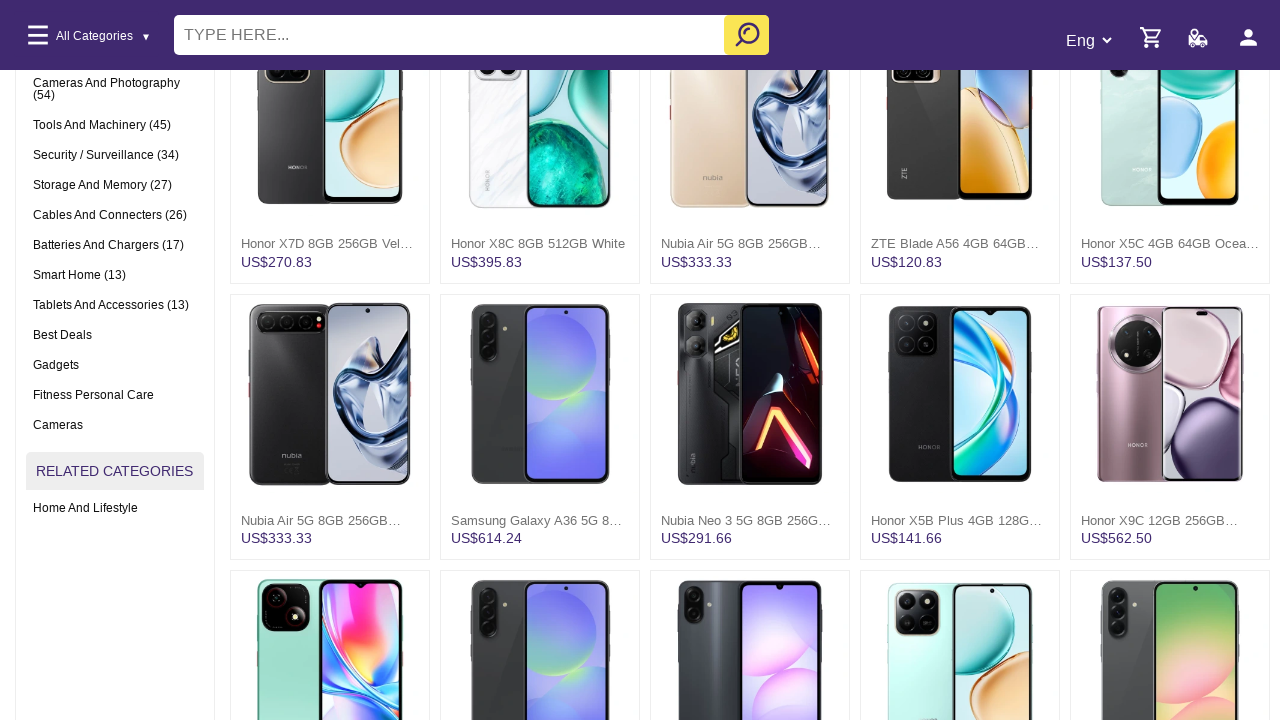

Scrolled up by 100px, current position: 1331px
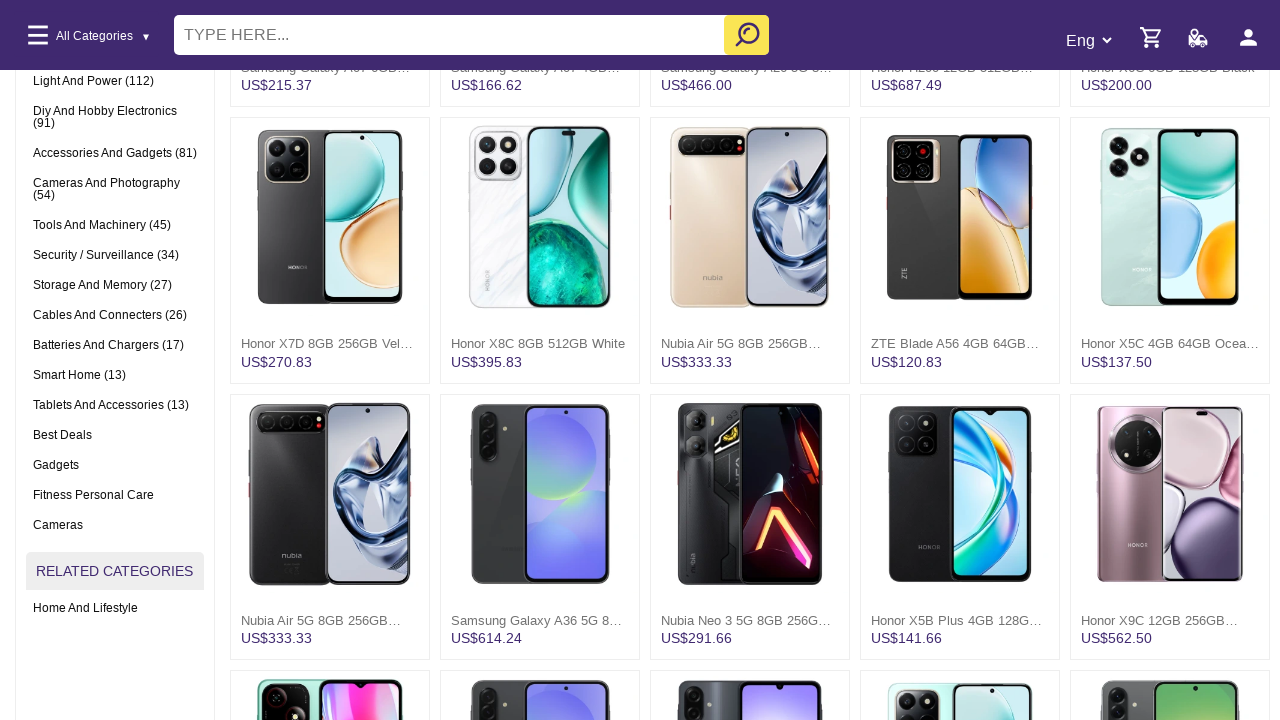

Paused for 200ms between scroll increments
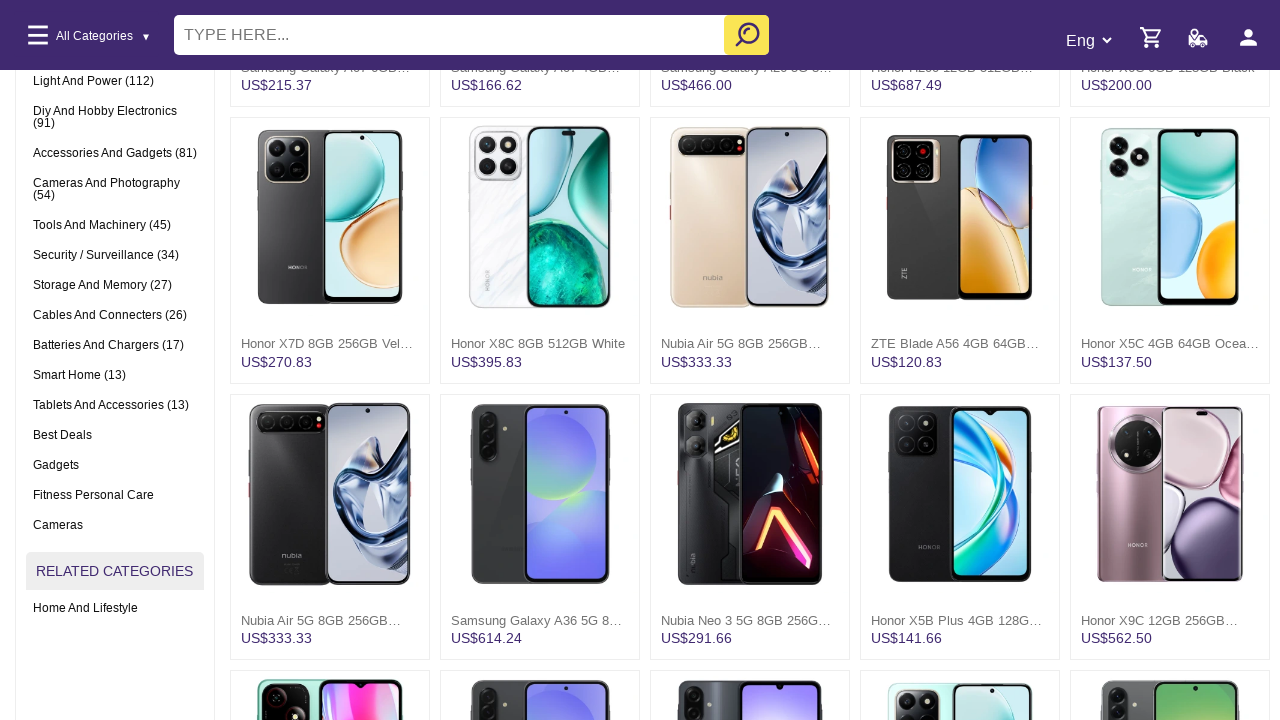

Scrolled up by 100px, current position: 1231px
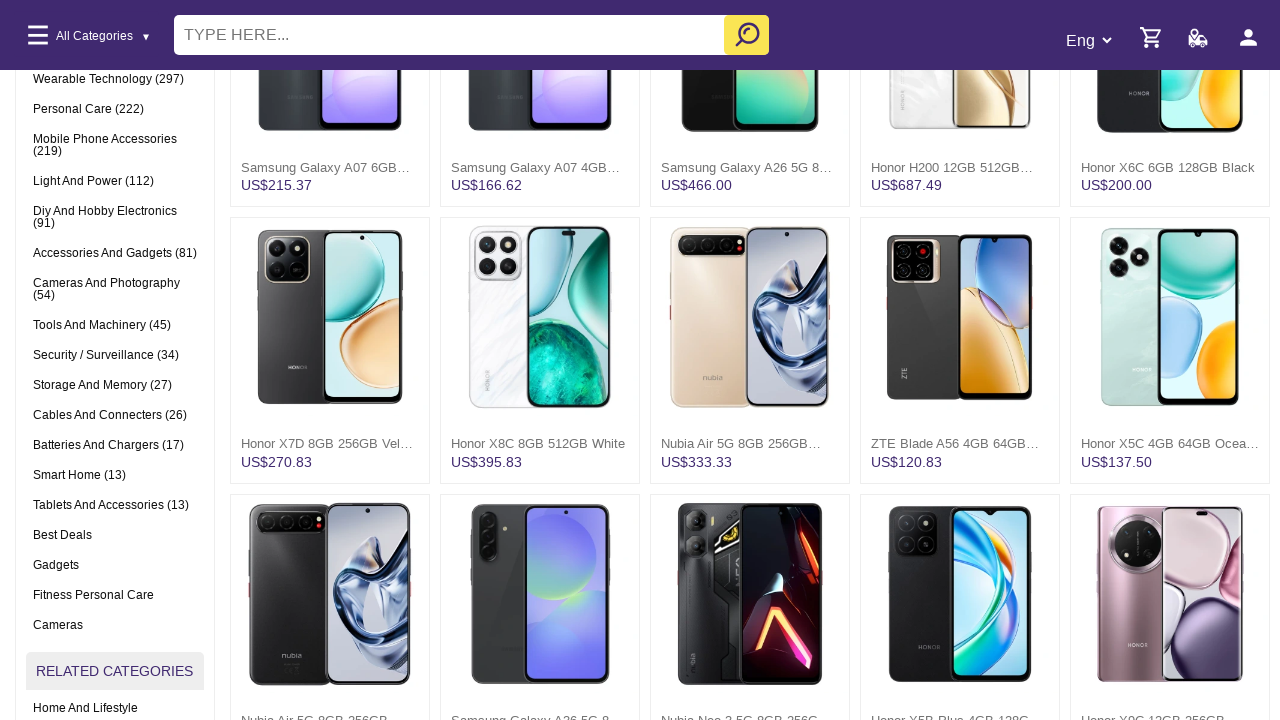

Paused for 200ms between scroll increments
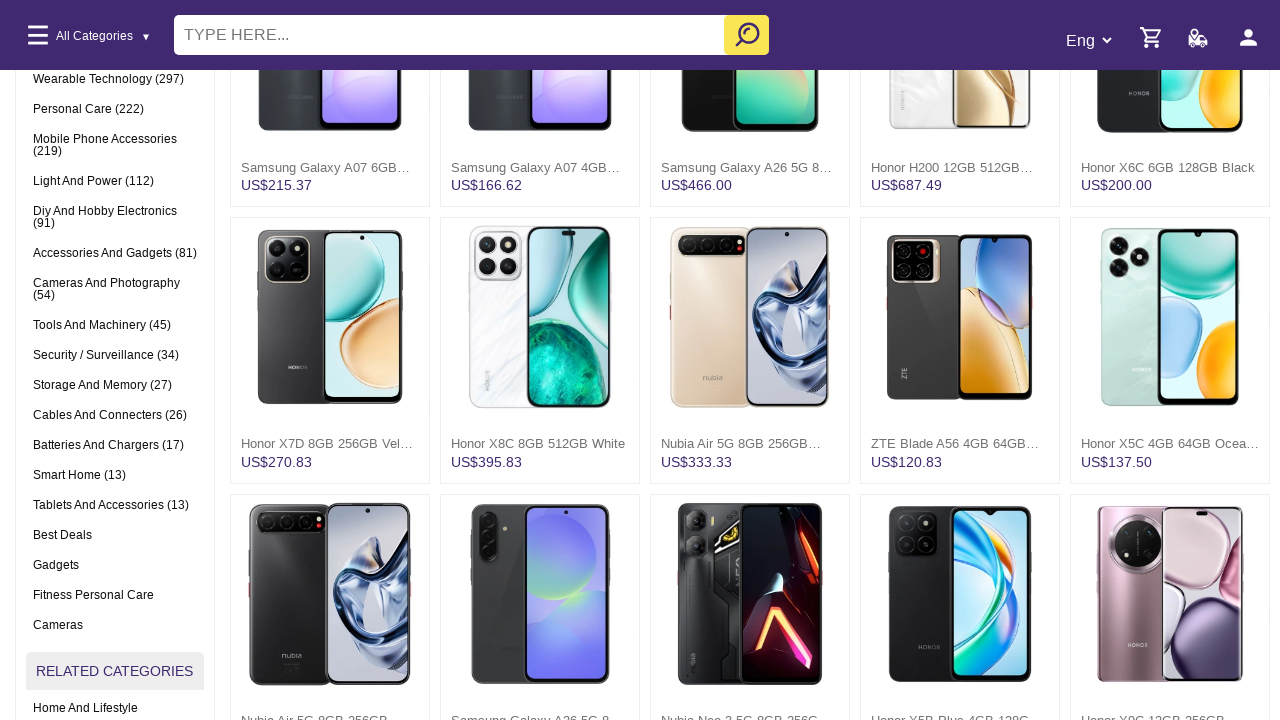

Scrolled up by 100px, current position: 1131px
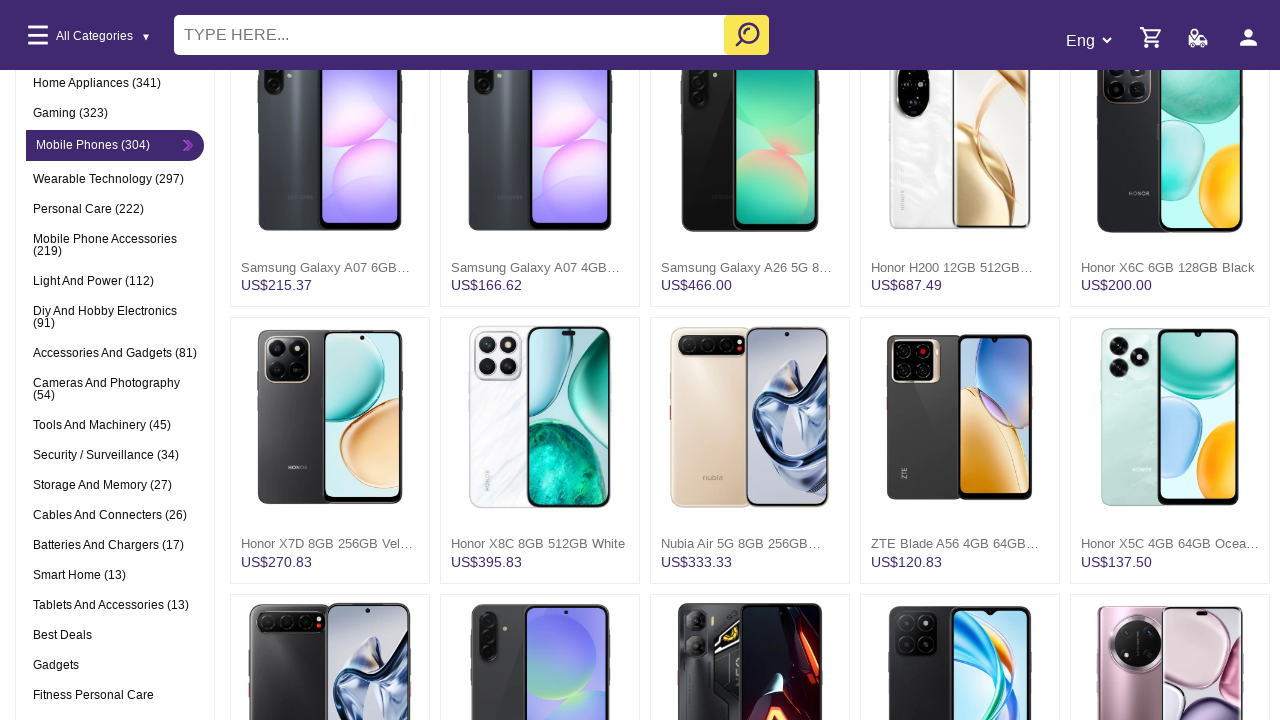

Paused for 200ms between scroll increments
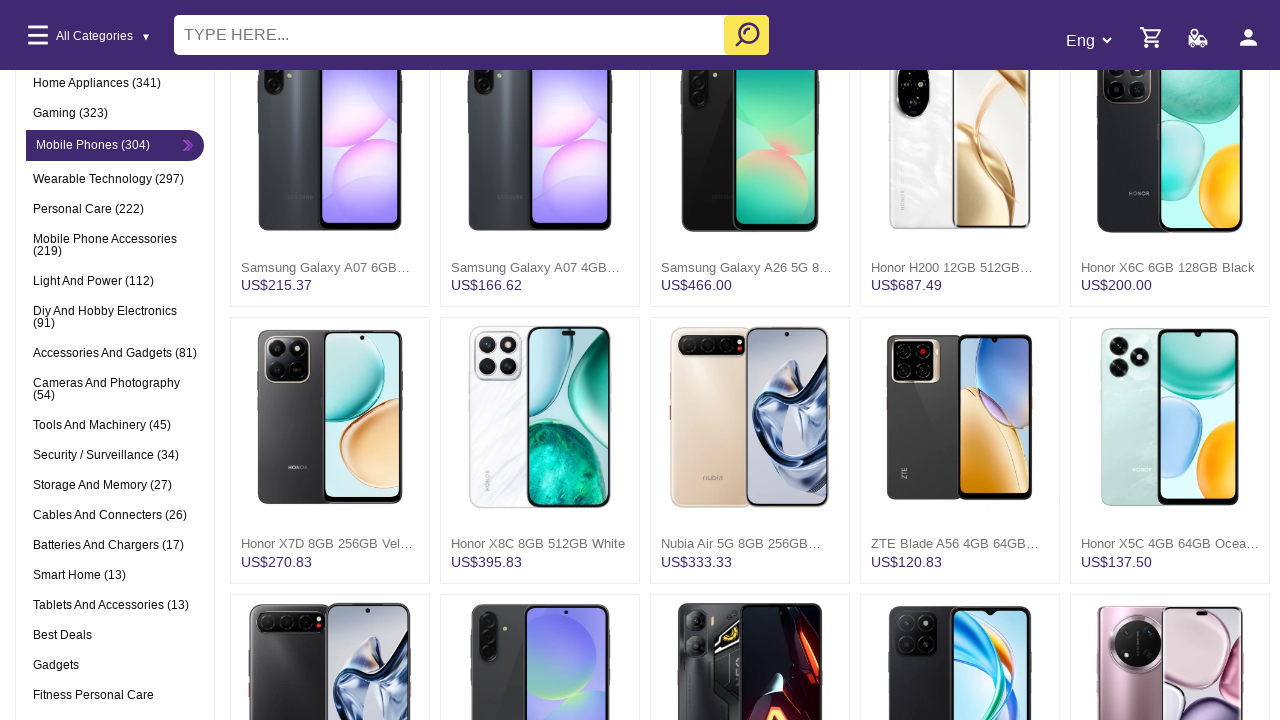

Scrolled up by 100px, current position: 1031px
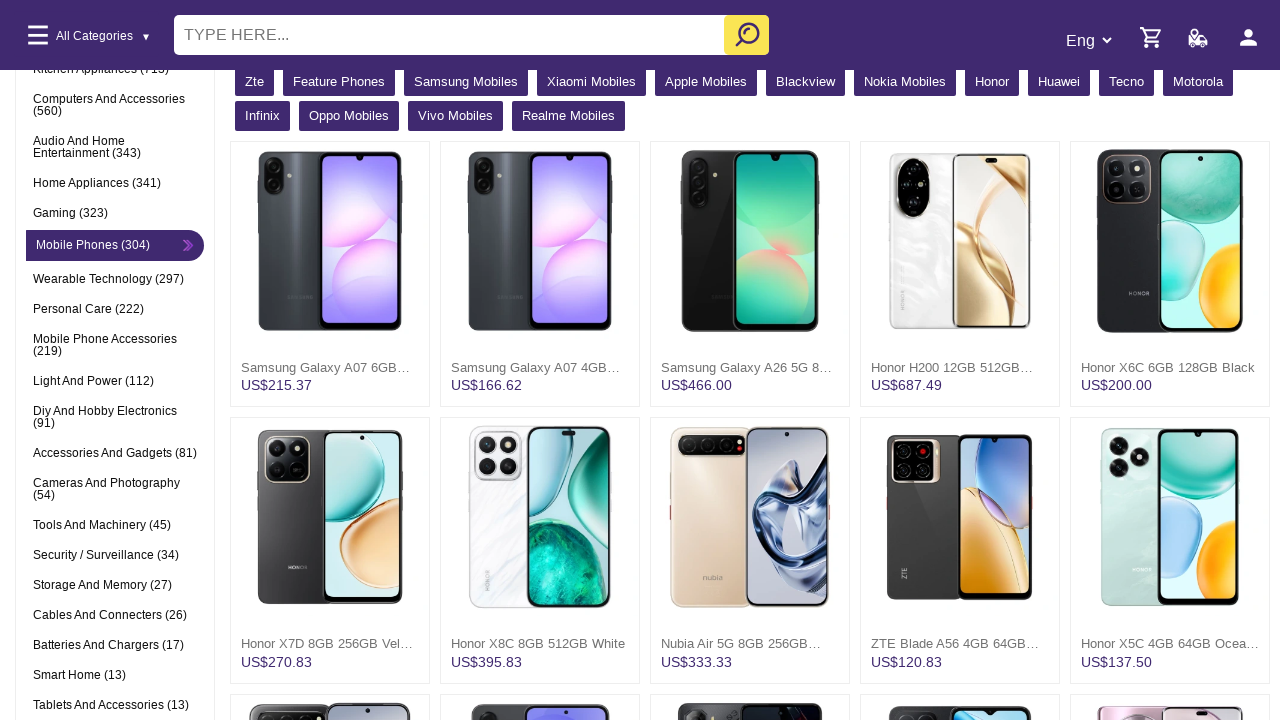

Paused for 200ms between scroll increments
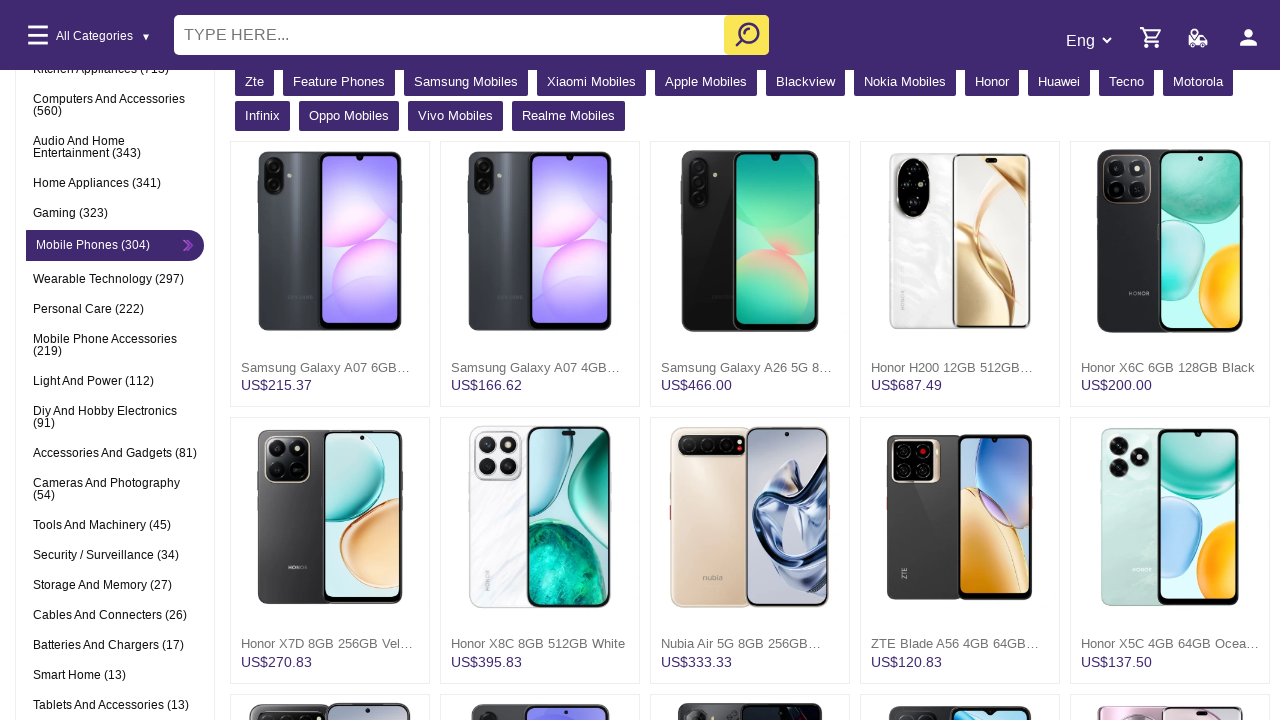

Scrolled up by 100px, current position: 931px
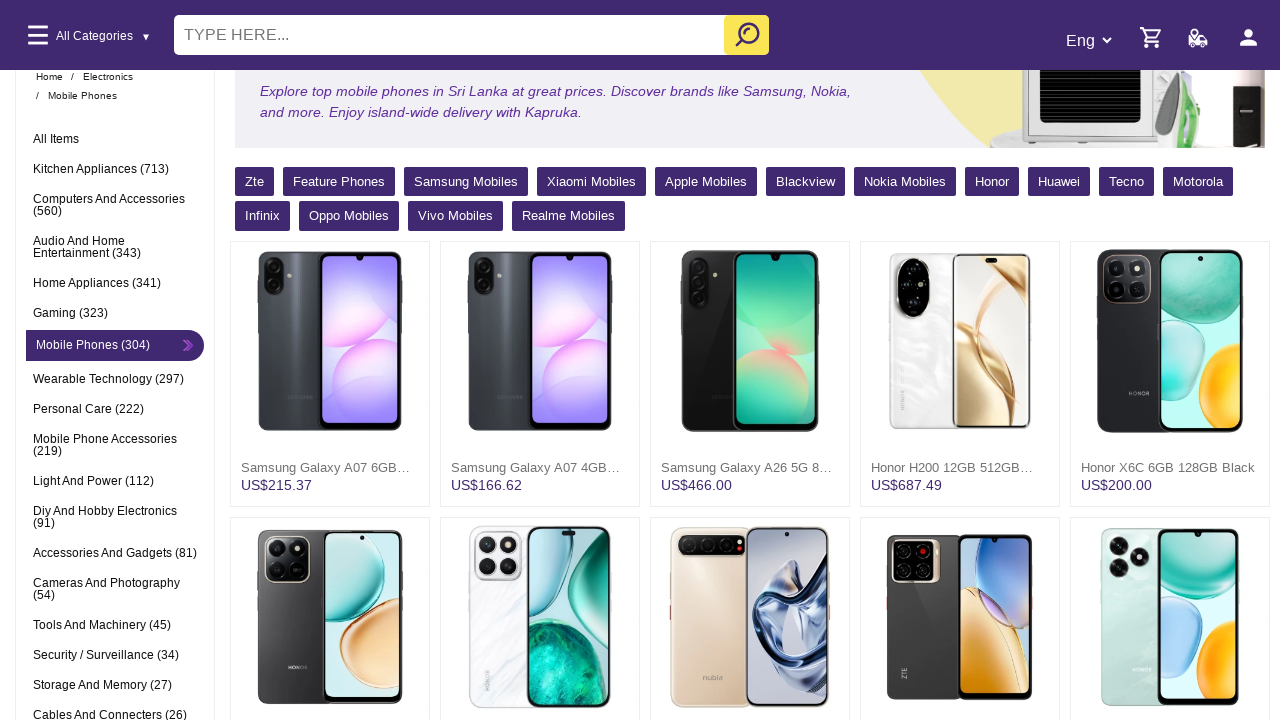

Paused for 200ms between scroll increments
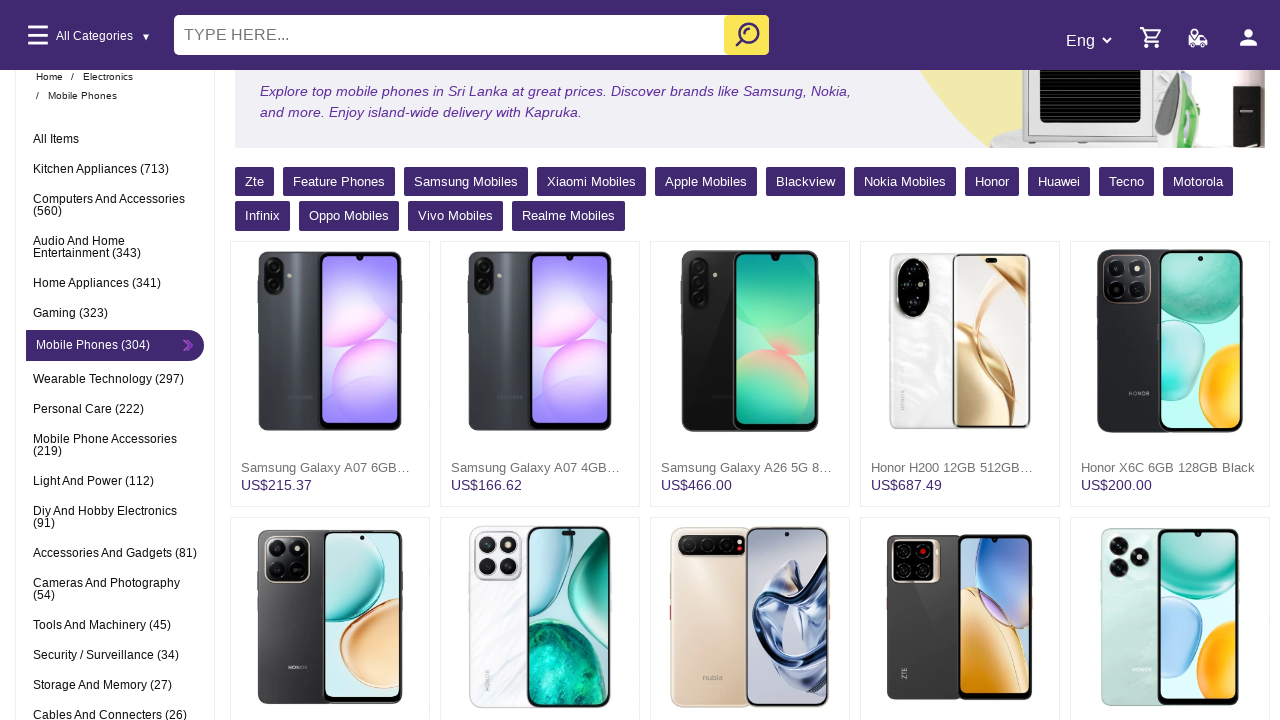

Scrolled up by 100px, current position: 831px
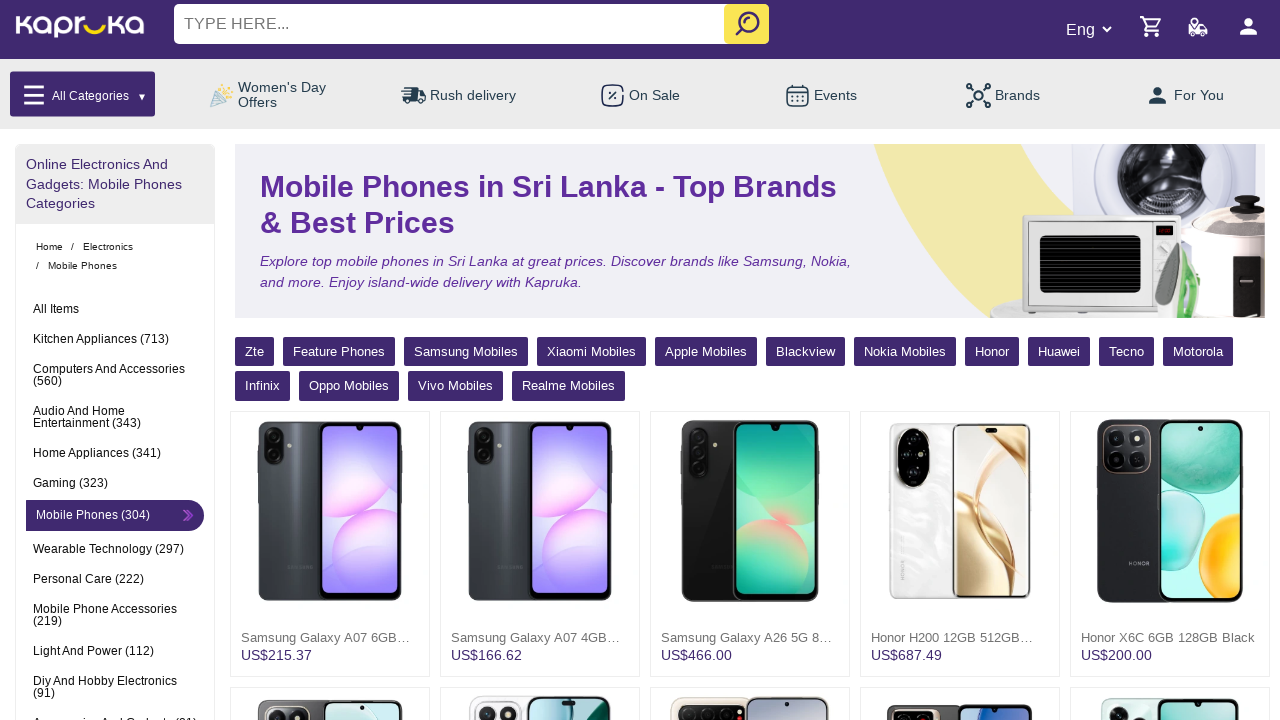

Paused for 200ms between scroll increments
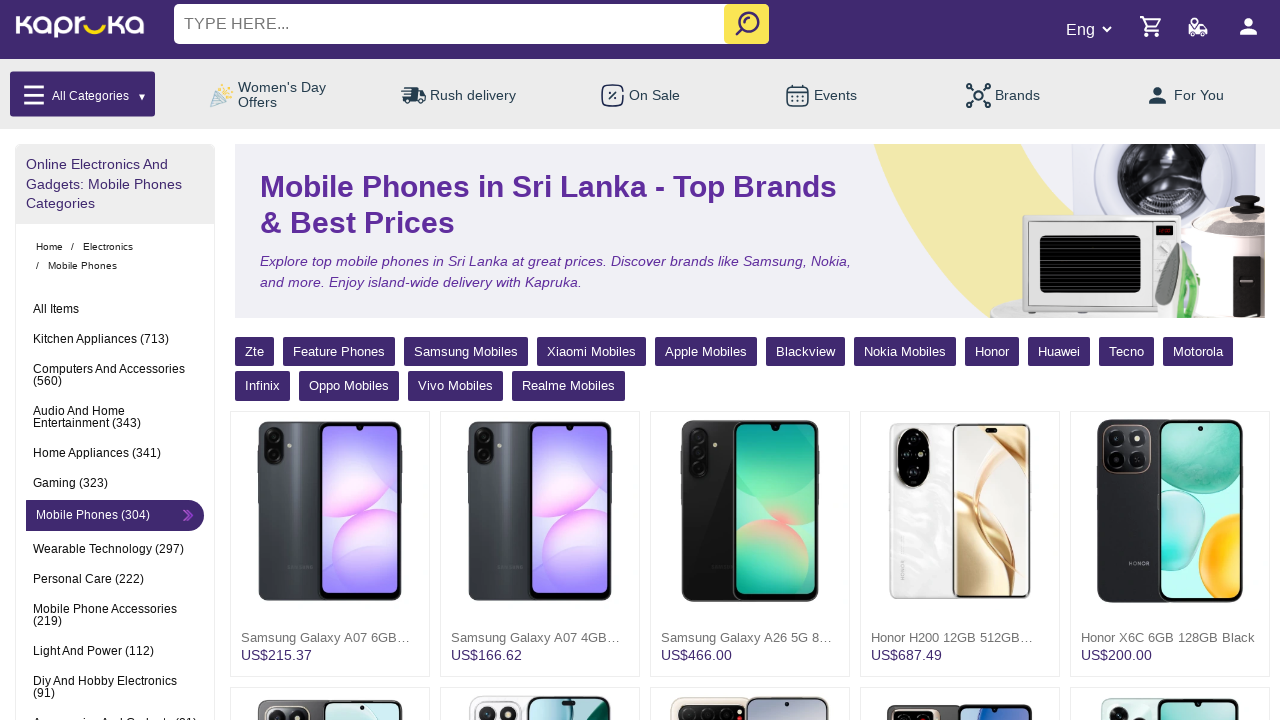

Scrolled up by 100px, current position: 731px
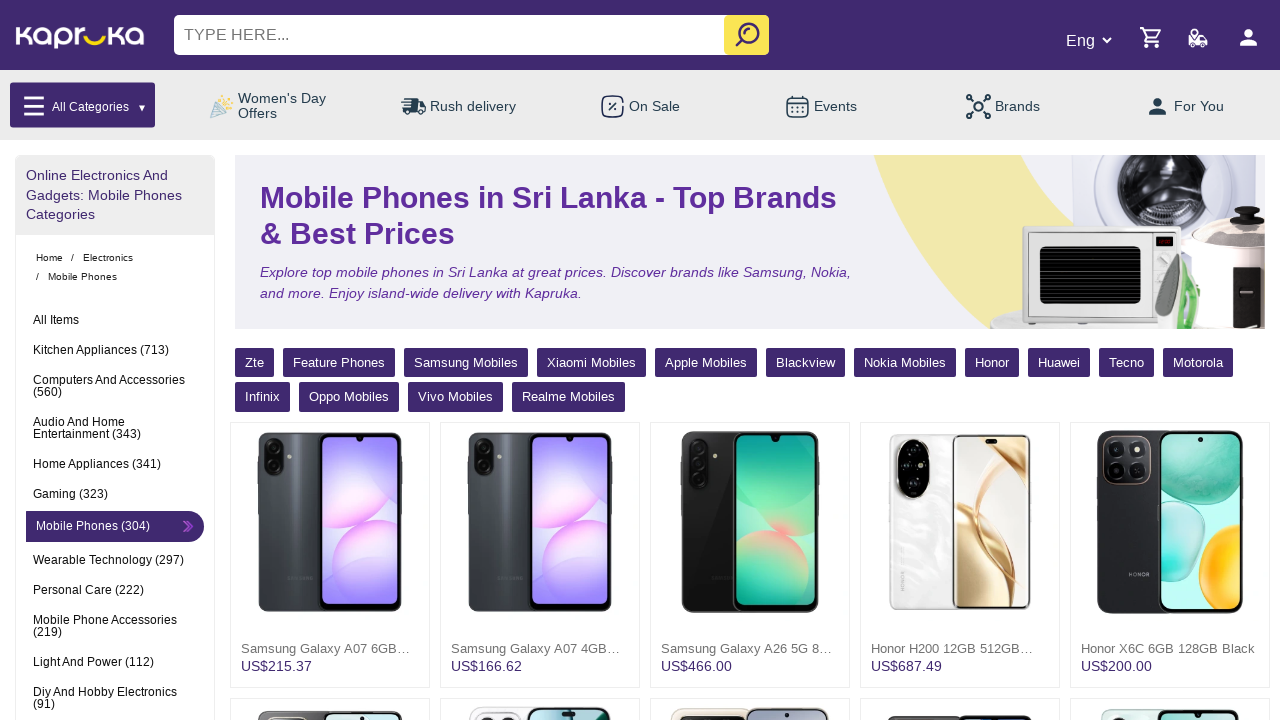

Paused for 200ms between scroll increments
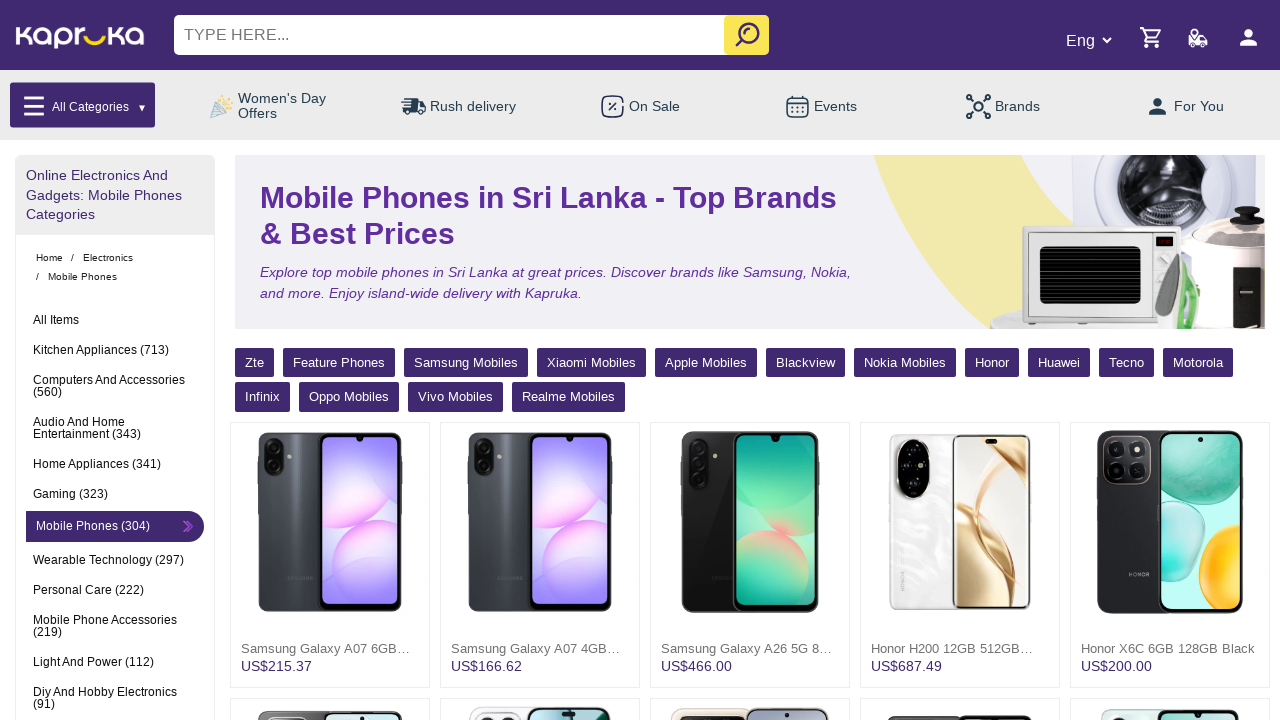

Scrolled up by 100px, current position: 631px
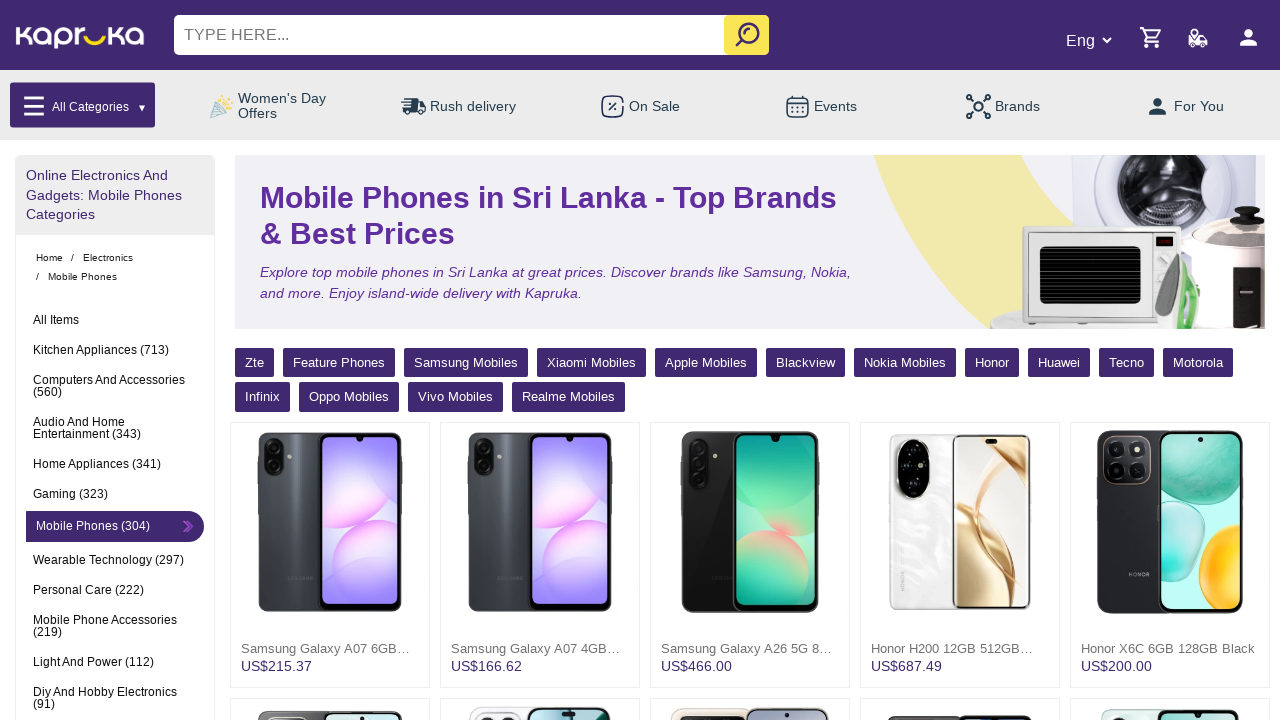

Paused for 200ms between scroll increments
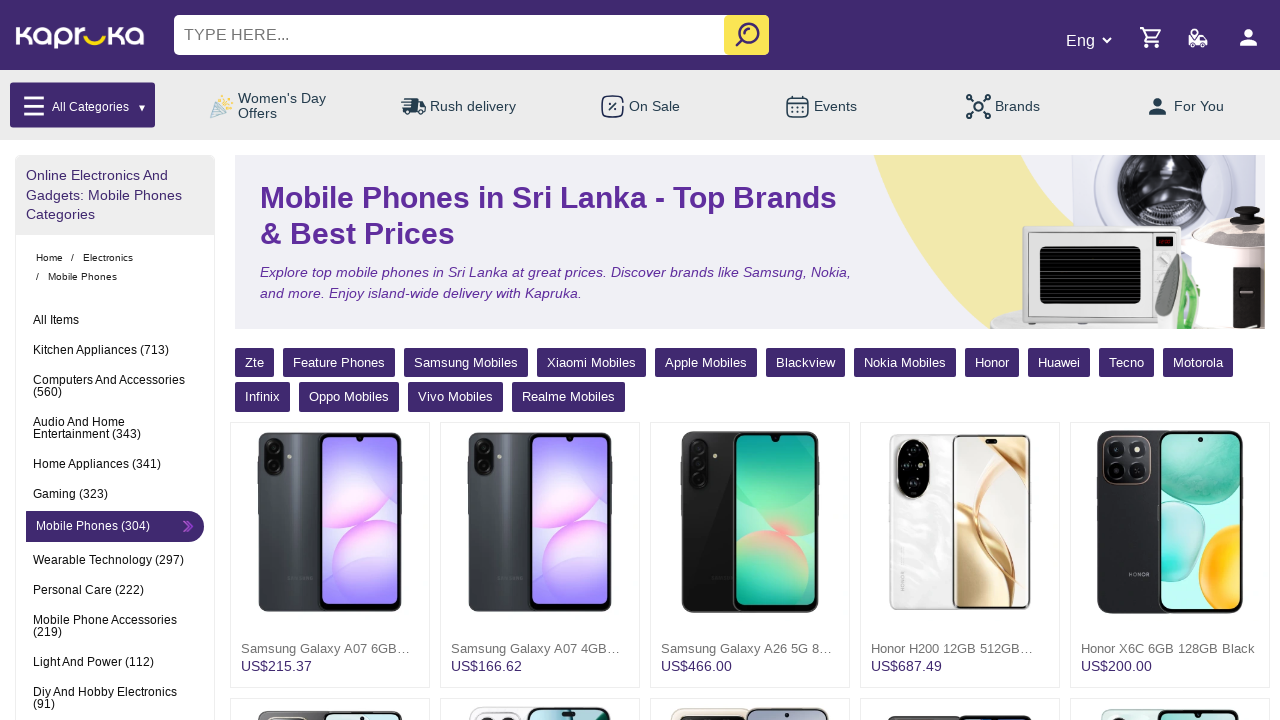

Scrolled up by 100px, current position: 531px
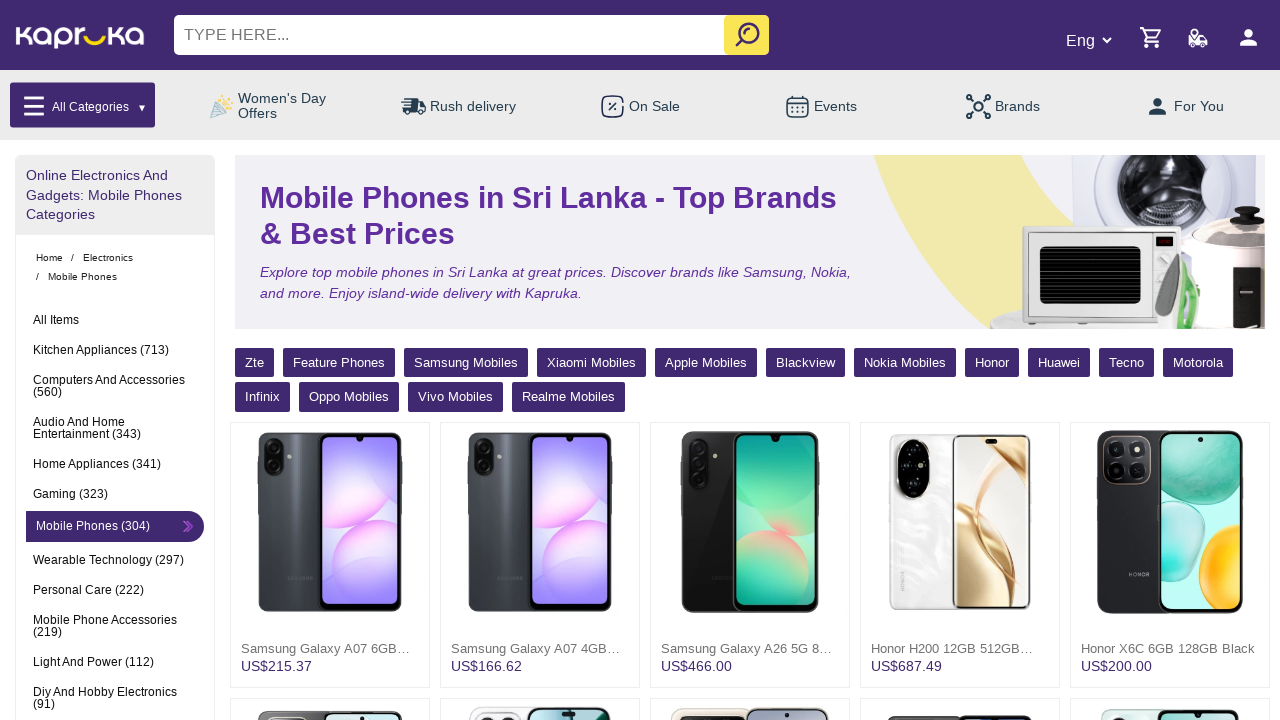

Paused for 200ms between scroll increments
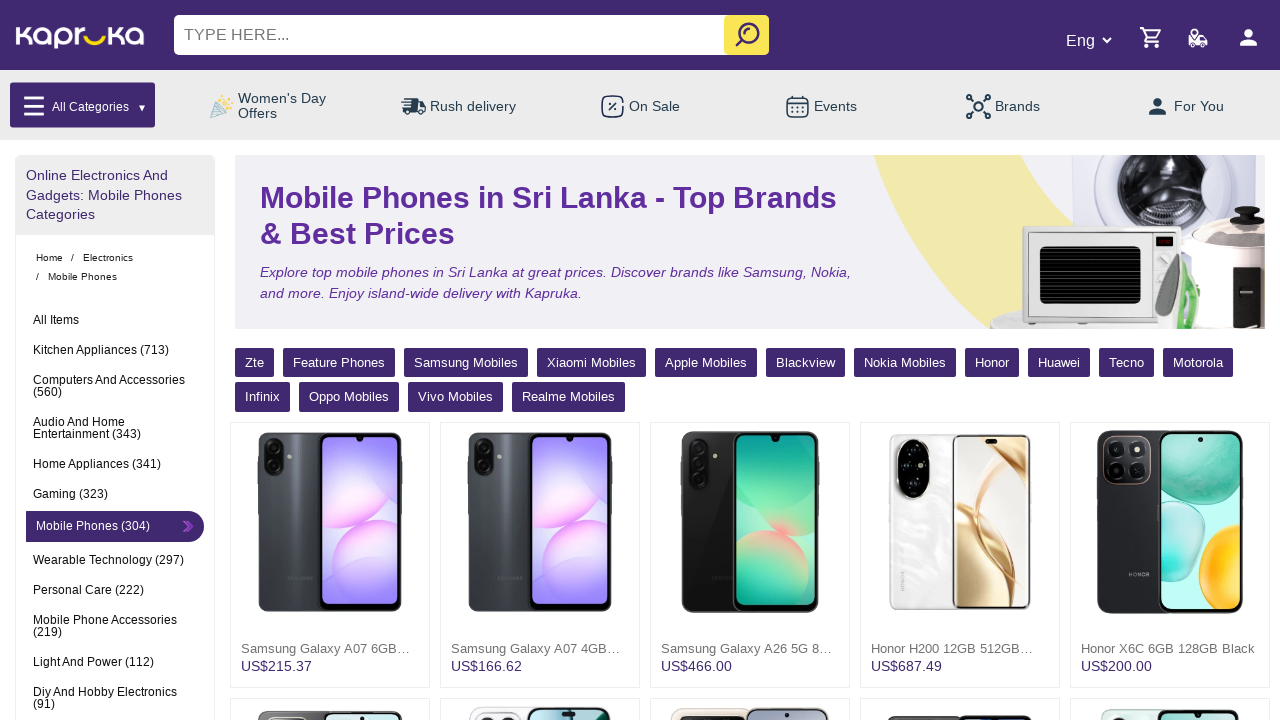

Scrolled up by 100px, current position: 431px
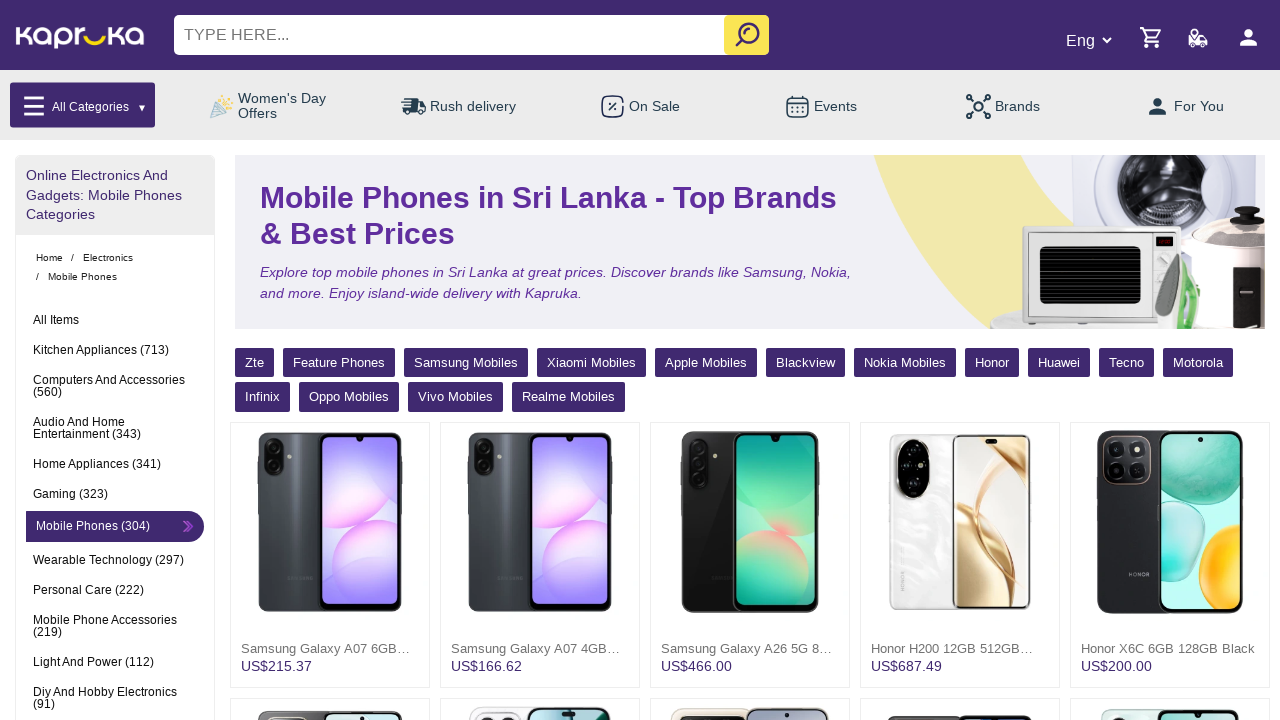

Paused for 200ms between scroll increments
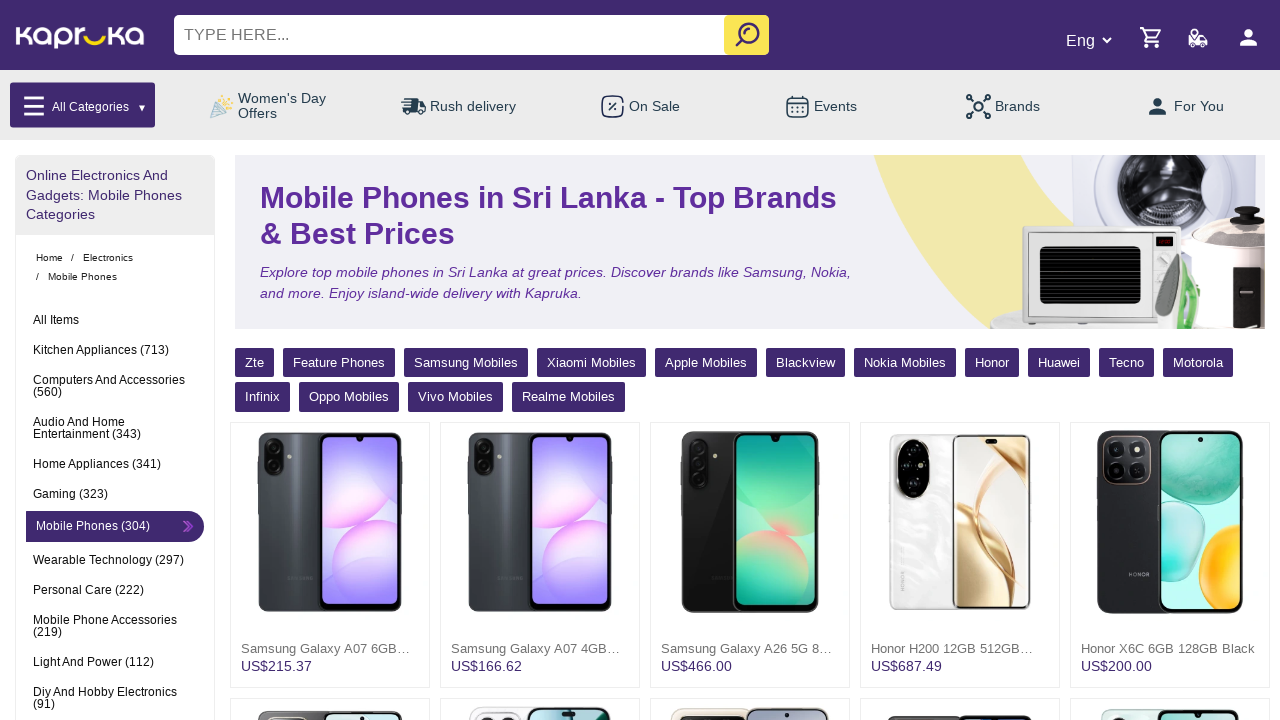

Scrolled up by 100px, current position: 331px
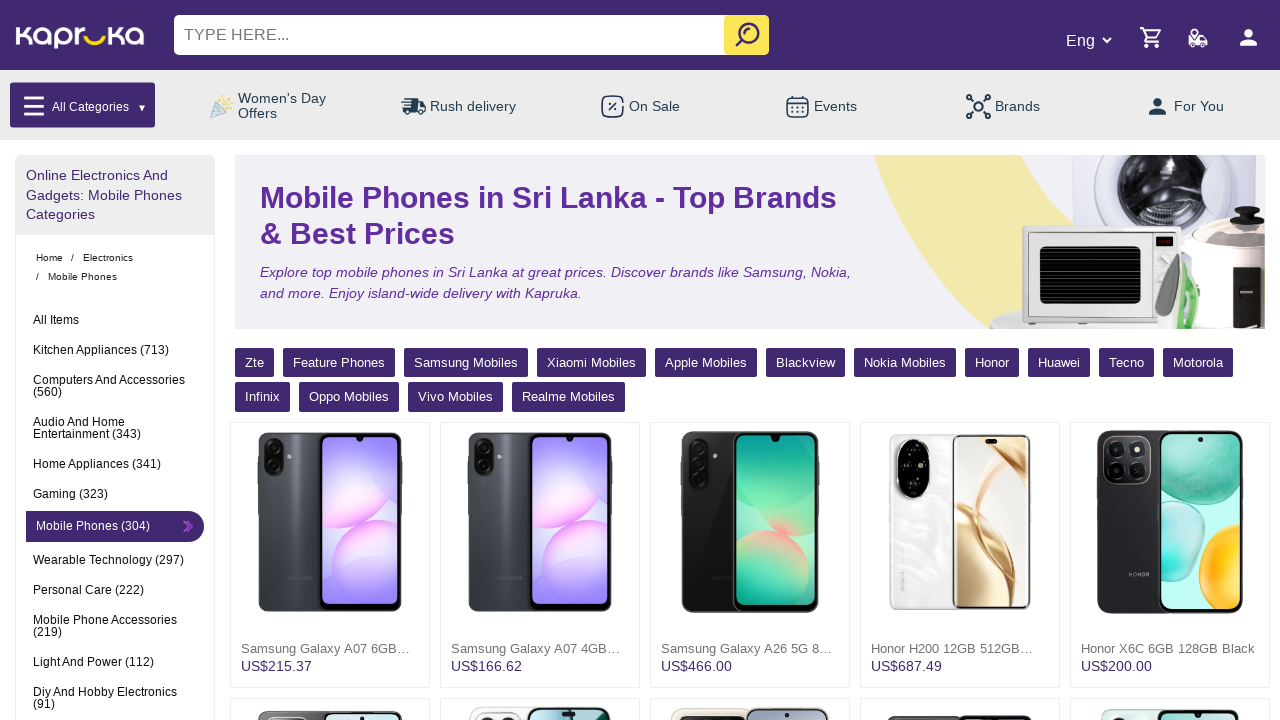

Paused for 200ms between scroll increments
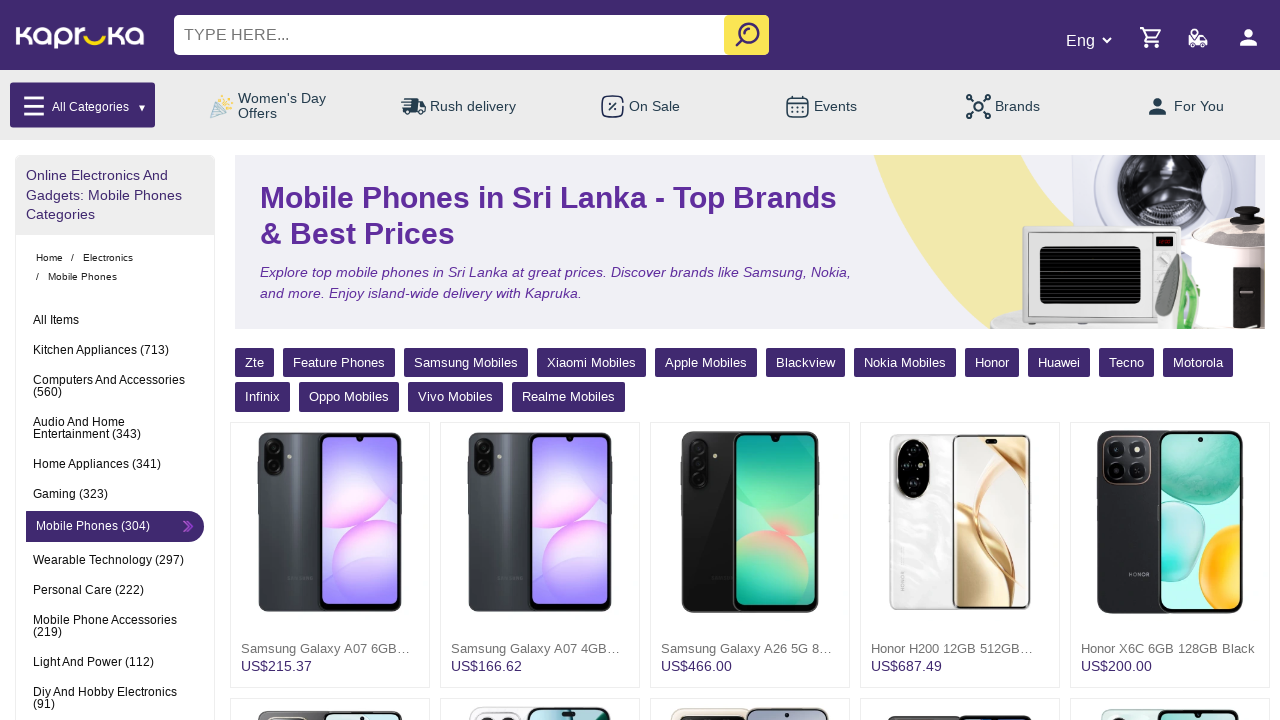

Scrolled up by 100px, current position: 231px
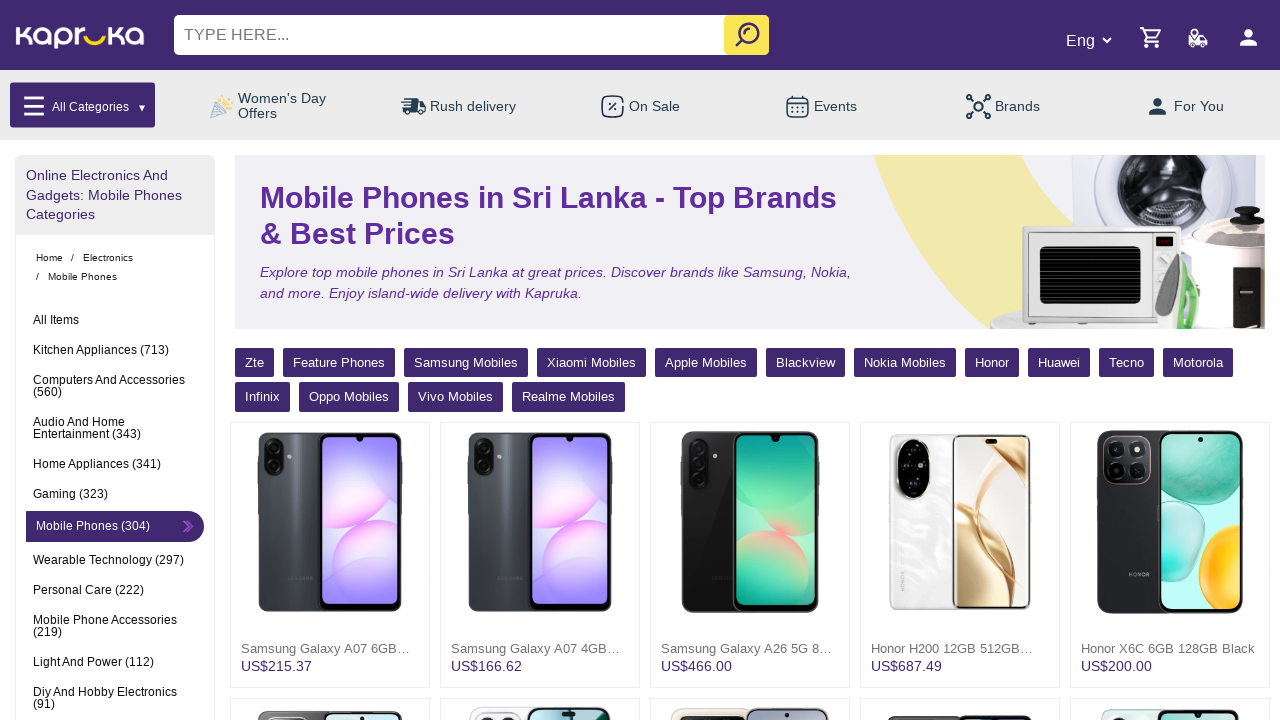

Paused for 200ms between scroll increments
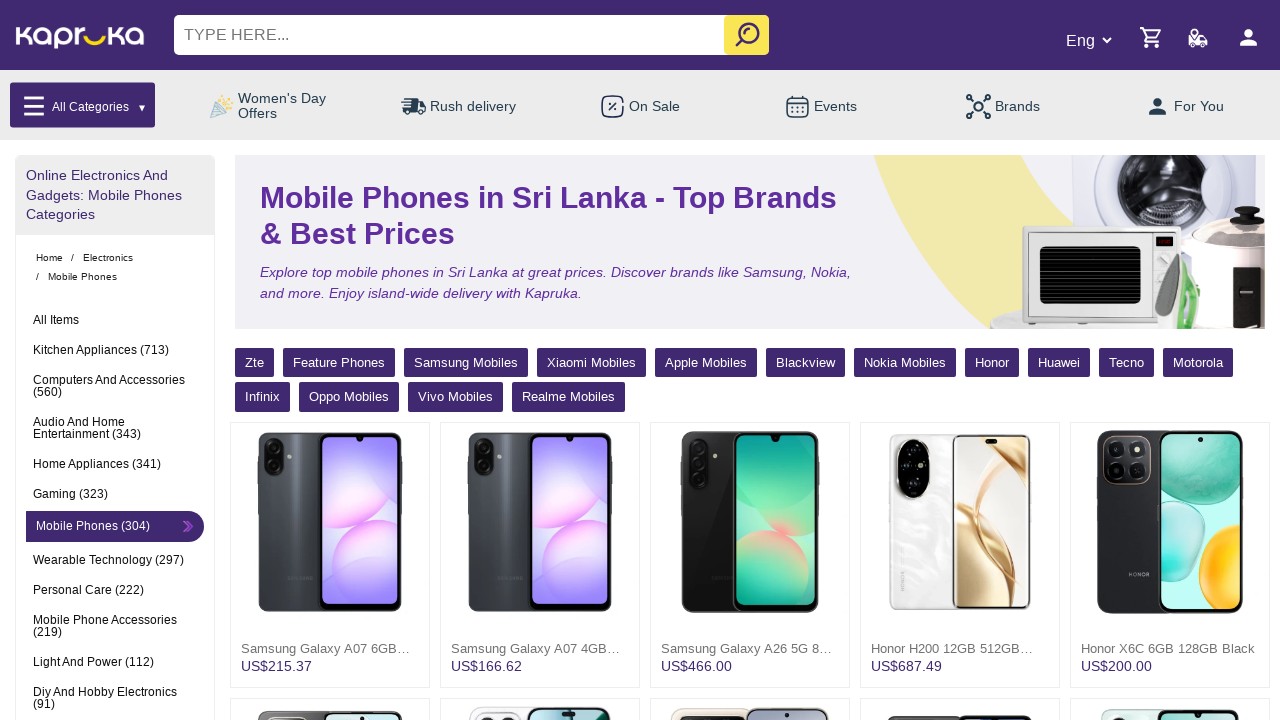

Scrolled up by 100px, current position: 131px
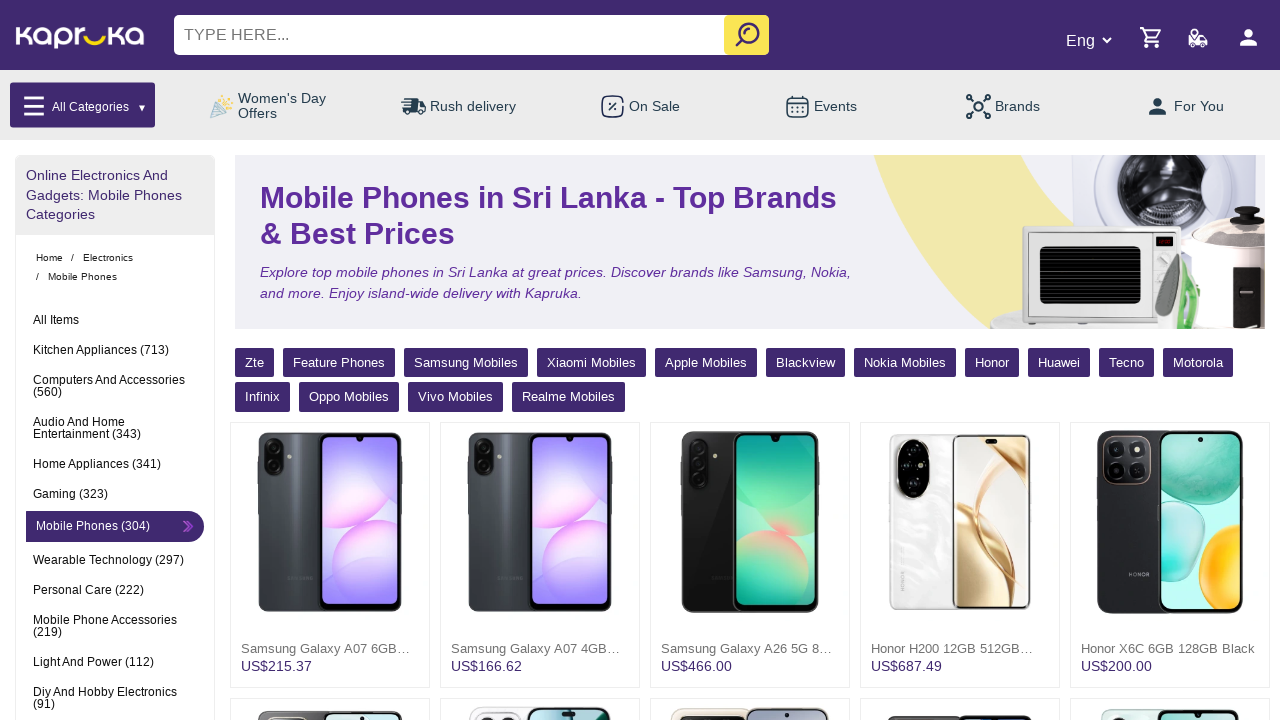

Paused for 200ms between scroll increments
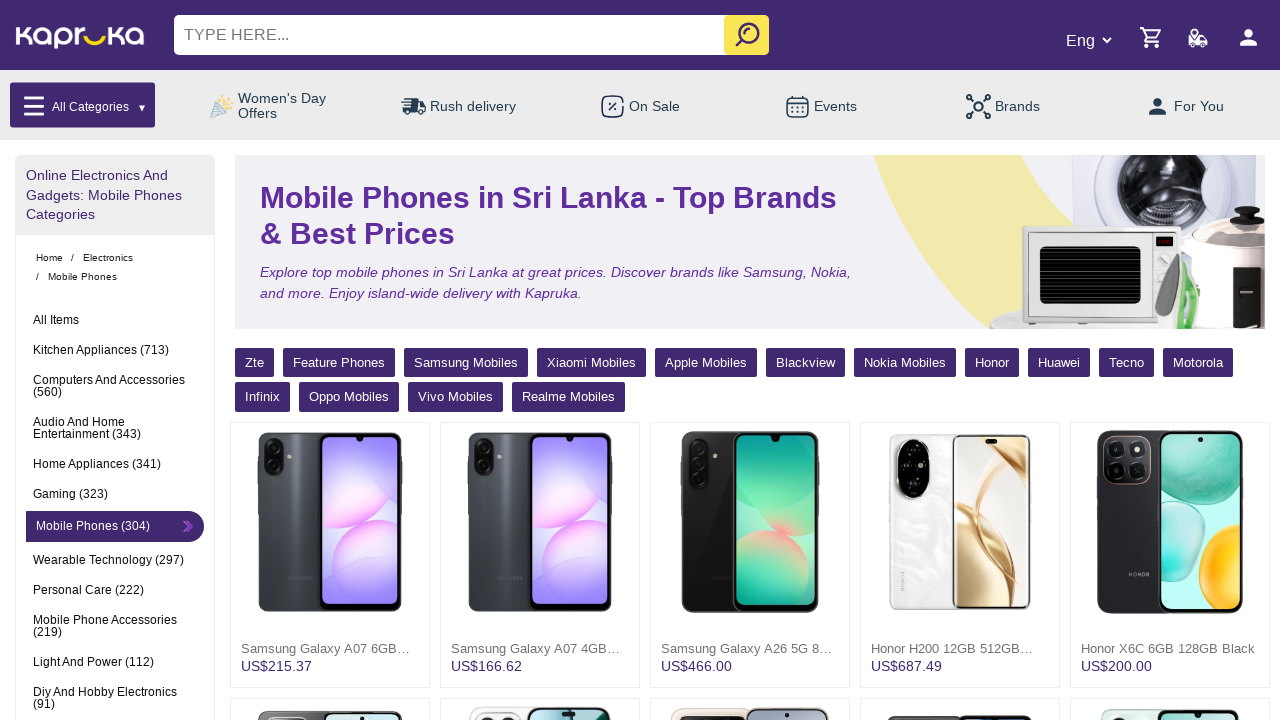

Scrolled up by 100px, current position: 31px
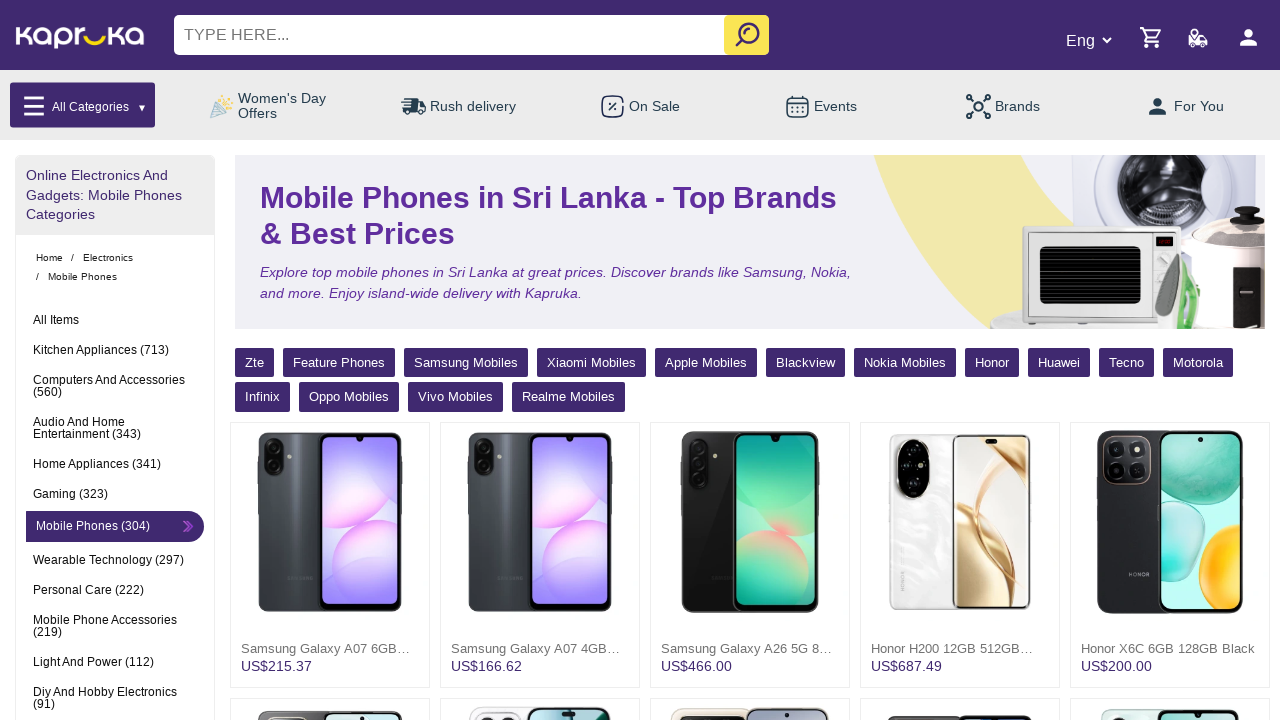

Paused for 200ms between scroll increments
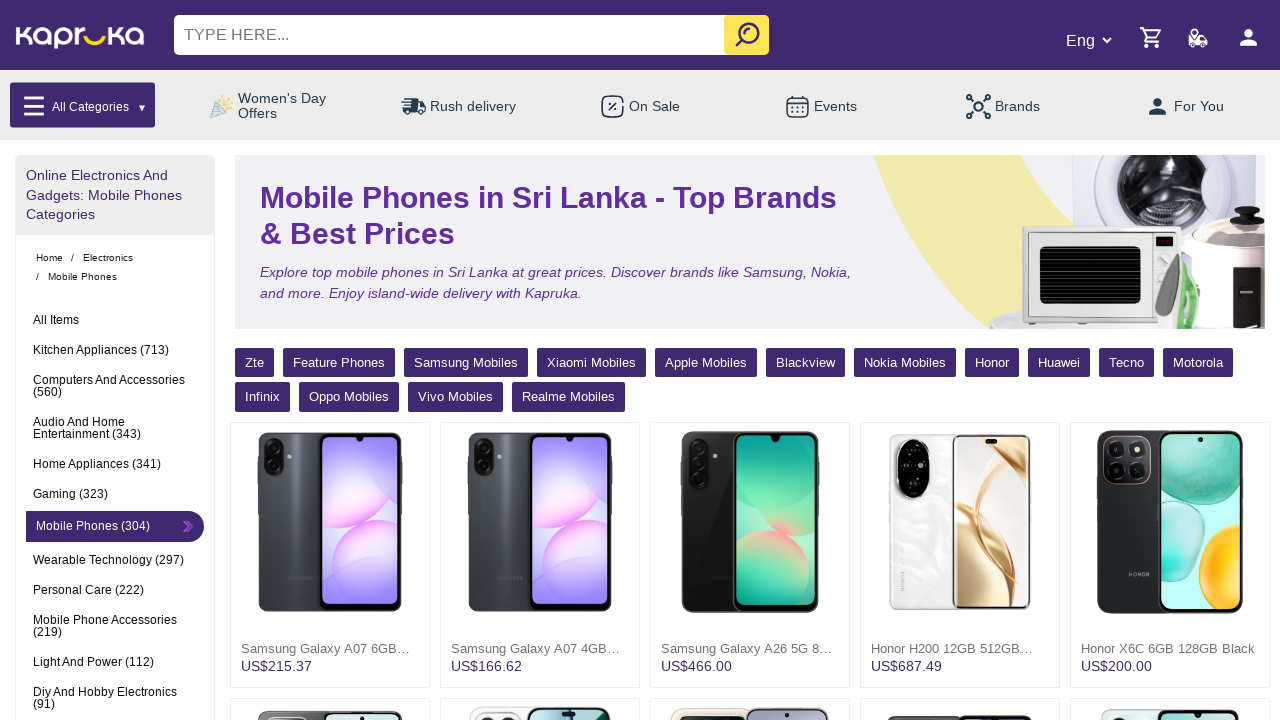

Completed slow scroll back to the top
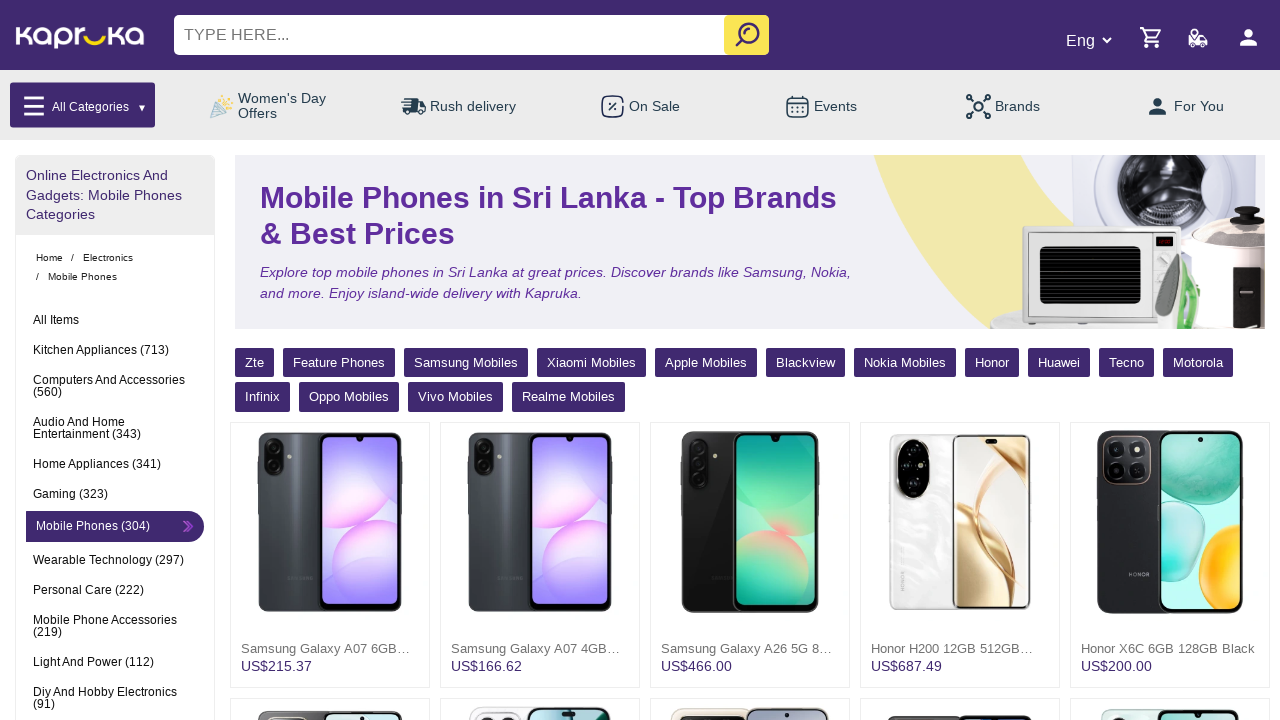

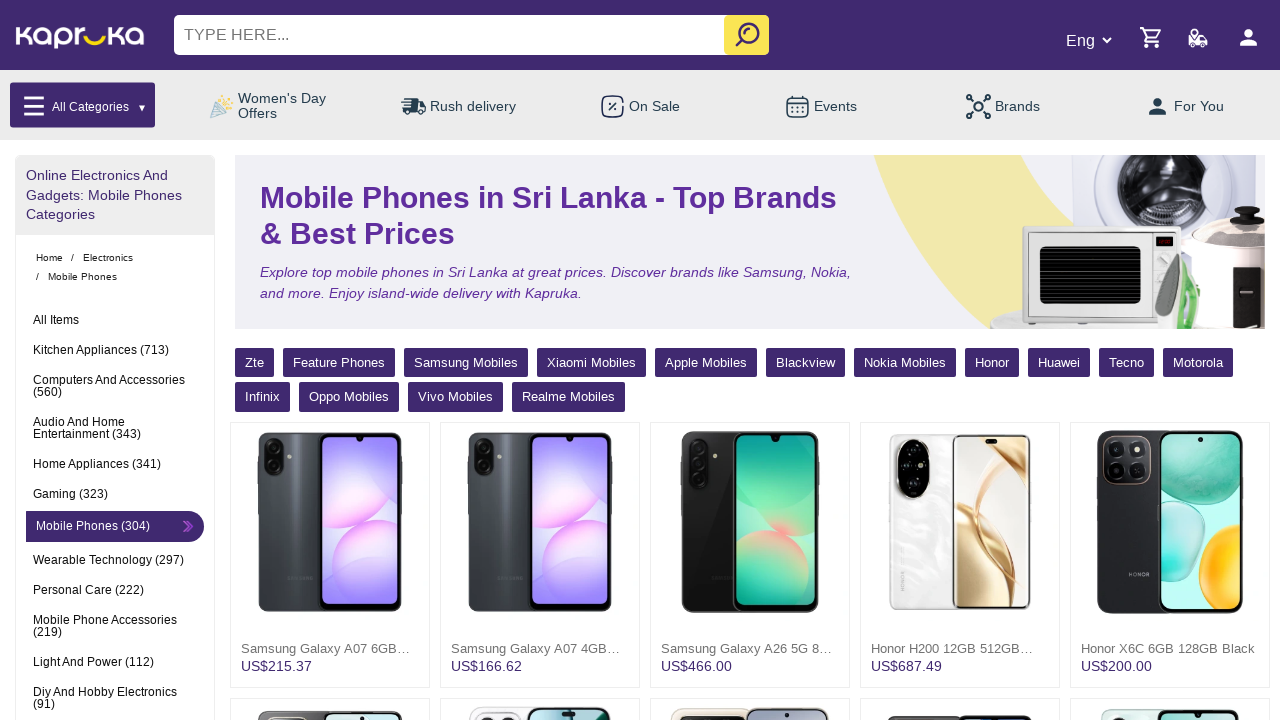